Tests multiple checkboxes on a form by selecting all, verifying selection, deselecting all, and then selecting specific checkboxes

Starting URL: https://automationfc.github.io/multiple-fields/

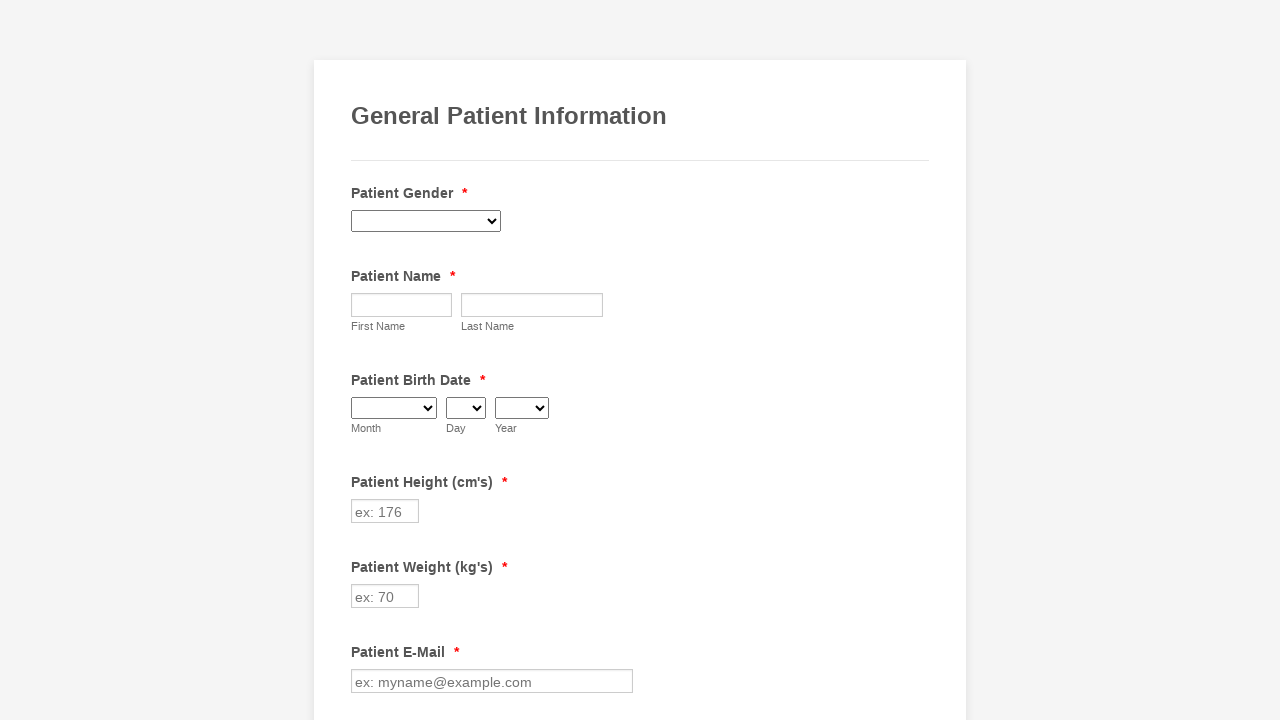

Located all checkboxes on the form
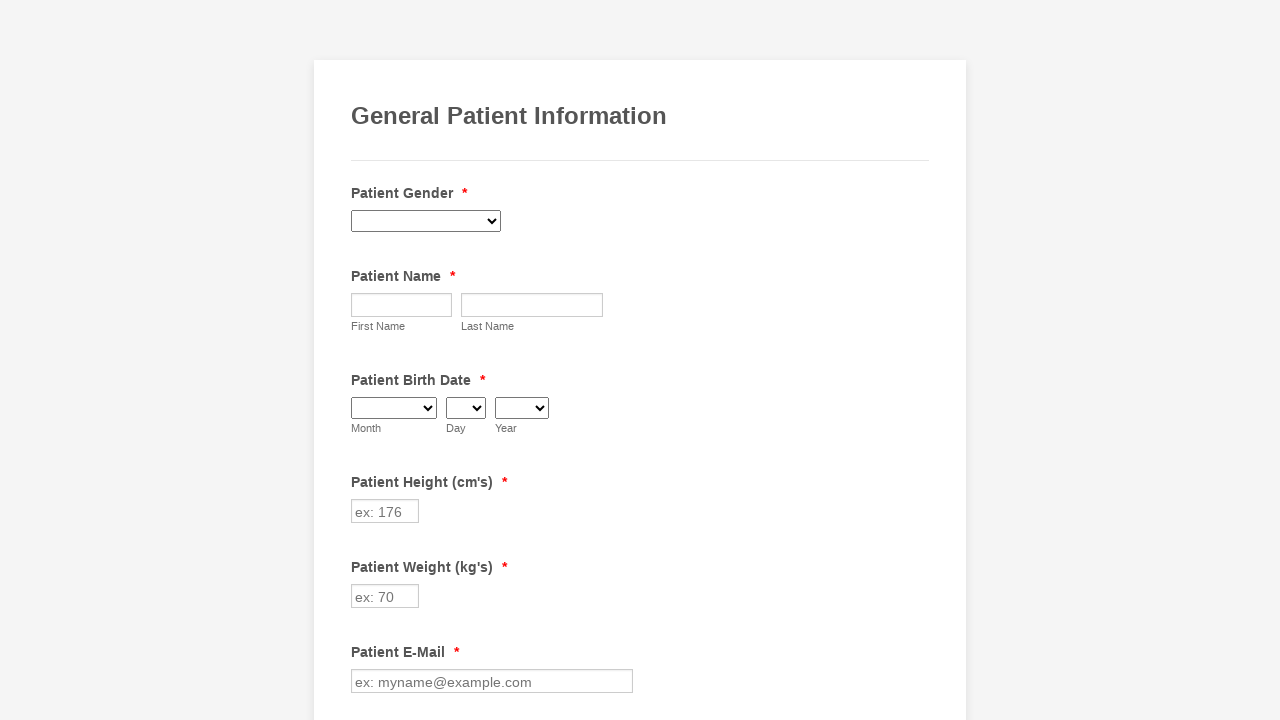

Selected checkbox 1 of 29 at (362, 360) on input.form-checkbox >> nth=0
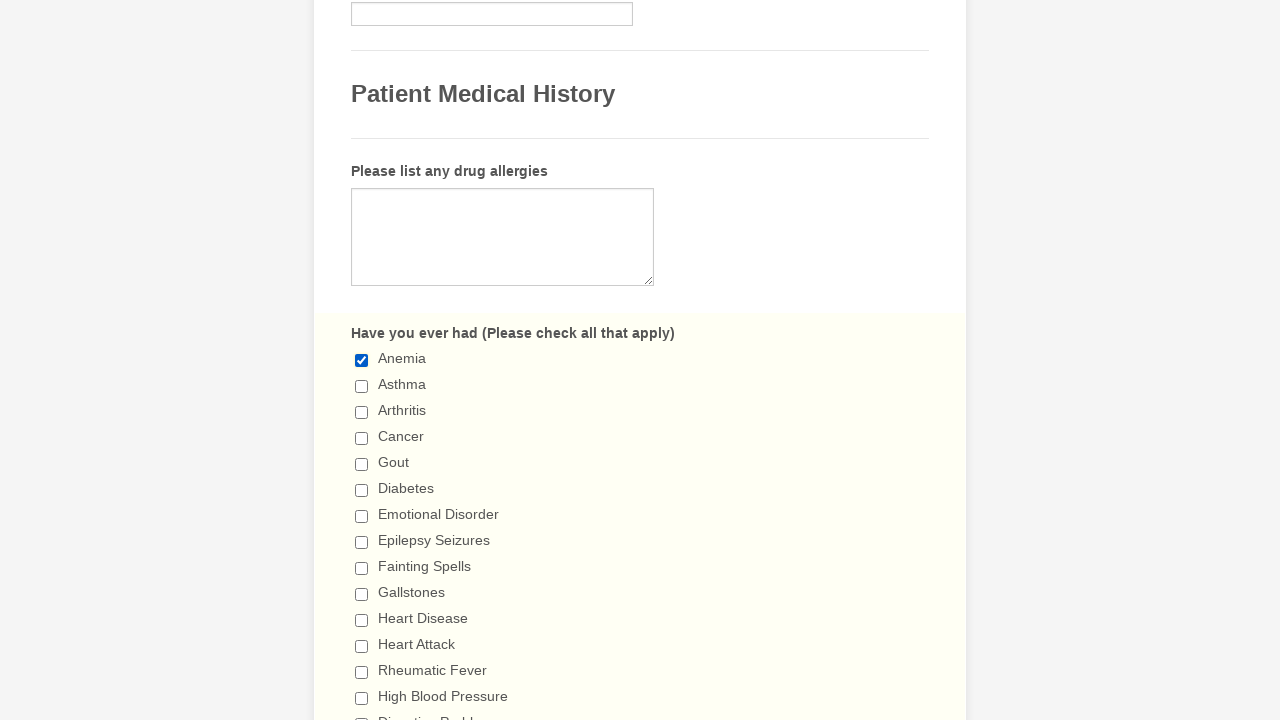

Selected checkbox 2 of 29 at (362, 386) on input.form-checkbox >> nth=1
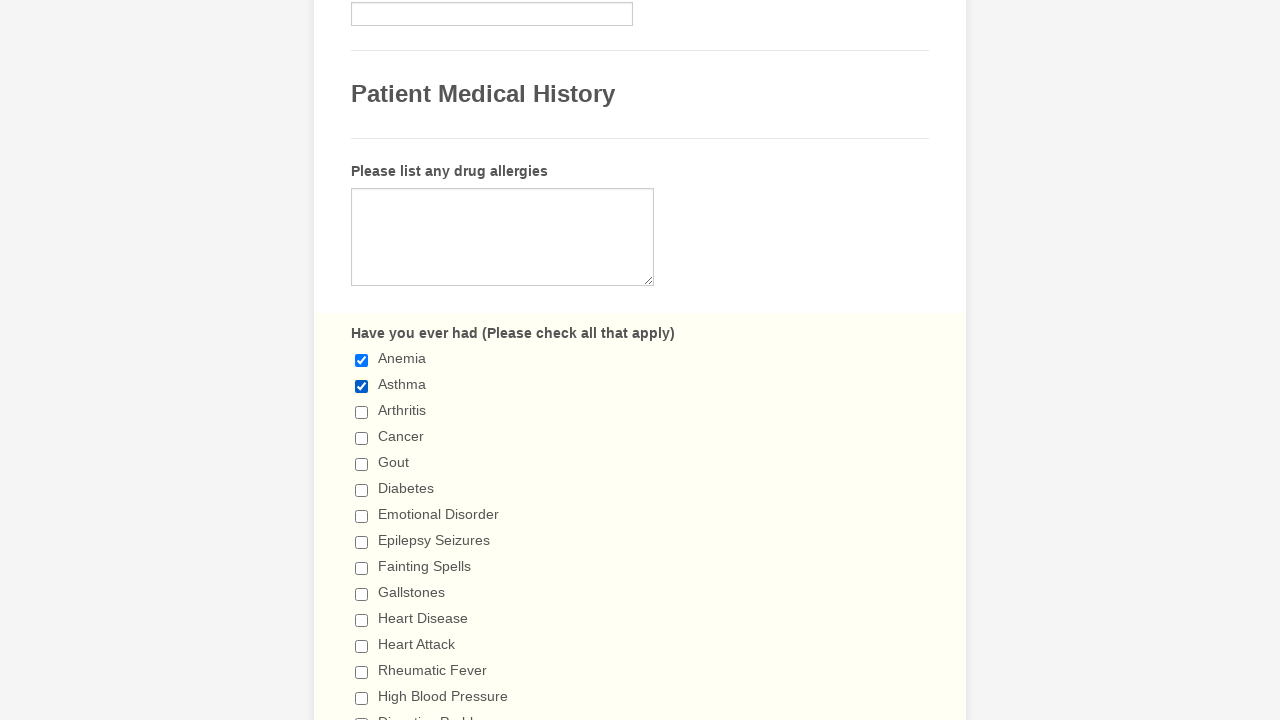

Selected checkbox 3 of 29 at (362, 412) on input.form-checkbox >> nth=2
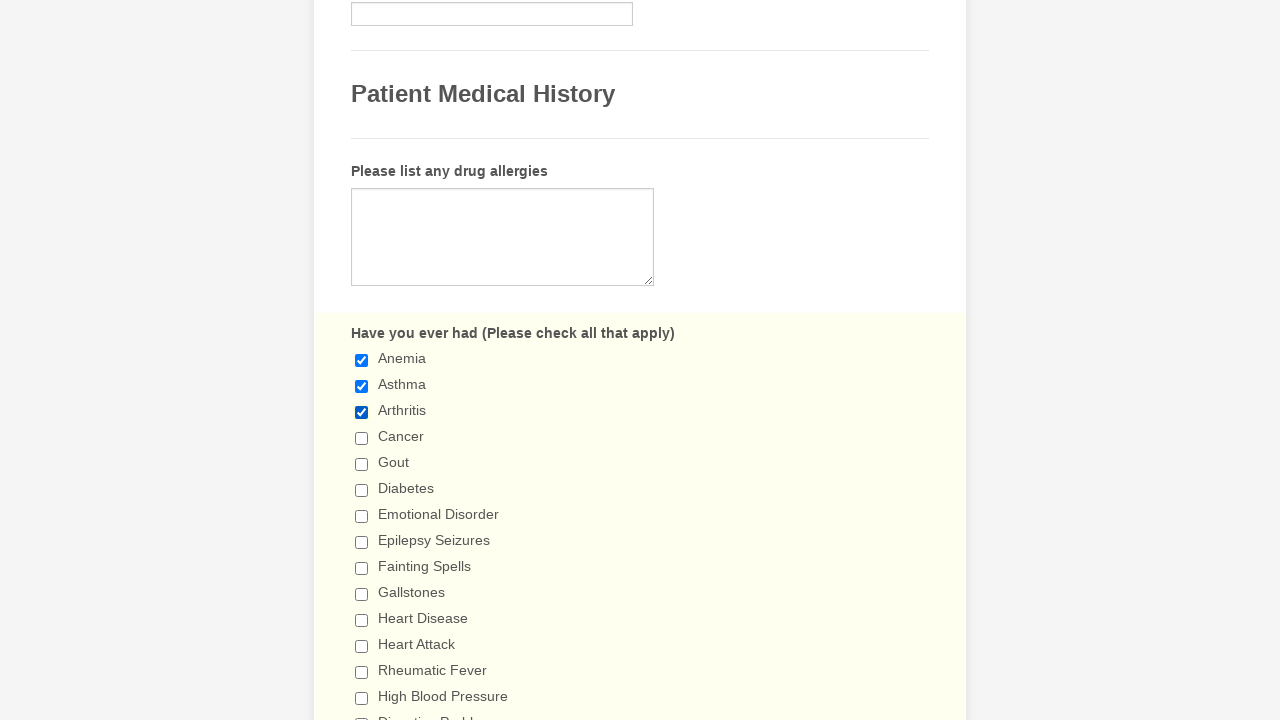

Selected checkbox 4 of 29 at (362, 438) on input.form-checkbox >> nth=3
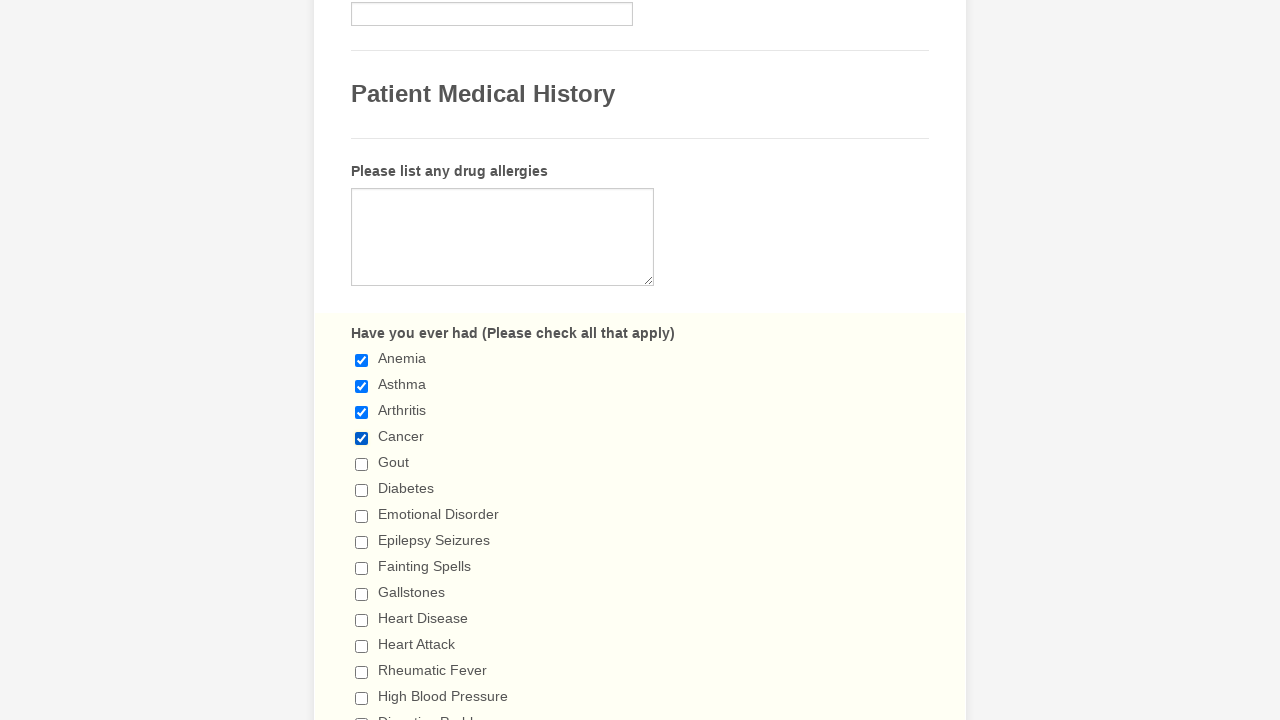

Selected checkbox 5 of 29 at (362, 464) on input.form-checkbox >> nth=4
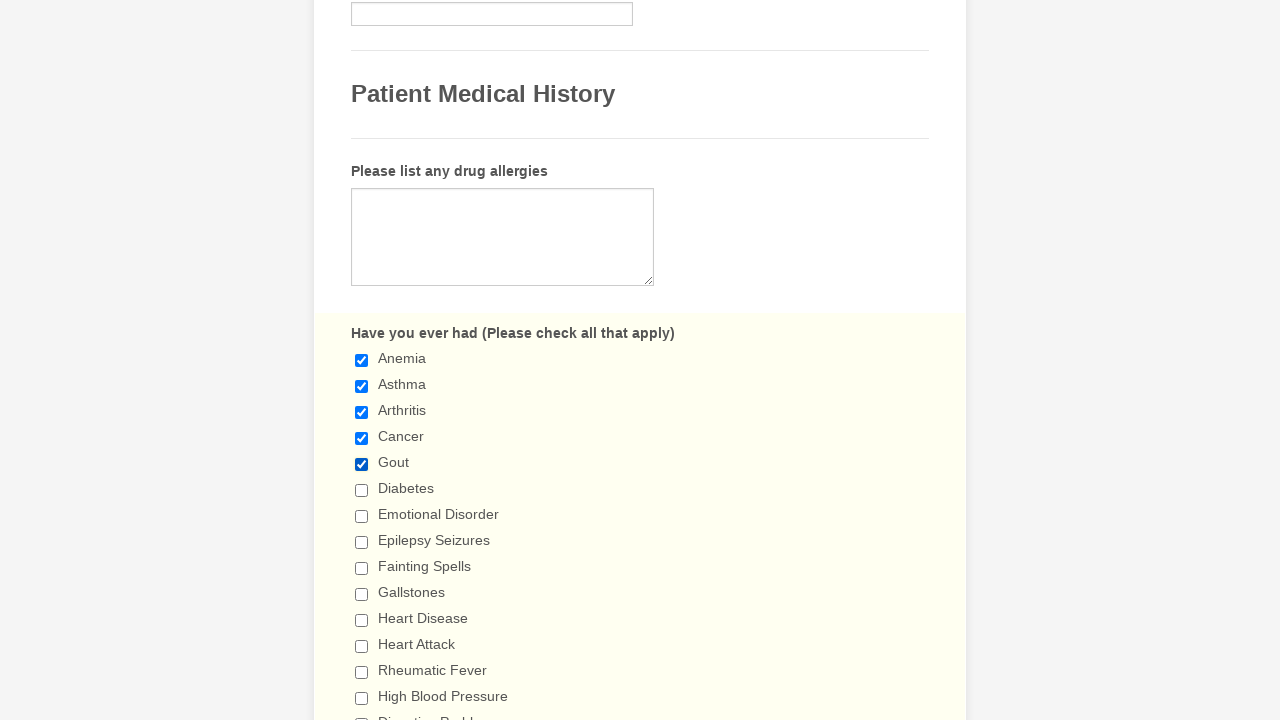

Selected checkbox 6 of 29 at (362, 490) on input.form-checkbox >> nth=5
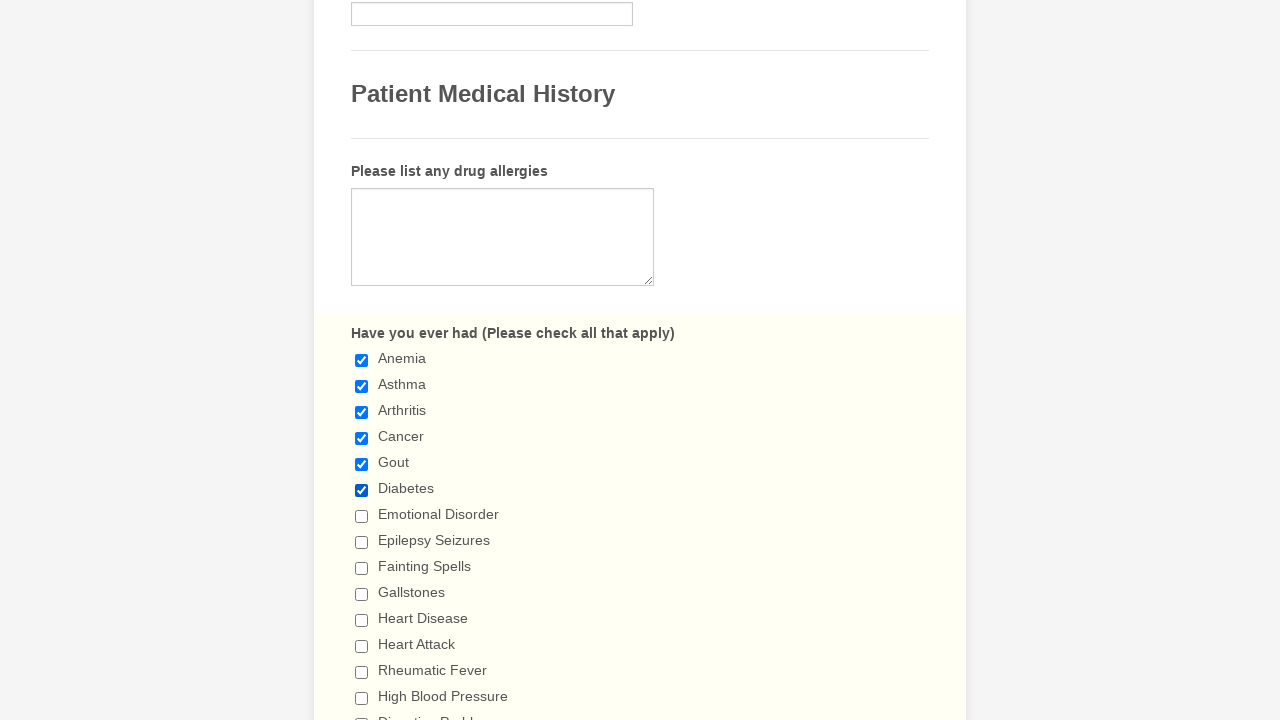

Selected checkbox 7 of 29 at (362, 516) on input.form-checkbox >> nth=6
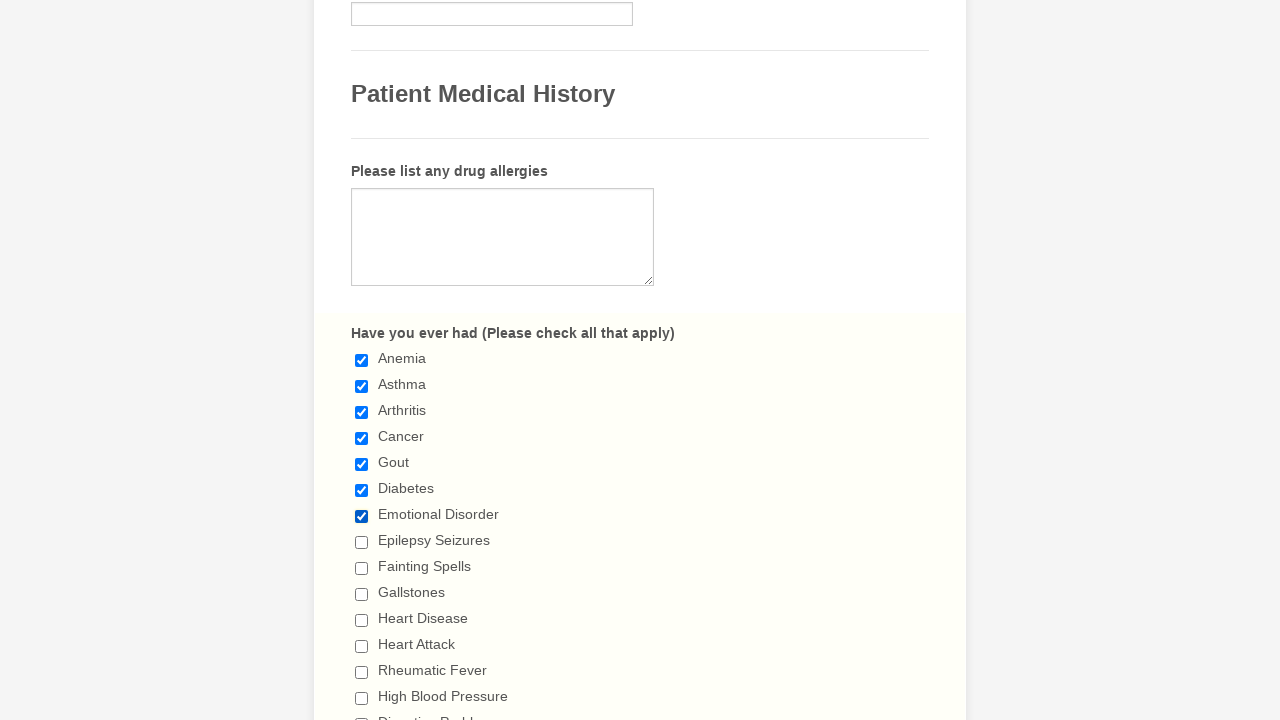

Selected checkbox 8 of 29 at (362, 542) on input.form-checkbox >> nth=7
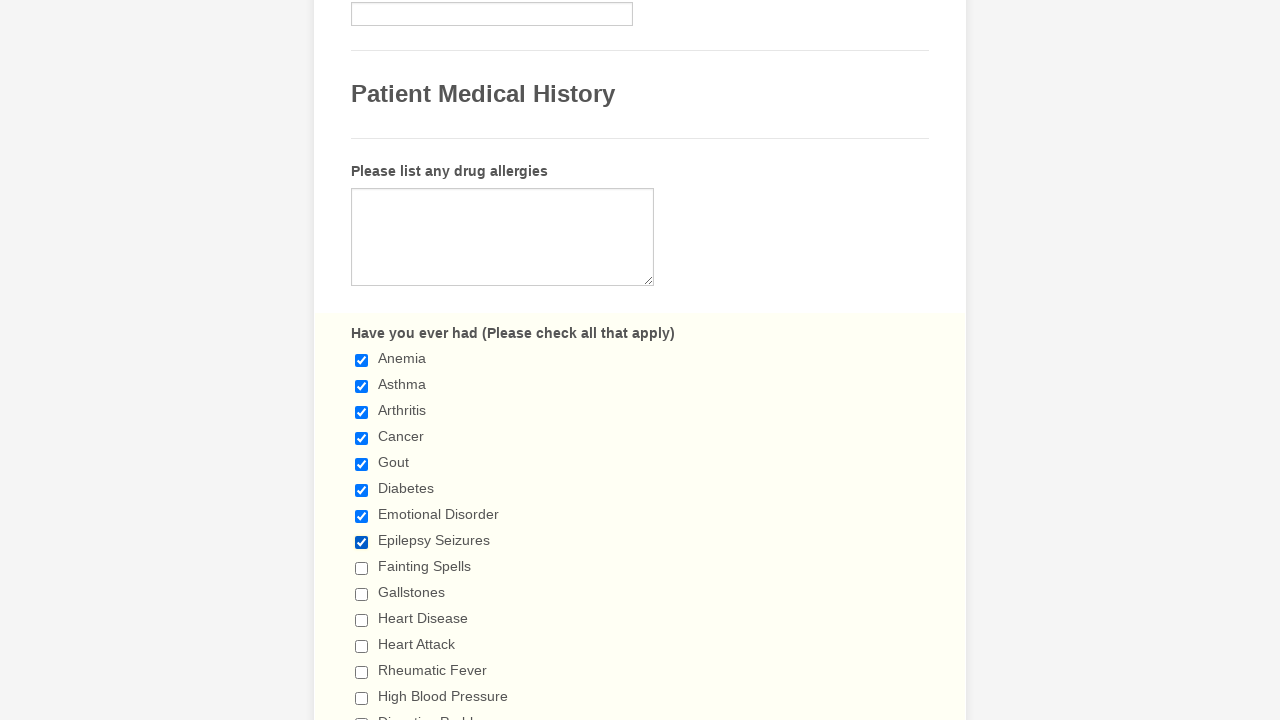

Selected checkbox 9 of 29 at (362, 568) on input.form-checkbox >> nth=8
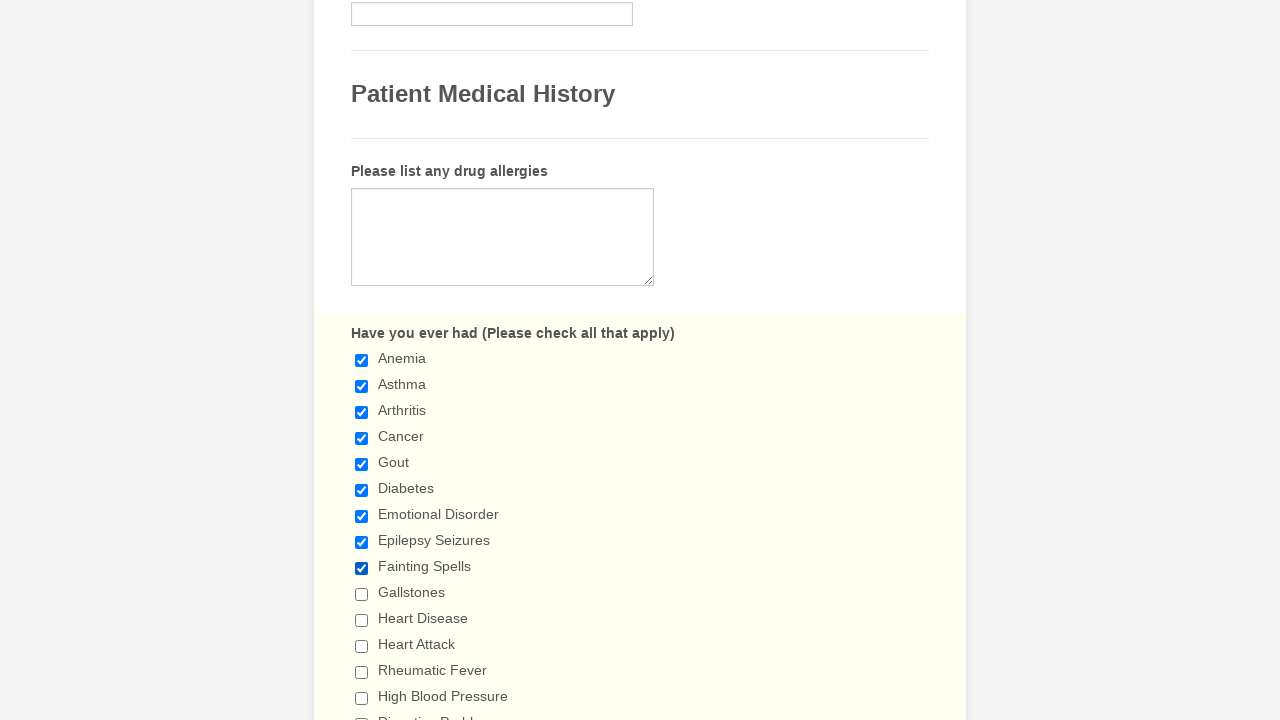

Selected checkbox 10 of 29 at (362, 594) on input.form-checkbox >> nth=9
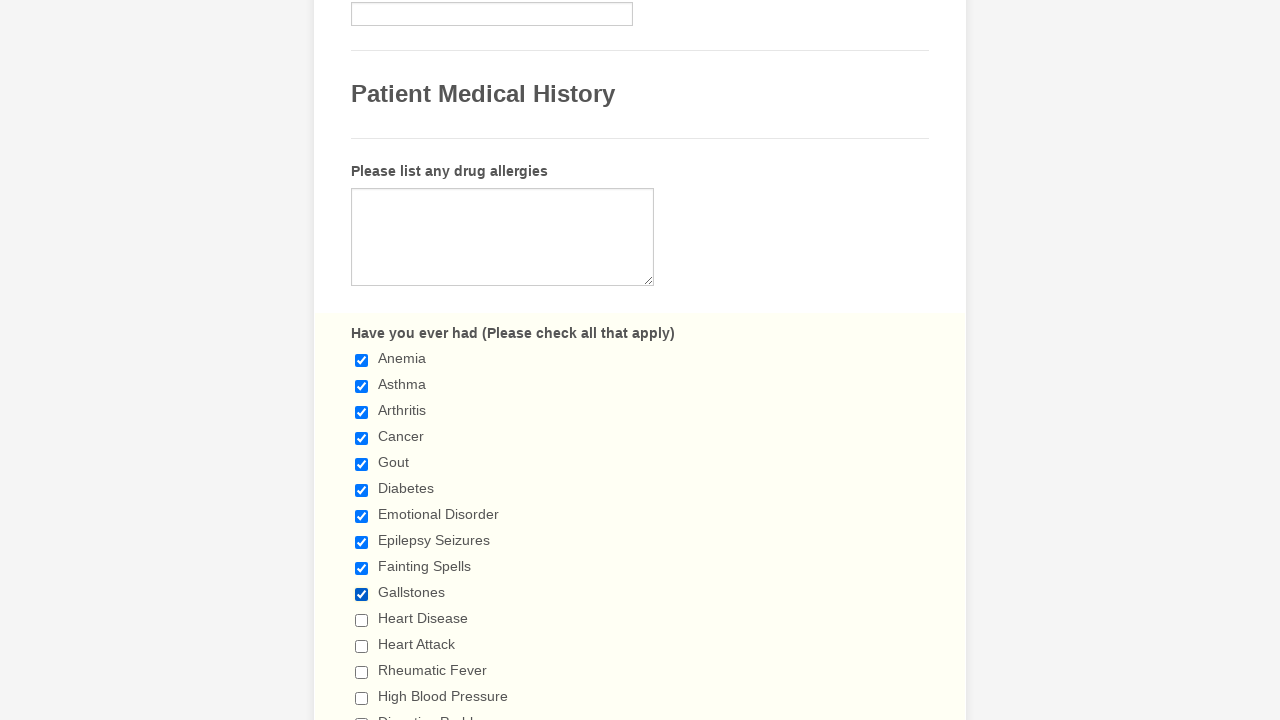

Selected checkbox 11 of 29 at (362, 620) on input.form-checkbox >> nth=10
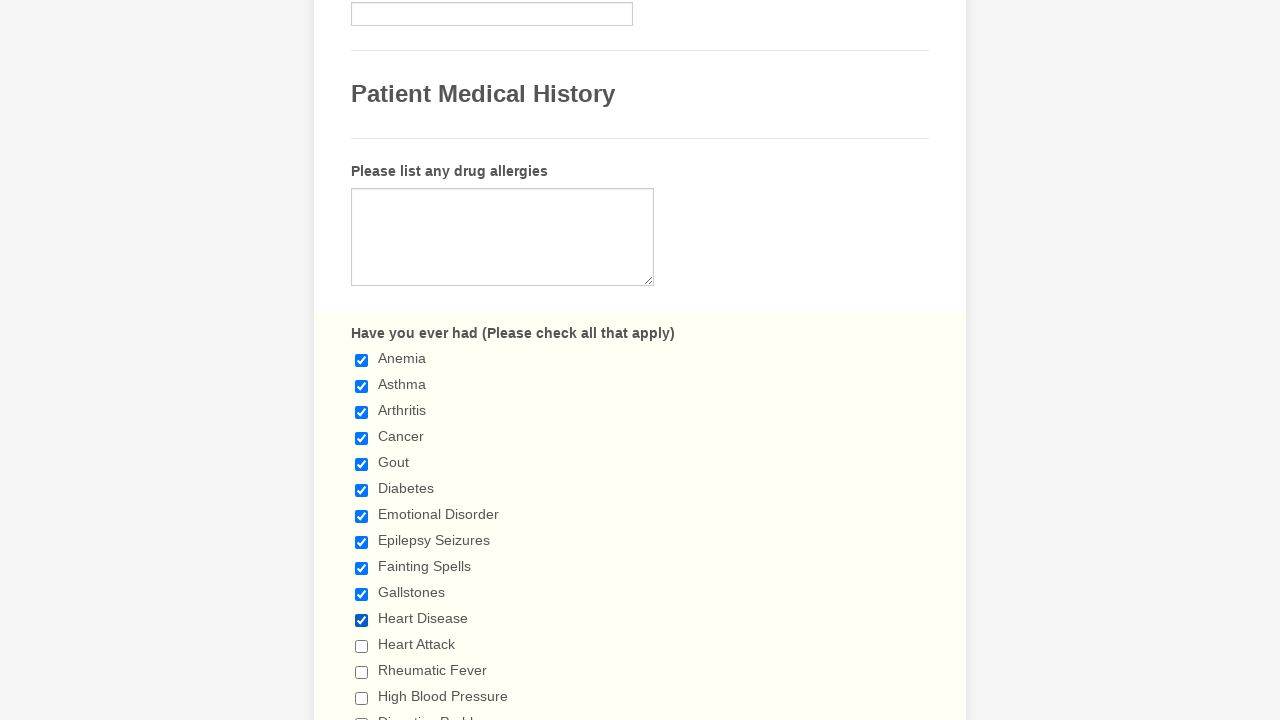

Selected checkbox 12 of 29 at (362, 646) on input.form-checkbox >> nth=11
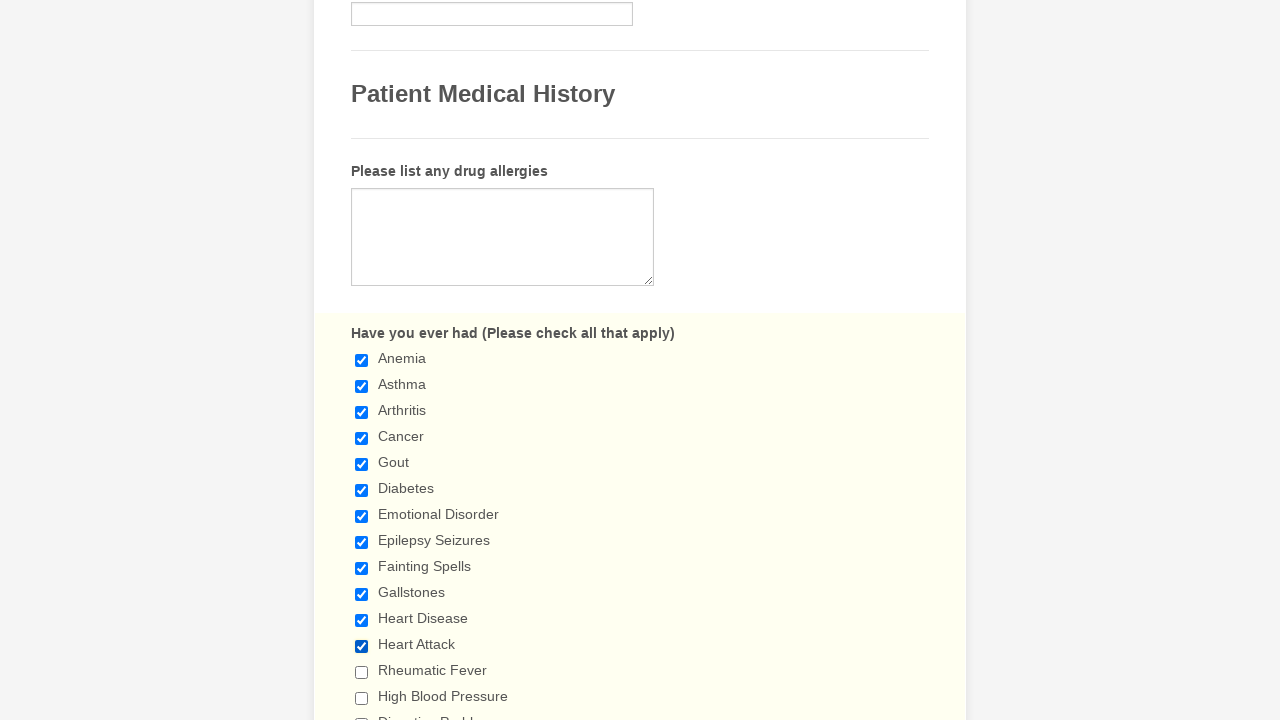

Selected checkbox 13 of 29 at (362, 672) on input.form-checkbox >> nth=12
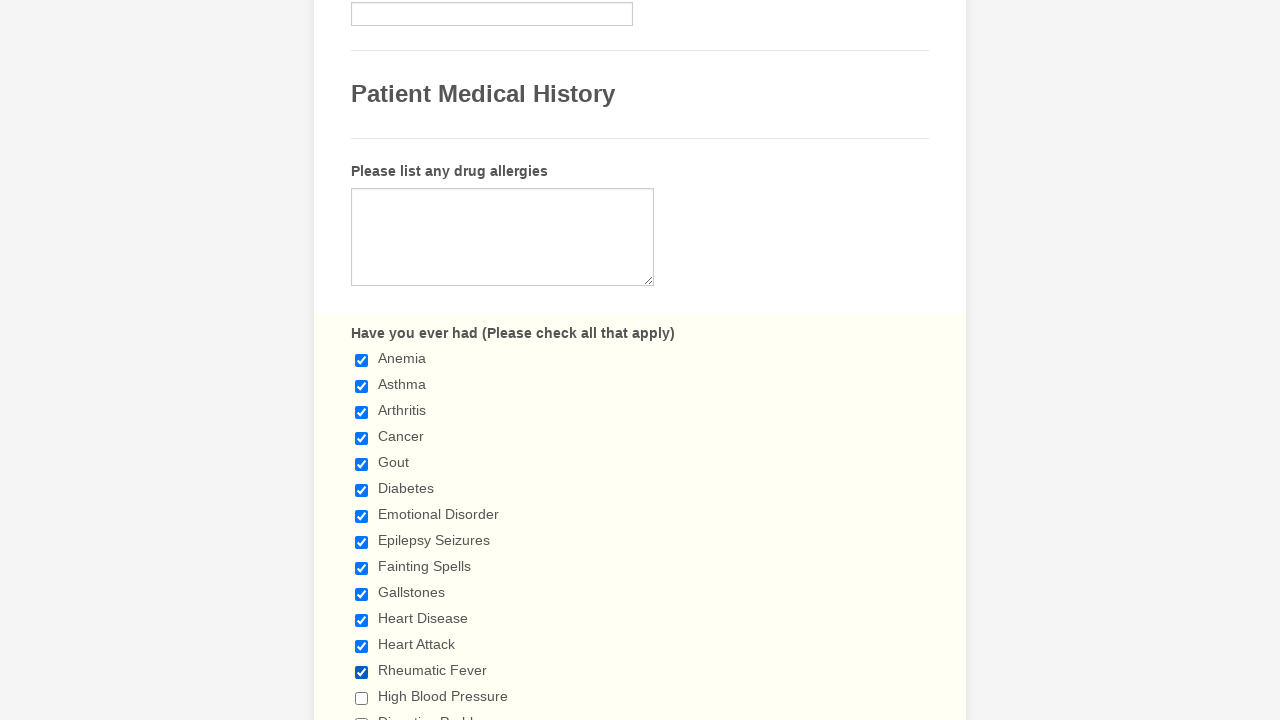

Selected checkbox 14 of 29 at (362, 698) on input.form-checkbox >> nth=13
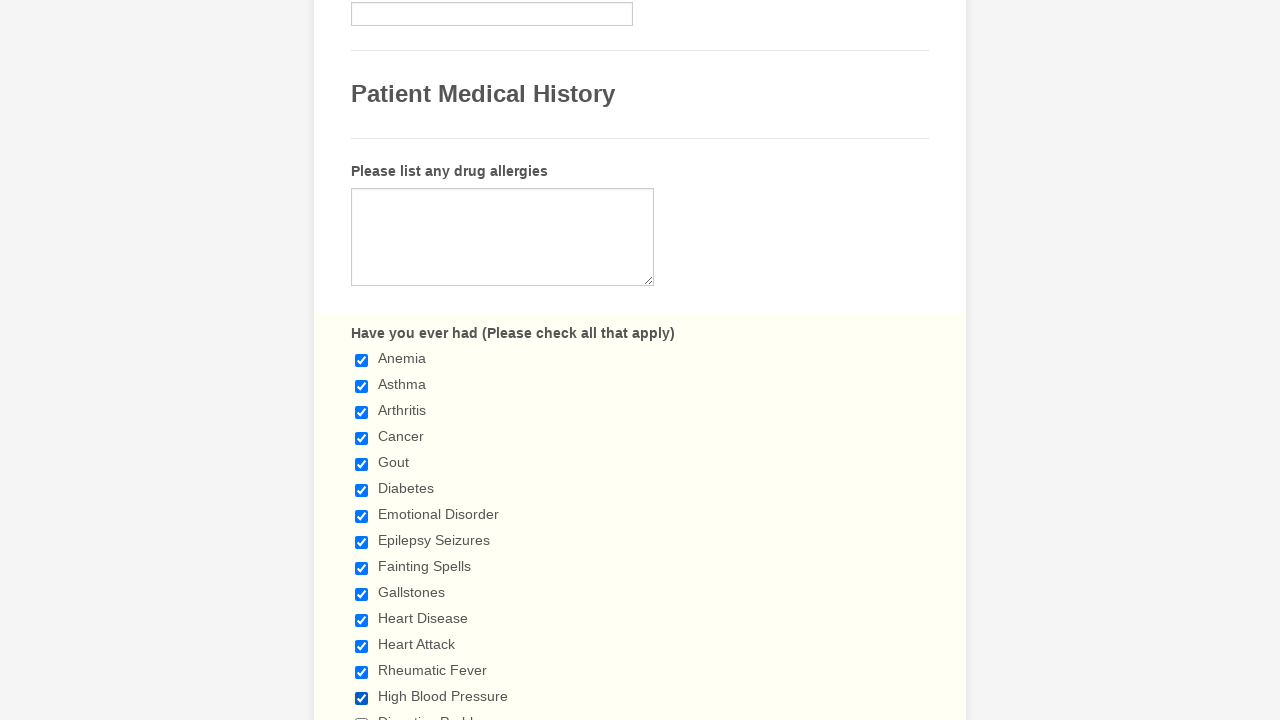

Selected checkbox 15 of 29 at (362, 714) on input.form-checkbox >> nth=14
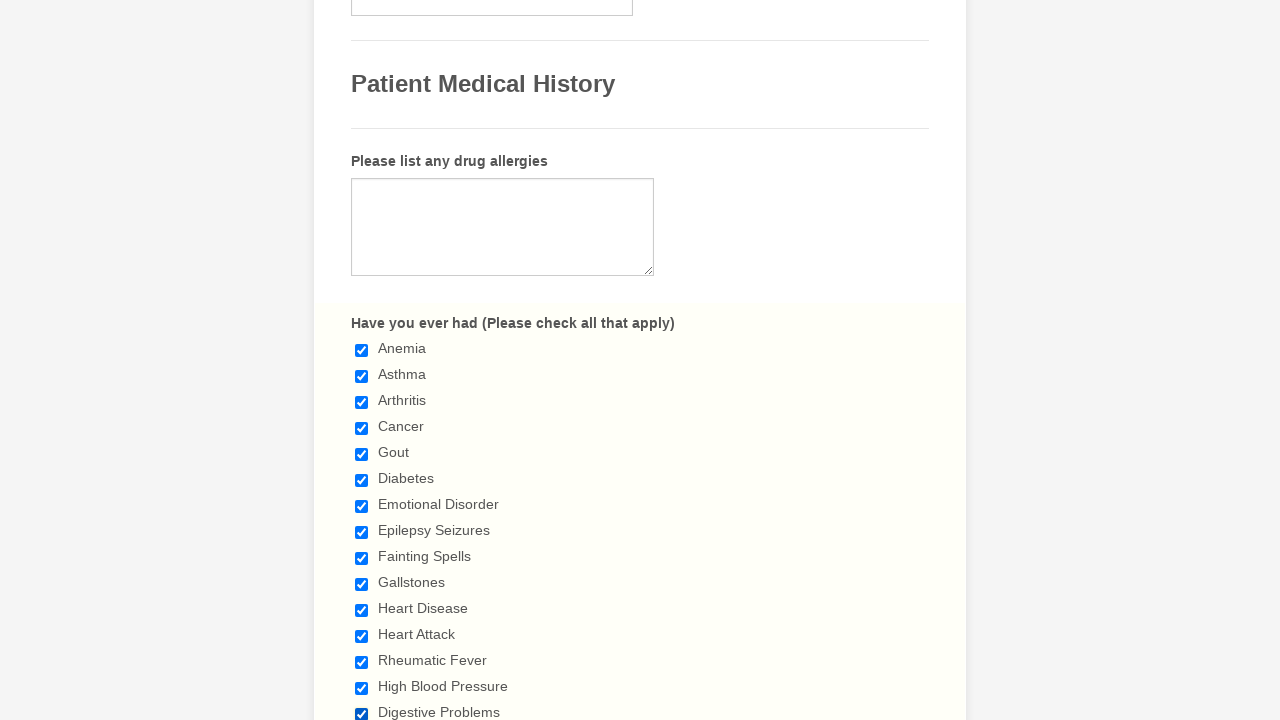

Selected checkbox 16 of 29 at (362, 360) on input.form-checkbox >> nth=15
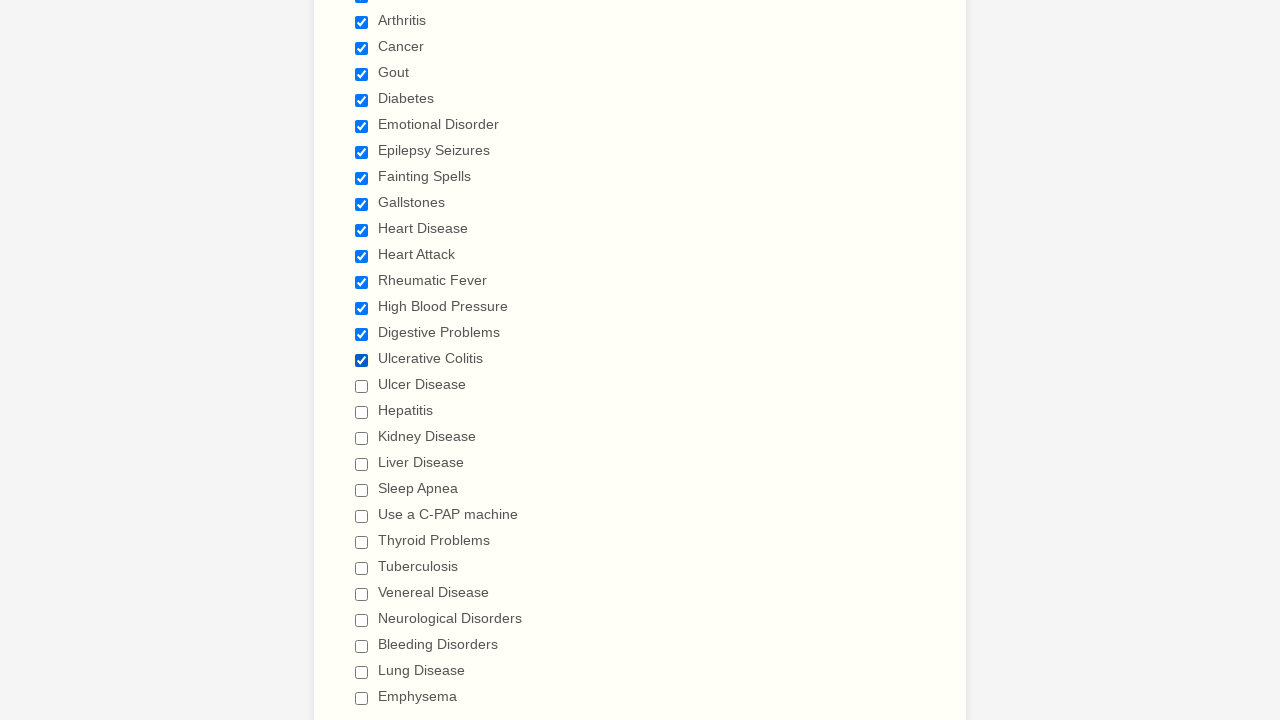

Selected checkbox 17 of 29 at (362, 386) on input.form-checkbox >> nth=16
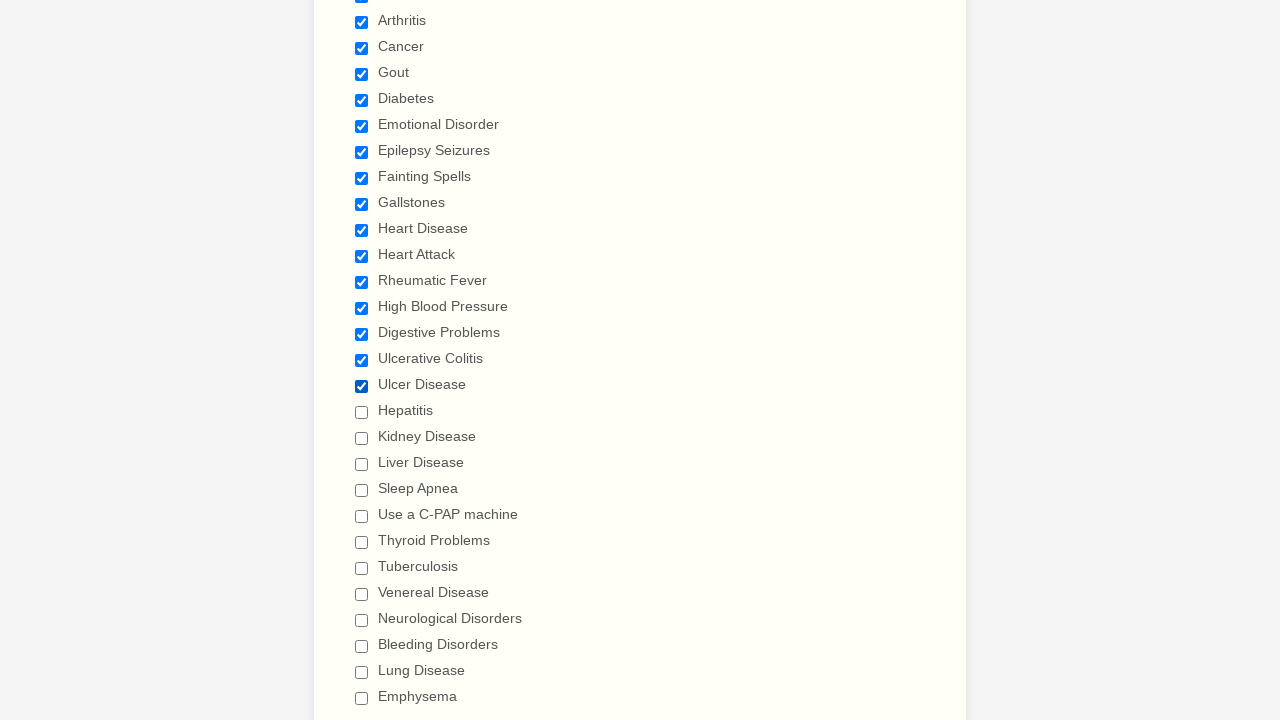

Selected checkbox 18 of 29 at (362, 412) on input.form-checkbox >> nth=17
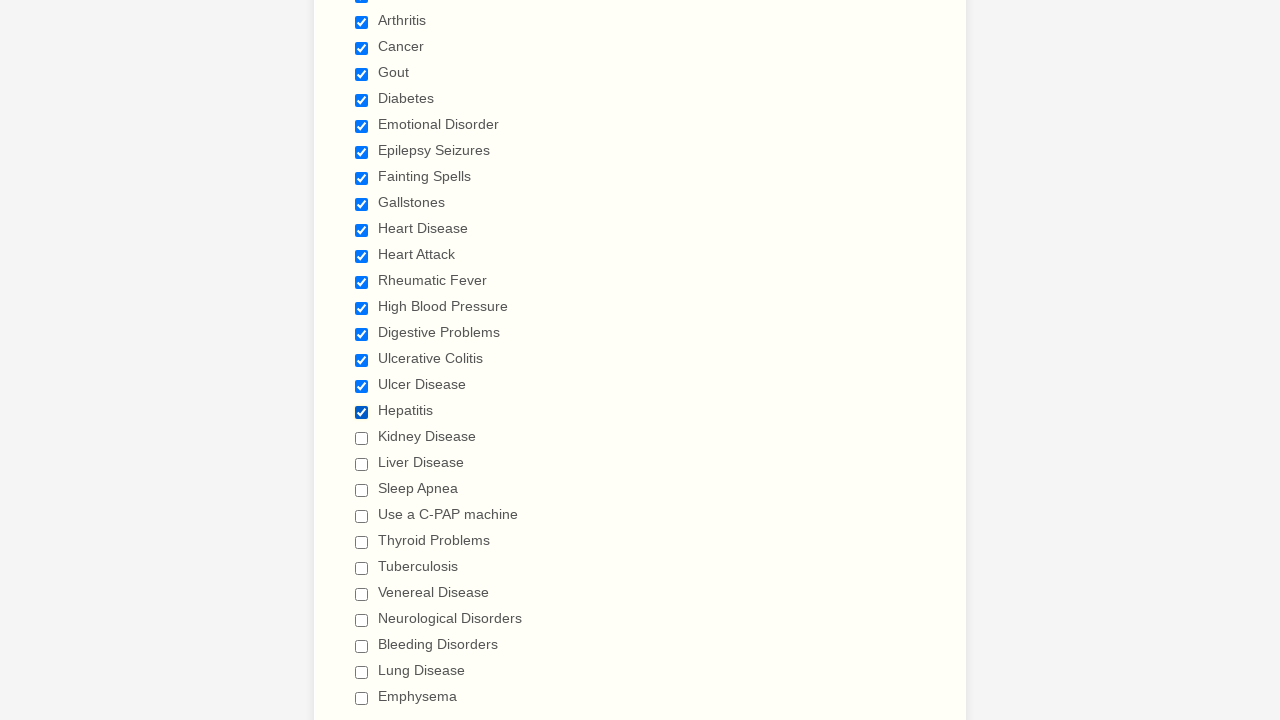

Selected checkbox 19 of 29 at (362, 438) on input.form-checkbox >> nth=18
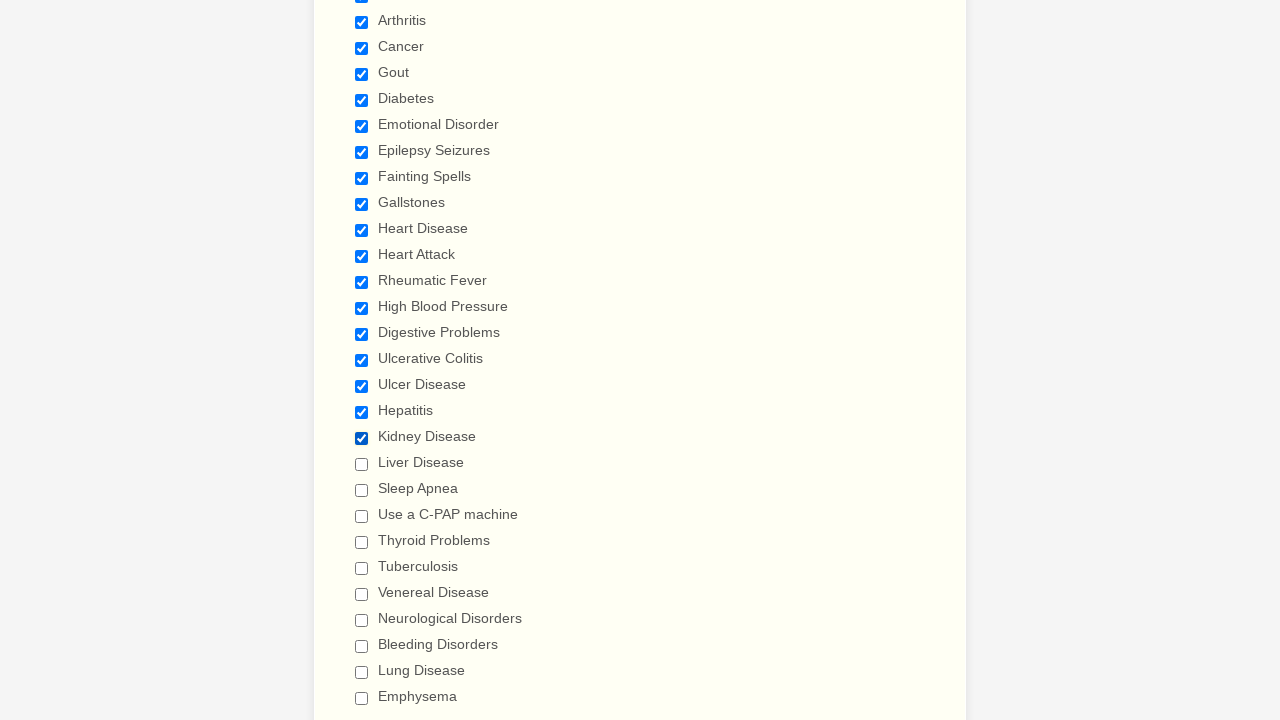

Selected checkbox 20 of 29 at (362, 464) on input.form-checkbox >> nth=19
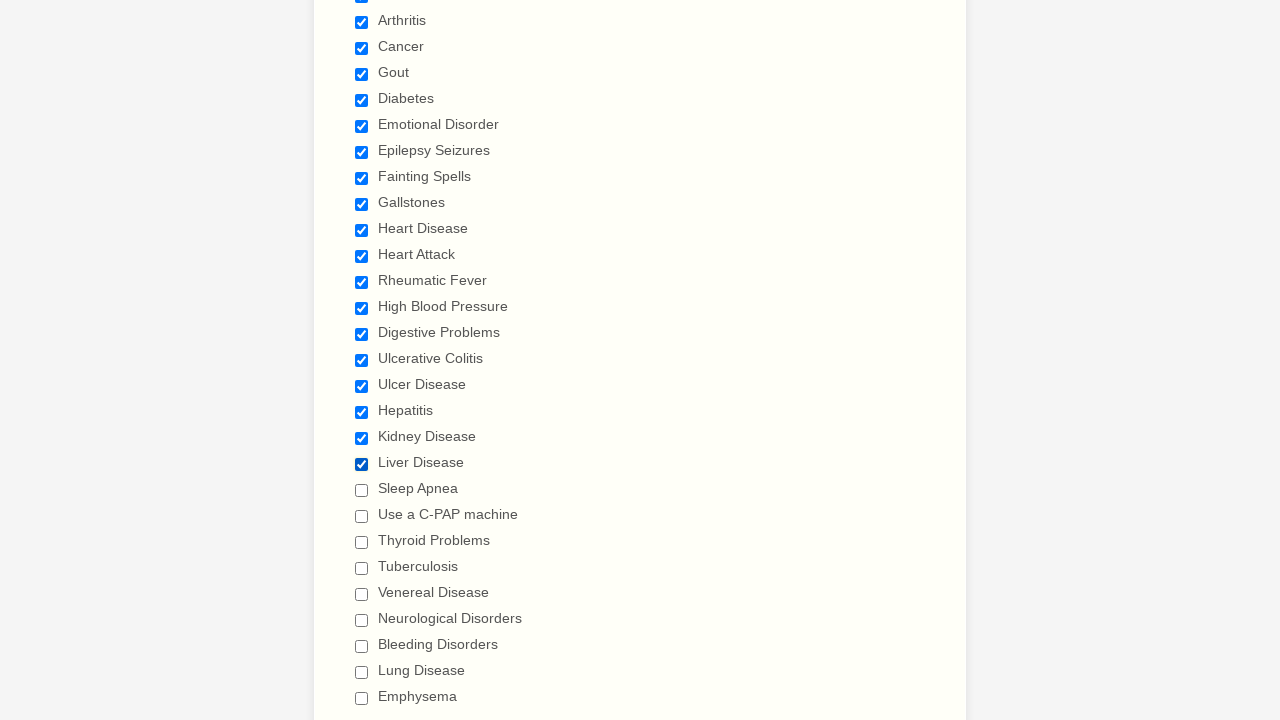

Selected checkbox 21 of 29 at (362, 490) on input.form-checkbox >> nth=20
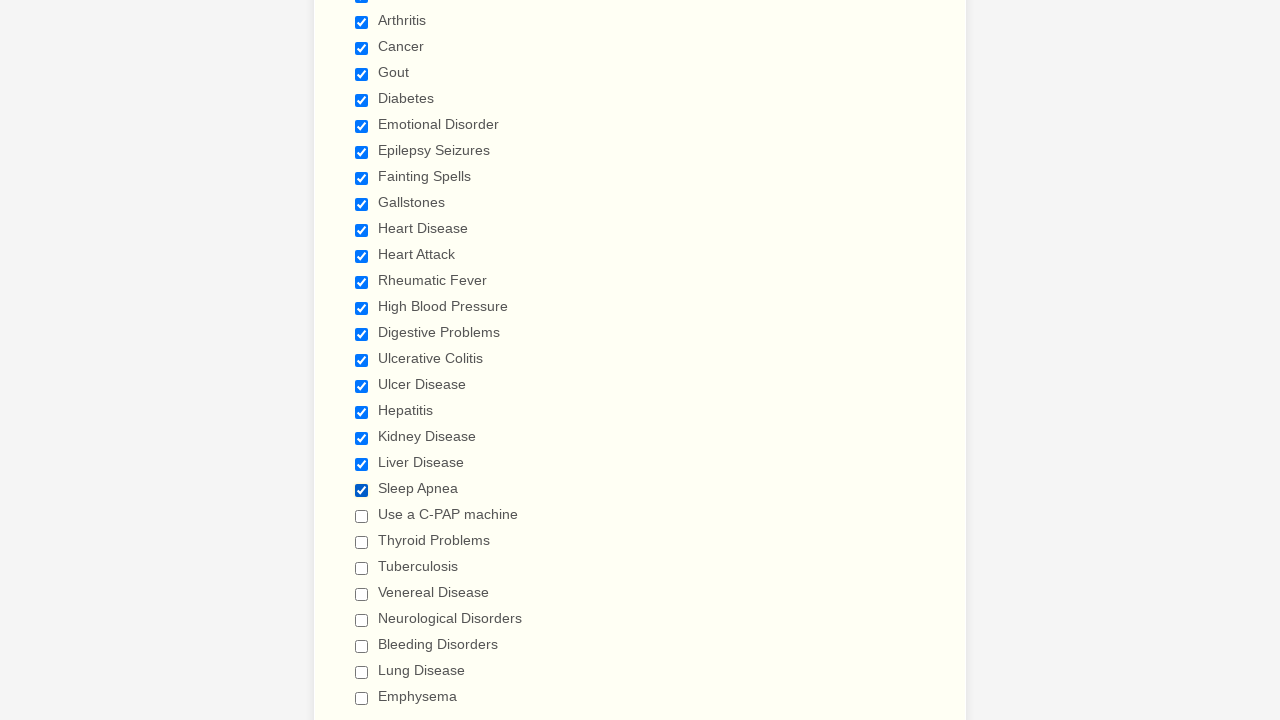

Selected checkbox 22 of 29 at (362, 516) on input.form-checkbox >> nth=21
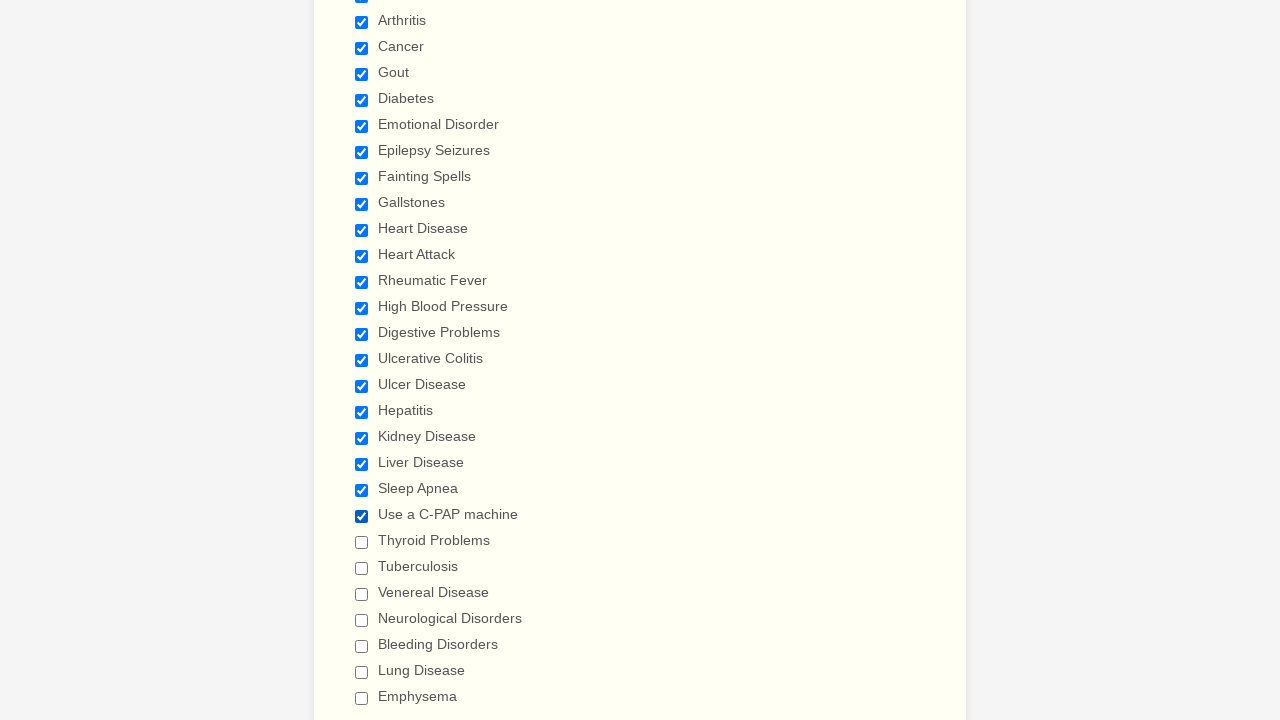

Selected checkbox 23 of 29 at (362, 542) on input.form-checkbox >> nth=22
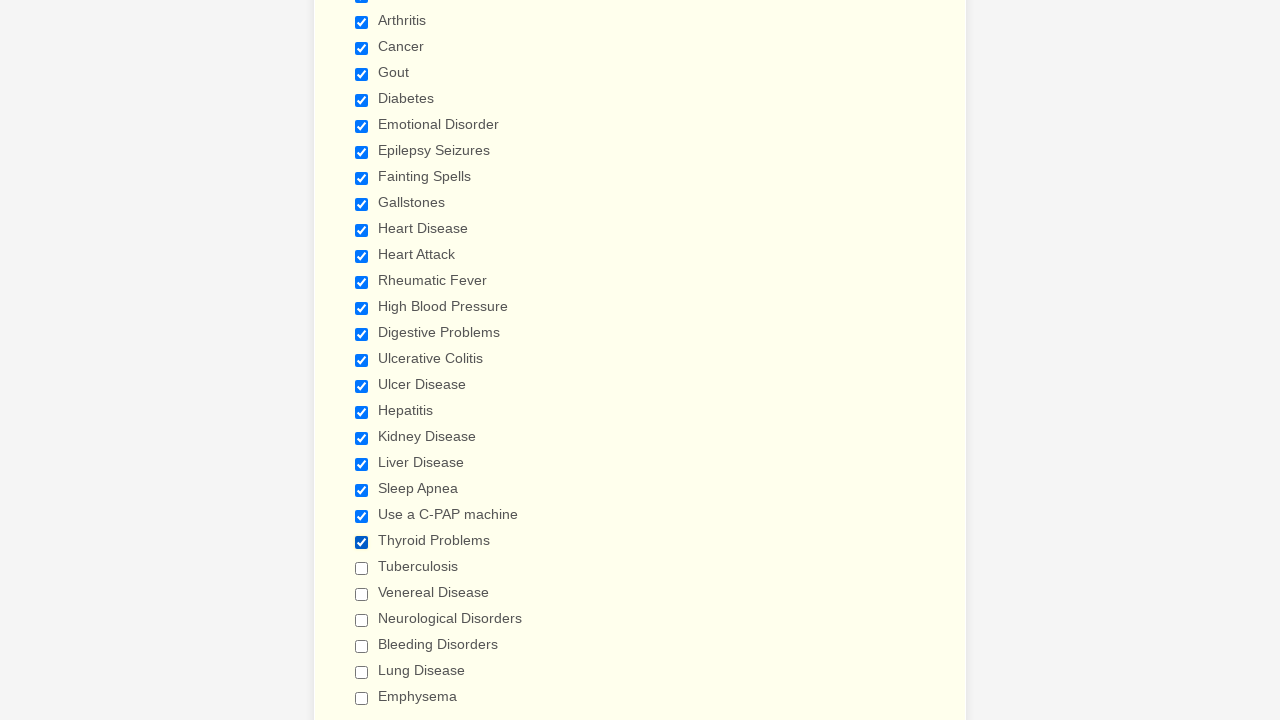

Selected checkbox 24 of 29 at (362, 568) on input.form-checkbox >> nth=23
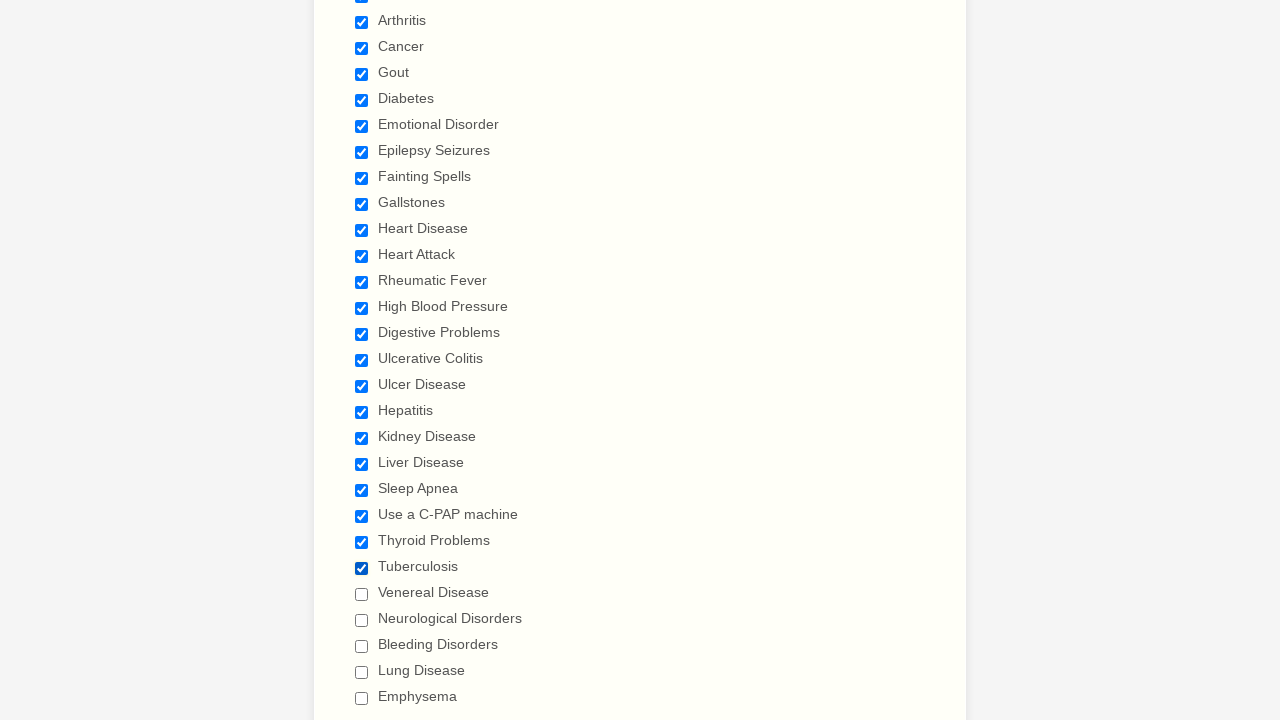

Selected checkbox 25 of 29 at (362, 594) on input.form-checkbox >> nth=24
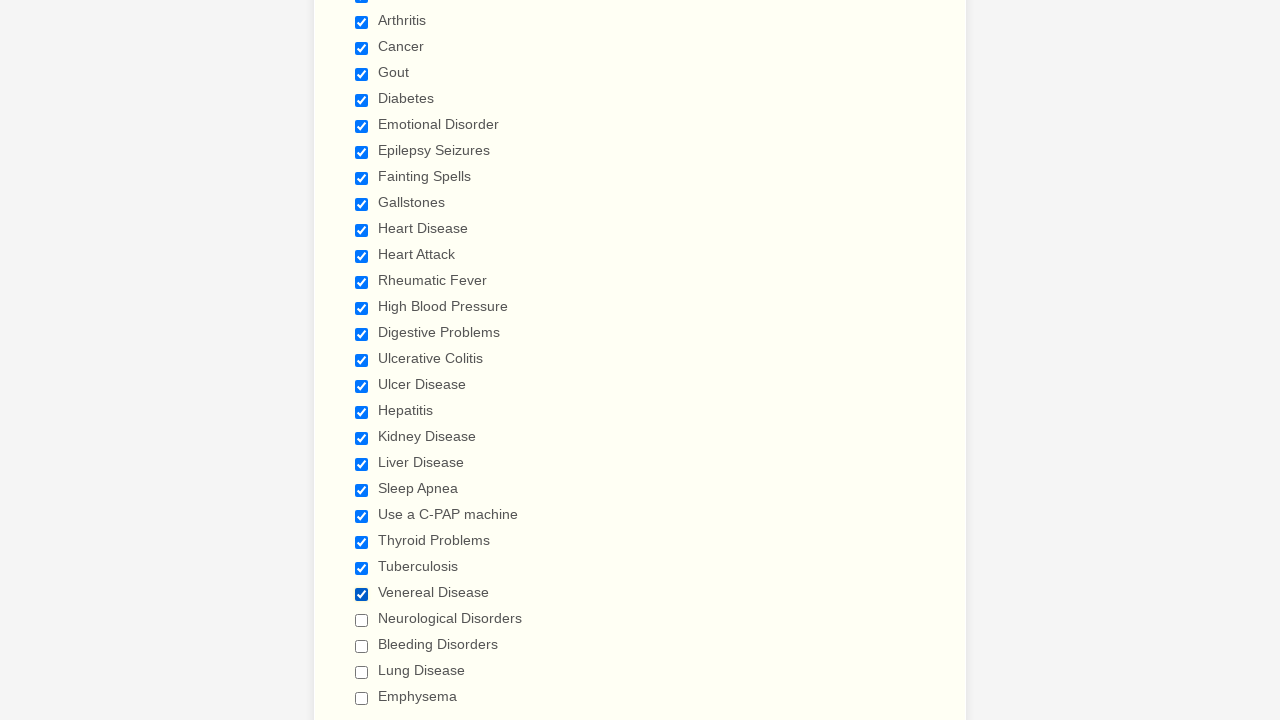

Selected checkbox 26 of 29 at (362, 620) on input.form-checkbox >> nth=25
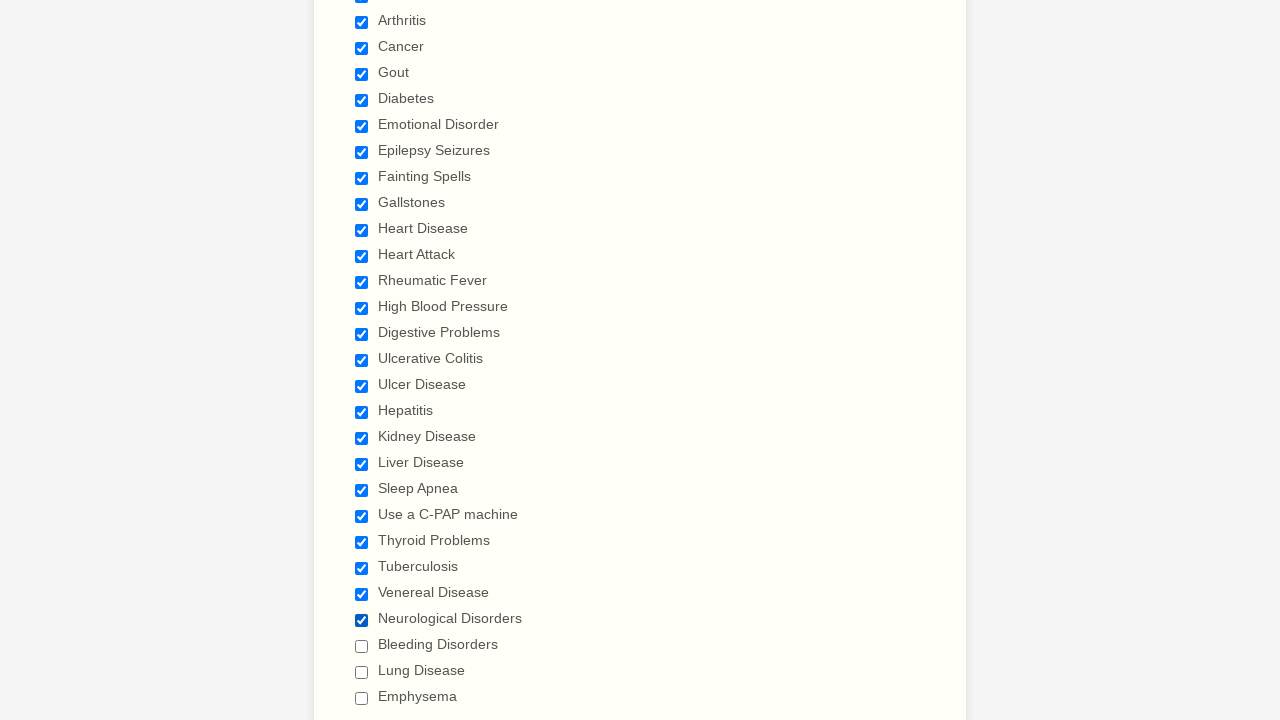

Selected checkbox 27 of 29 at (362, 646) on input.form-checkbox >> nth=26
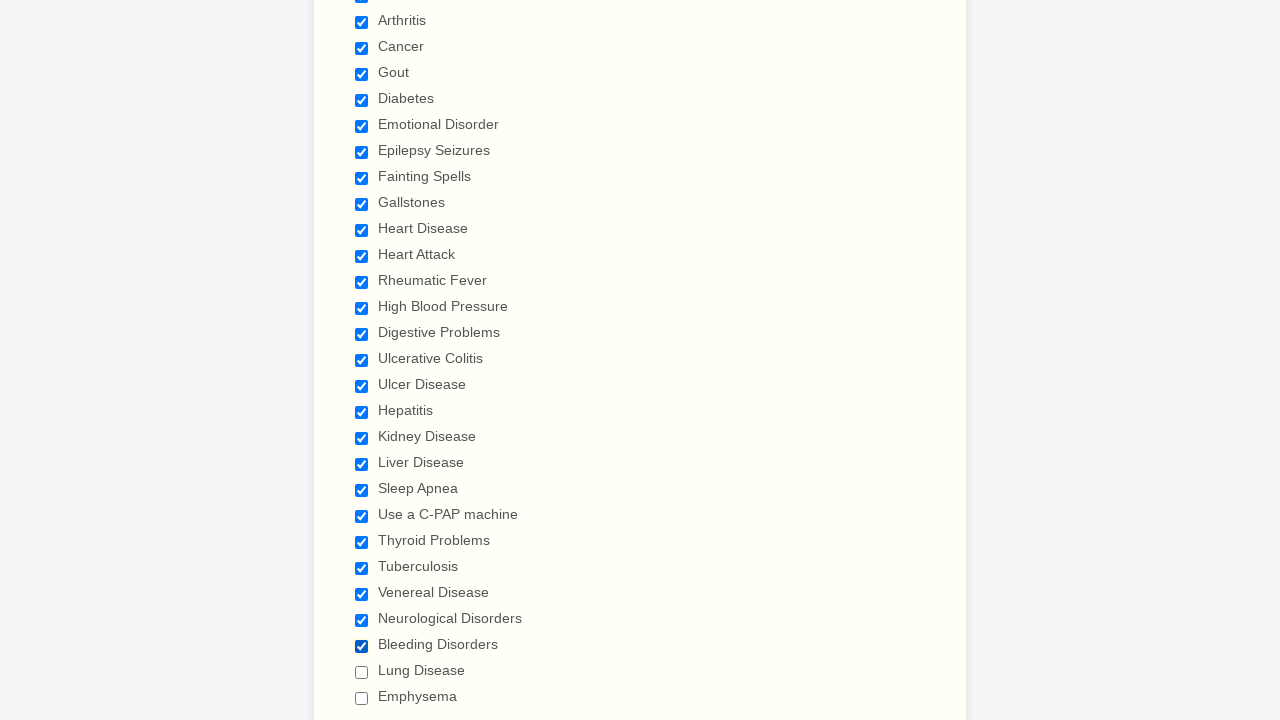

Selected checkbox 28 of 29 at (362, 672) on input.form-checkbox >> nth=27
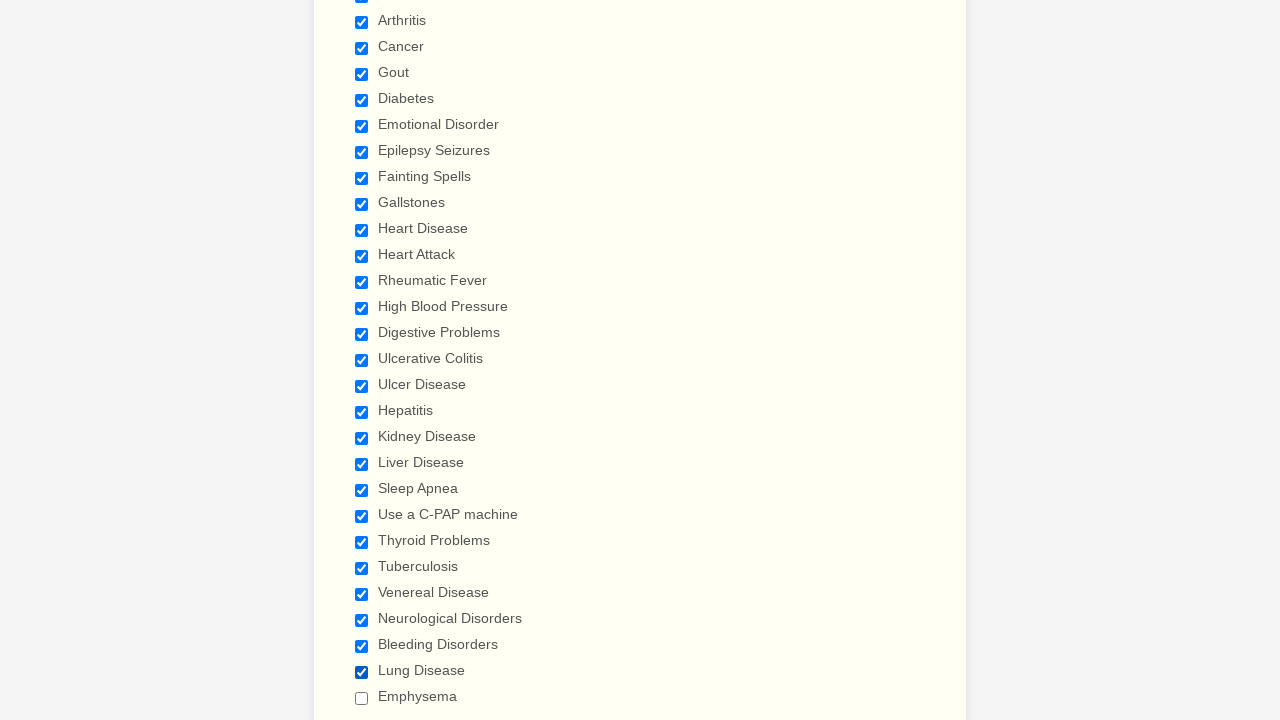

Selected checkbox 29 of 29 at (362, 698) on input.form-checkbox >> nth=28
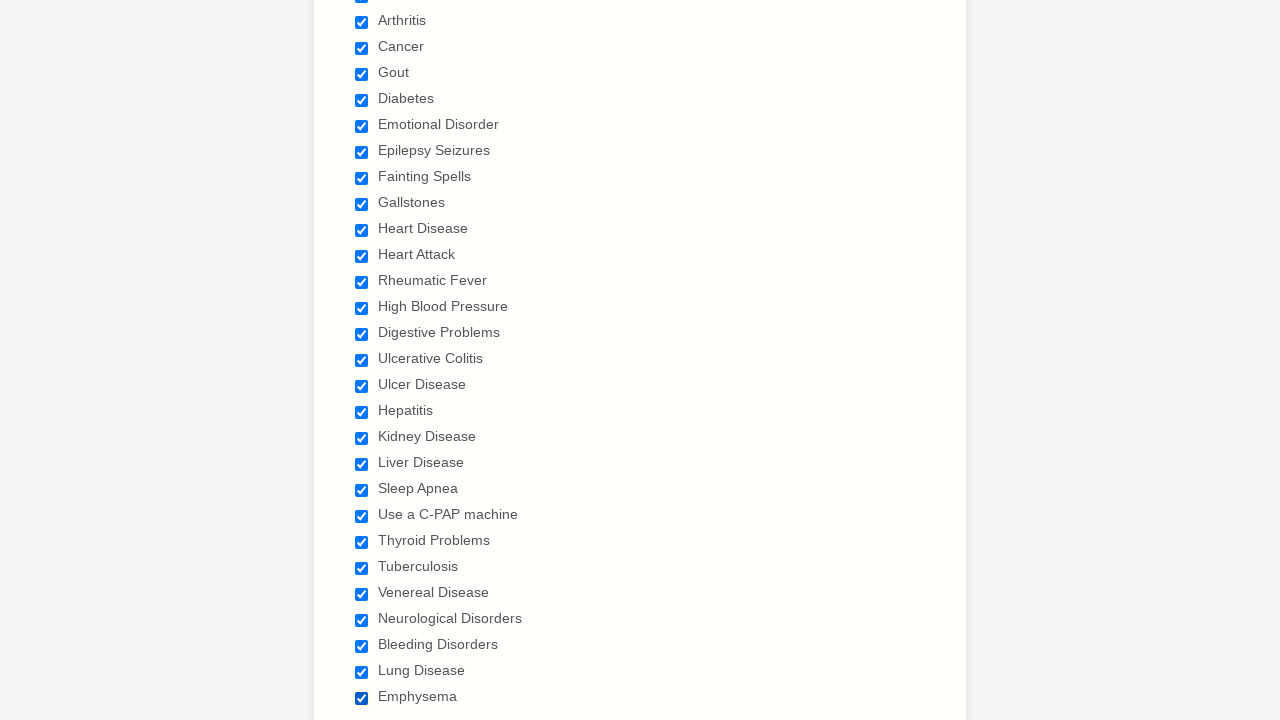

Verified checkbox 1 of 29 is selected
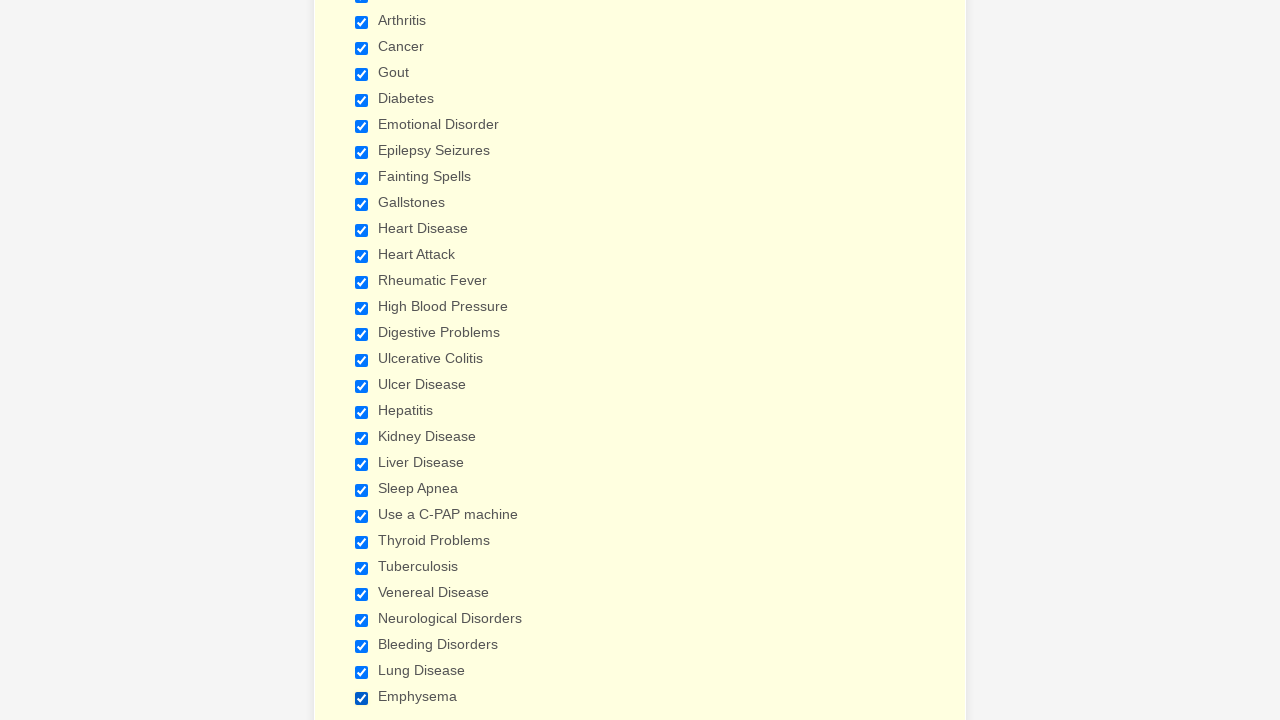

Verified checkbox 2 of 29 is selected
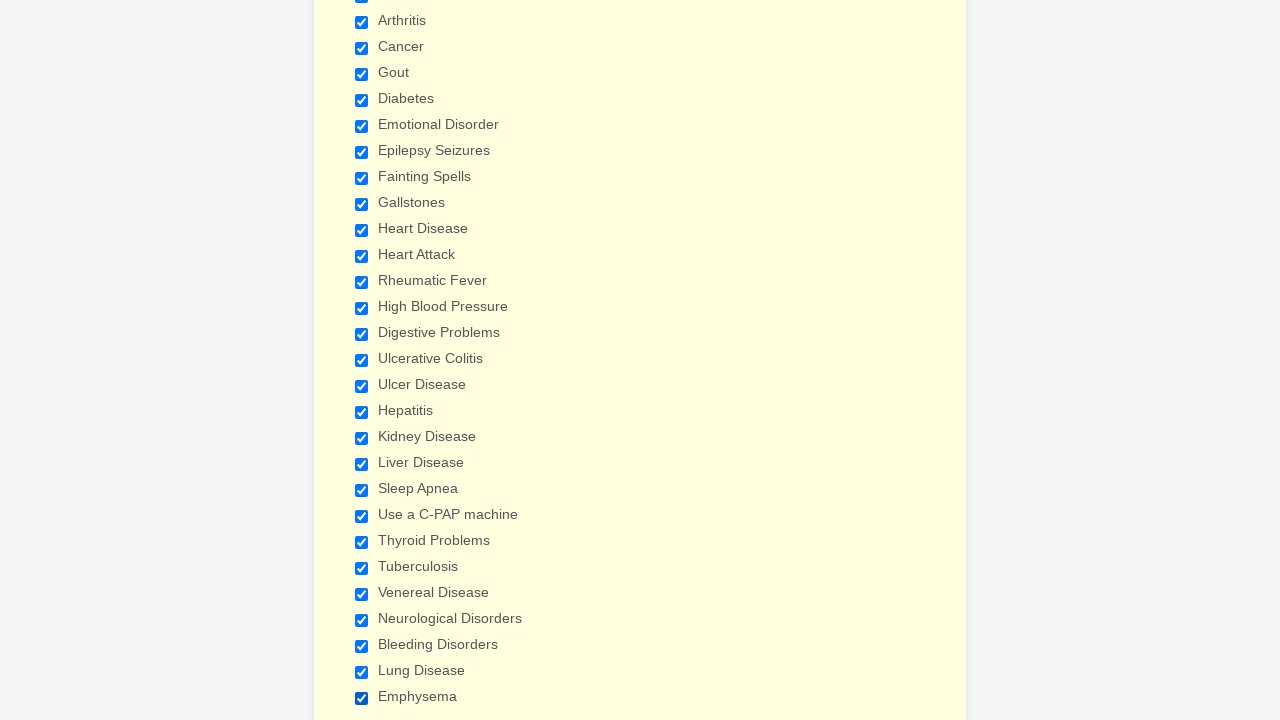

Verified checkbox 3 of 29 is selected
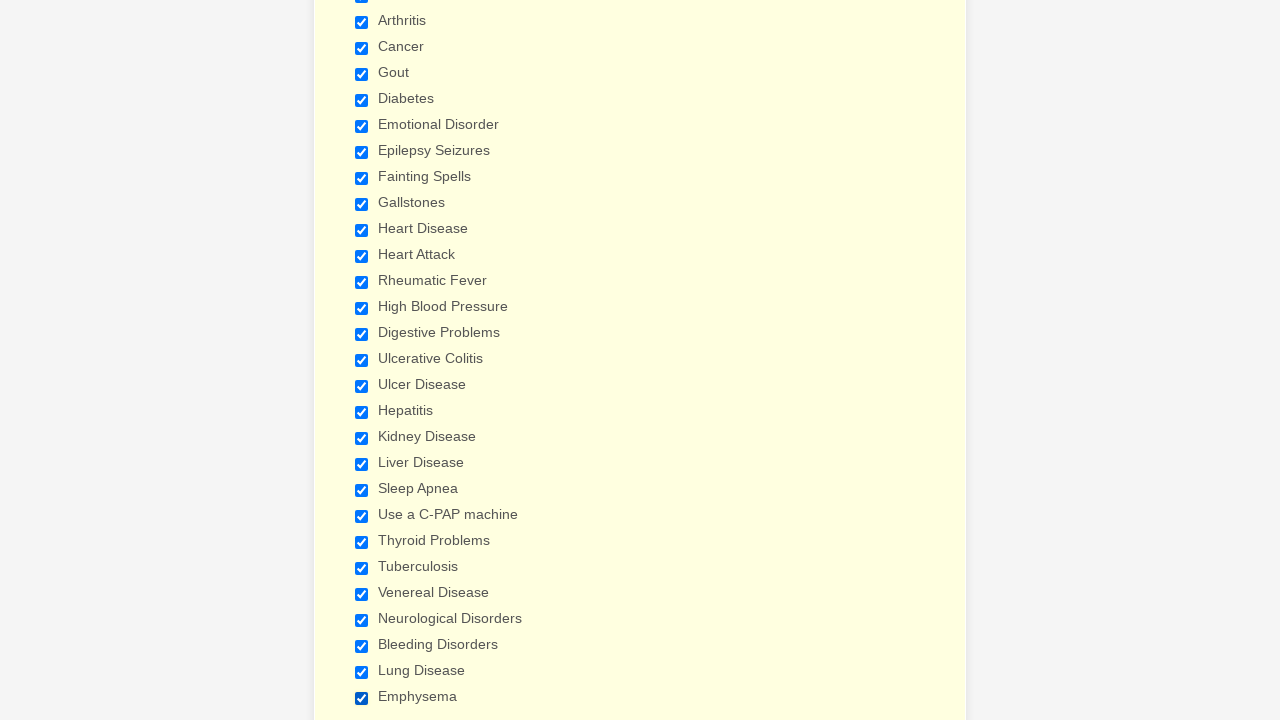

Verified checkbox 4 of 29 is selected
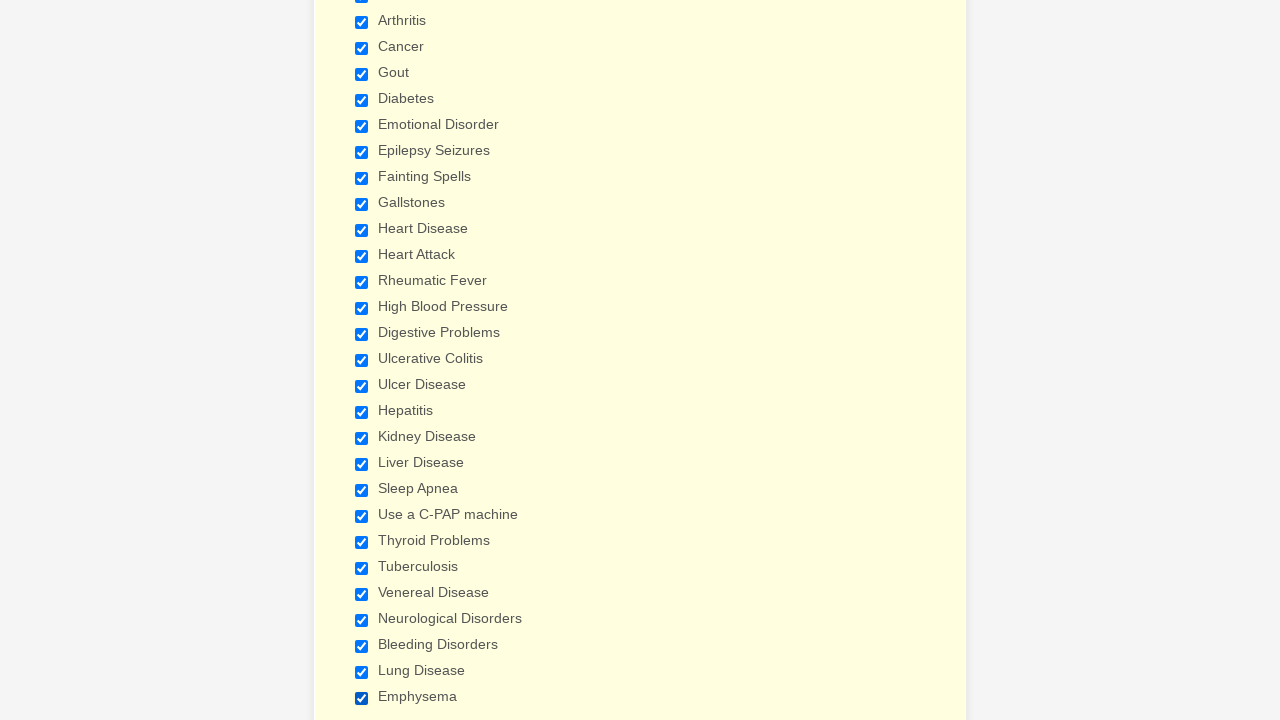

Verified checkbox 5 of 29 is selected
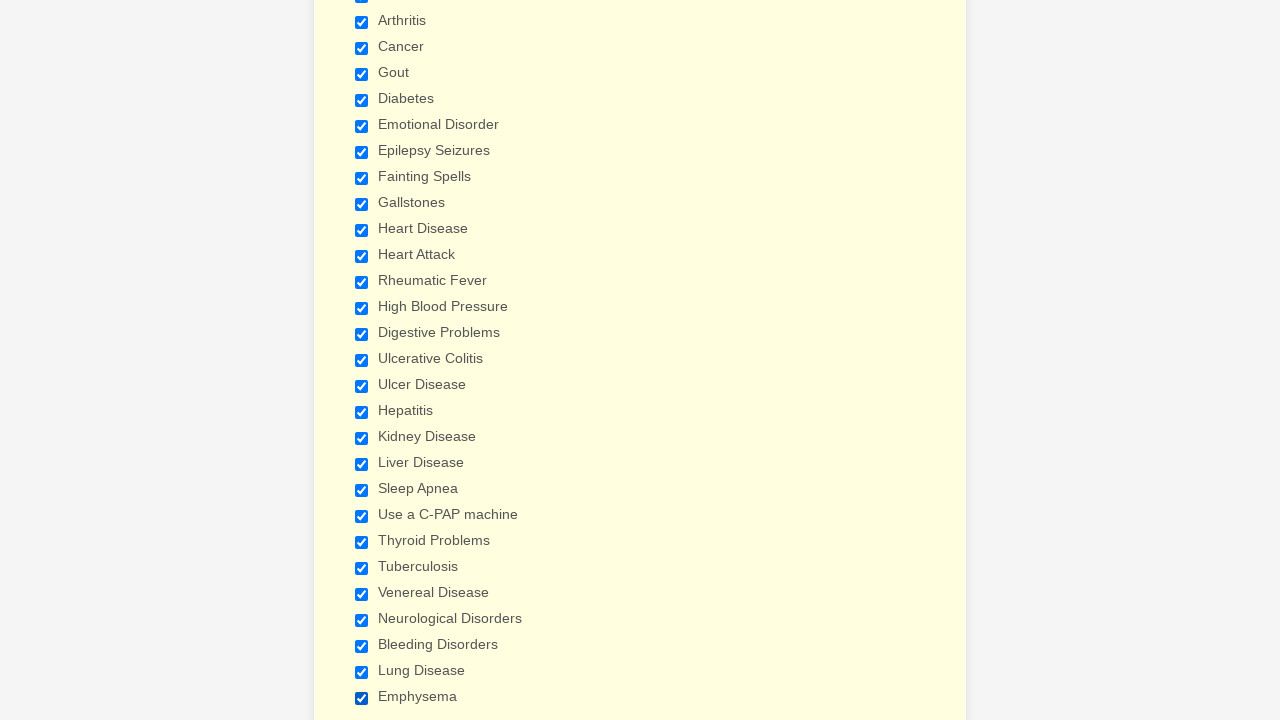

Verified checkbox 6 of 29 is selected
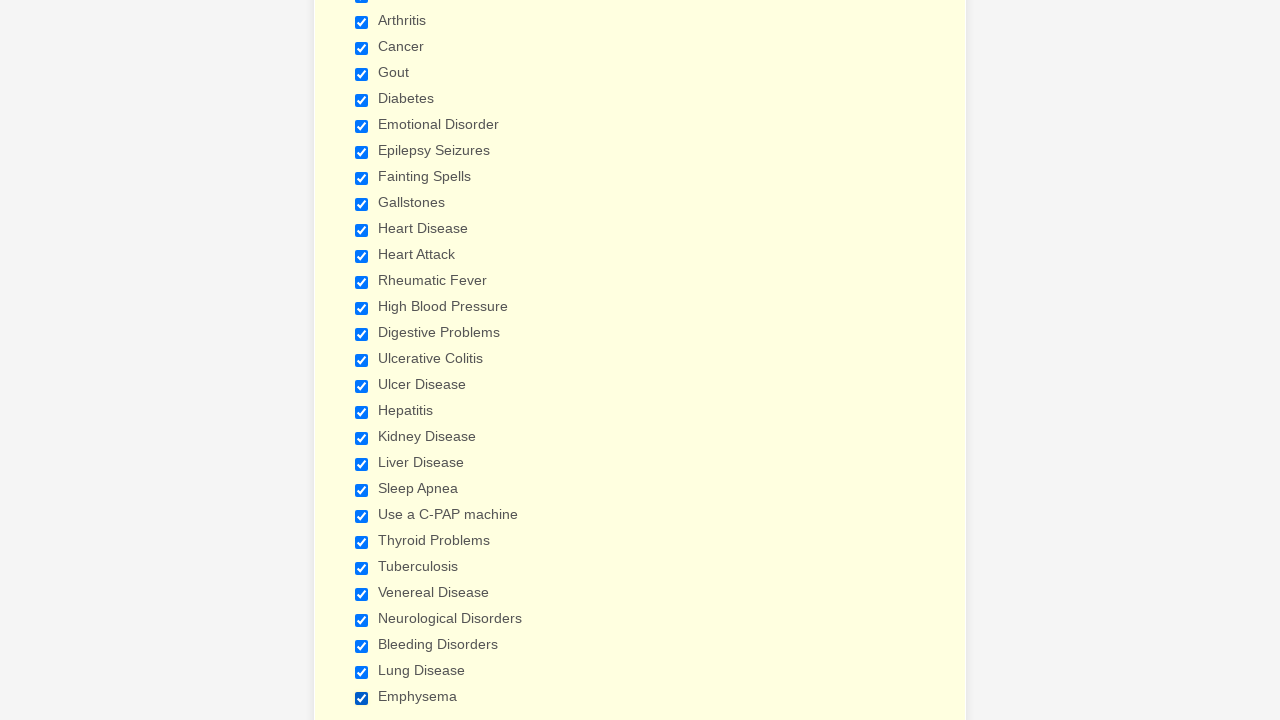

Verified checkbox 7 of 29 is selected
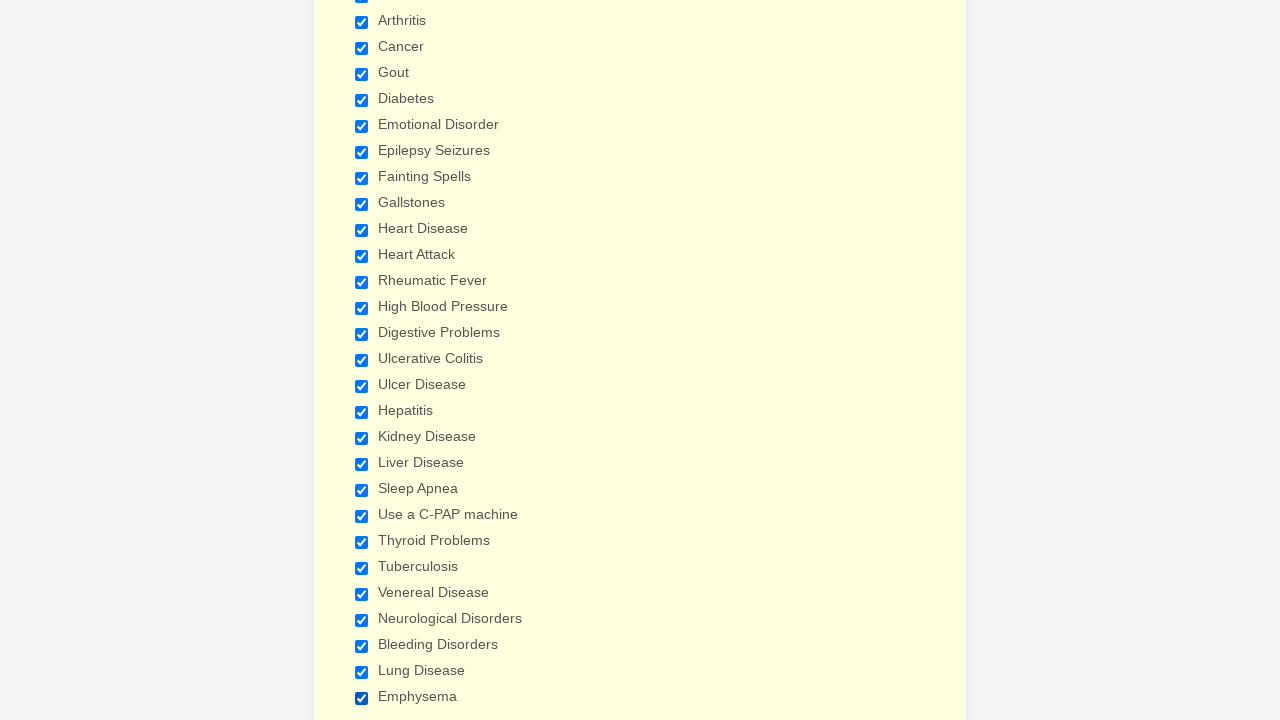

Verified checkbox 8 of 29 is selected
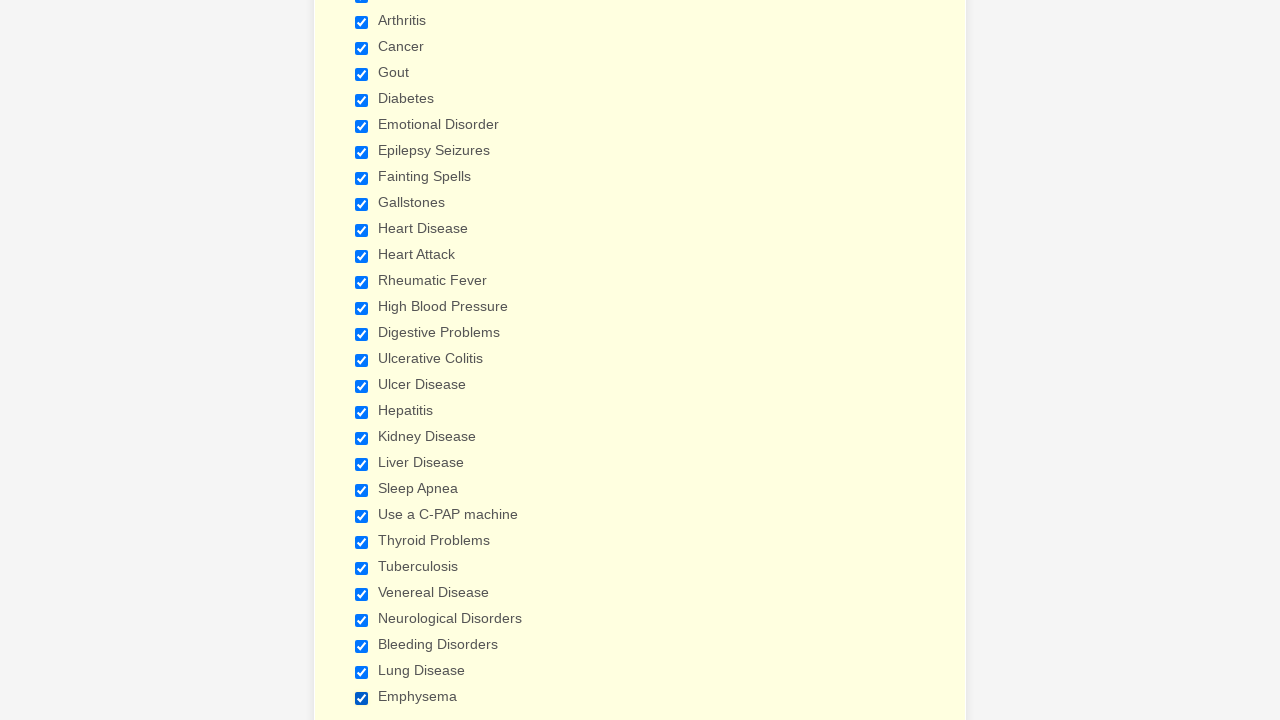

Verified checkbox 9 of 29 is selected
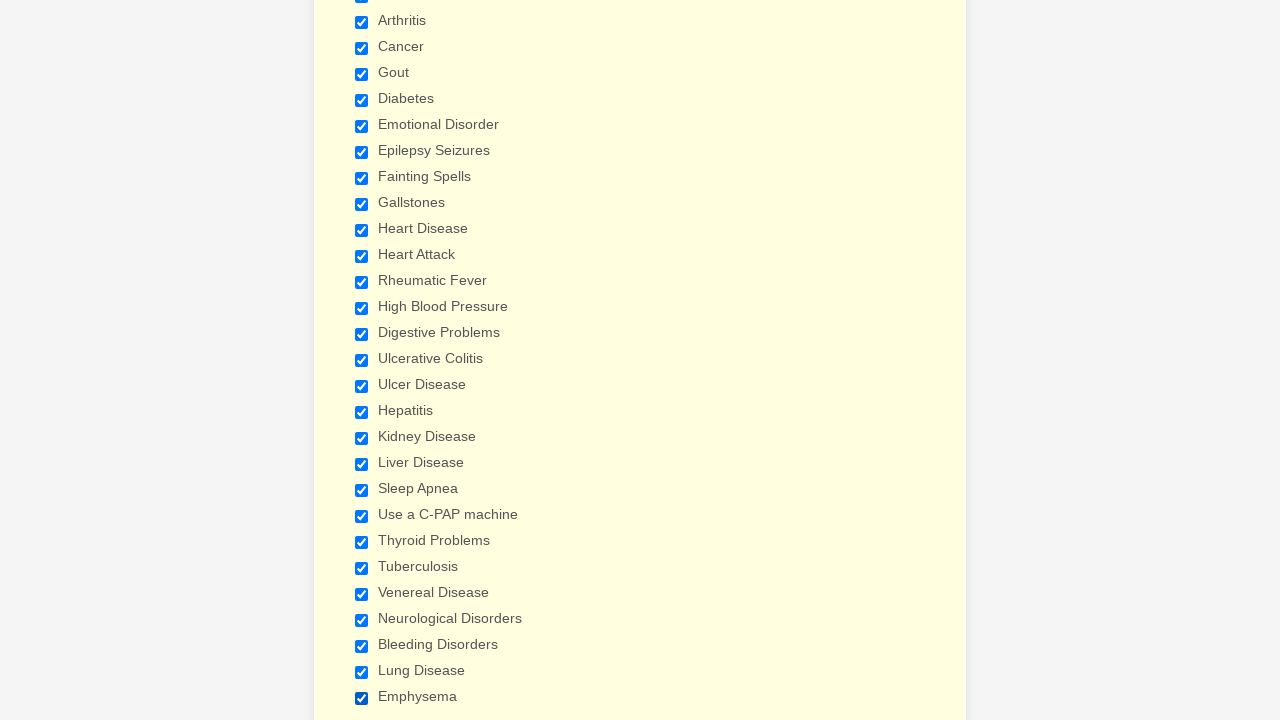

Verified checkbox 10 of 29 is selected
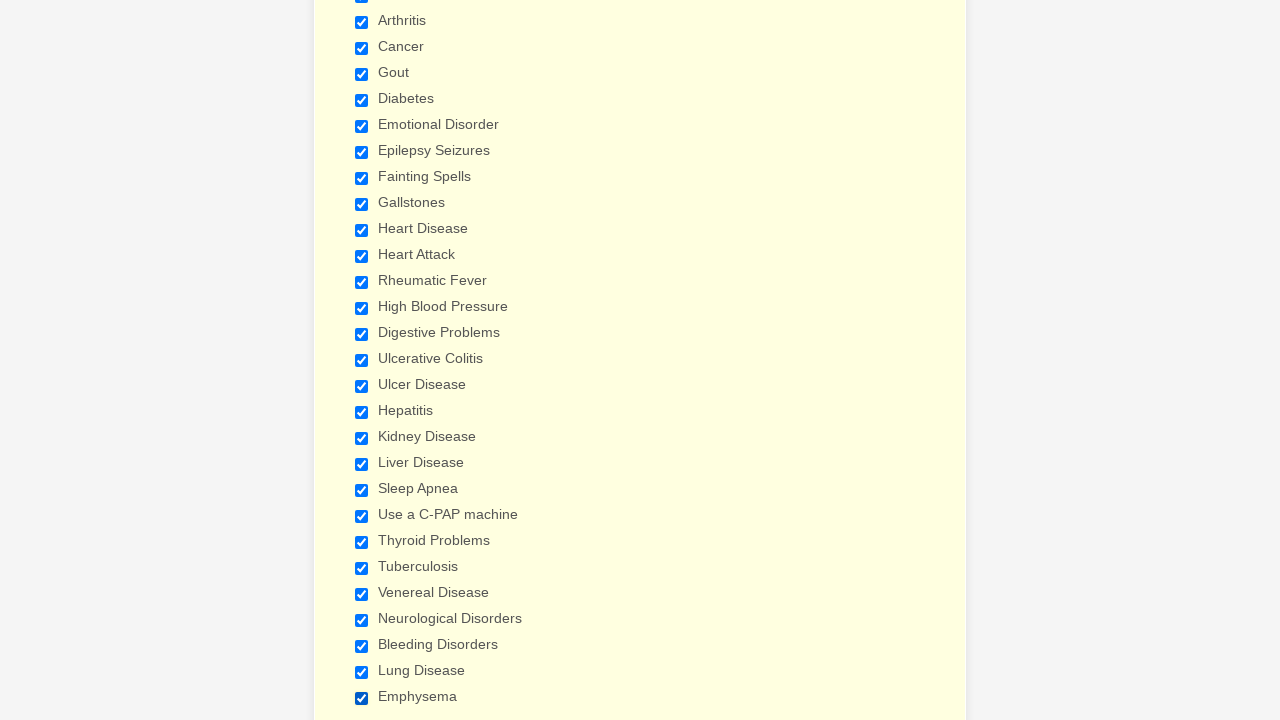

Verified checkbox 11 of 29 is selected
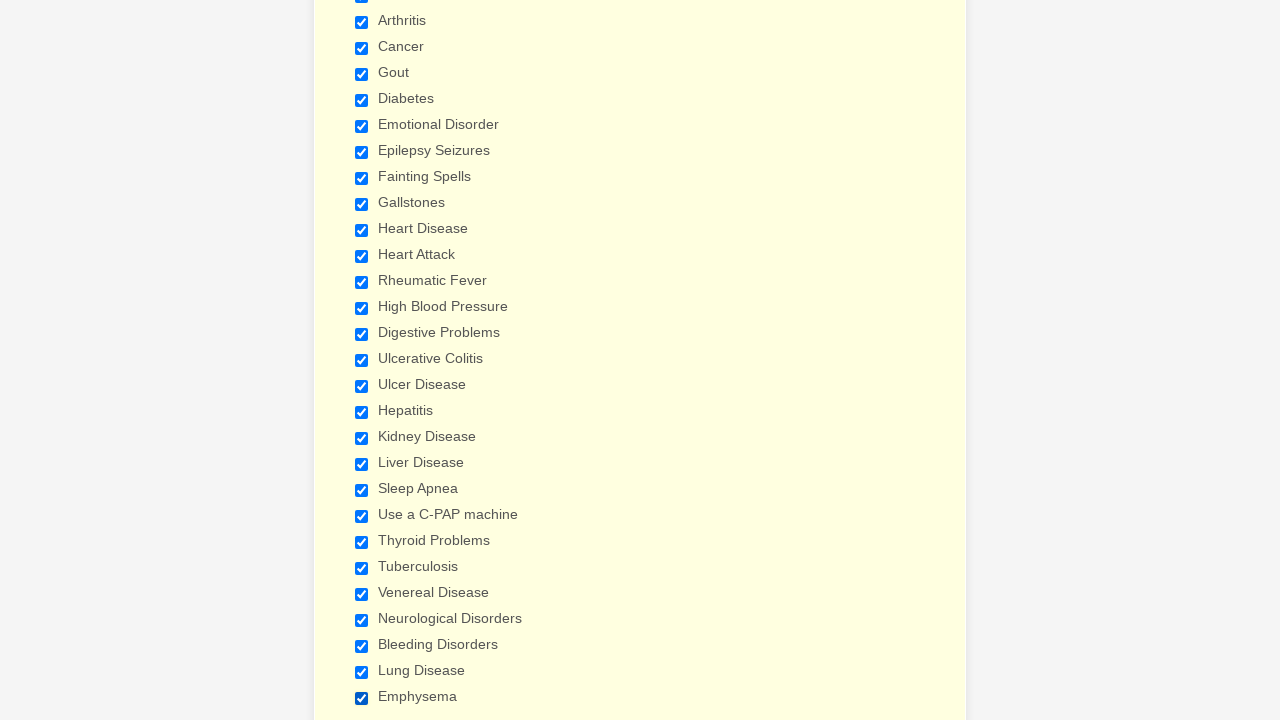

Verified checkbox 12 of 29 is selected
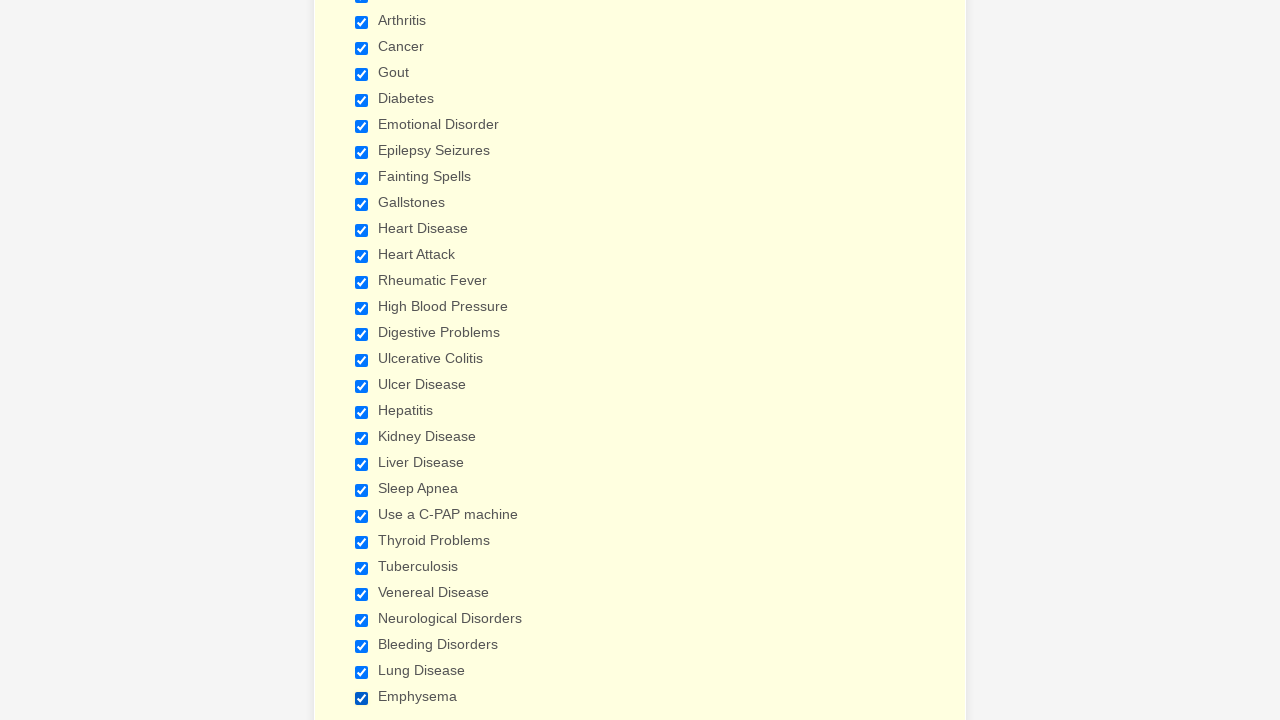

Verified checkbox 13 of 29 is selected
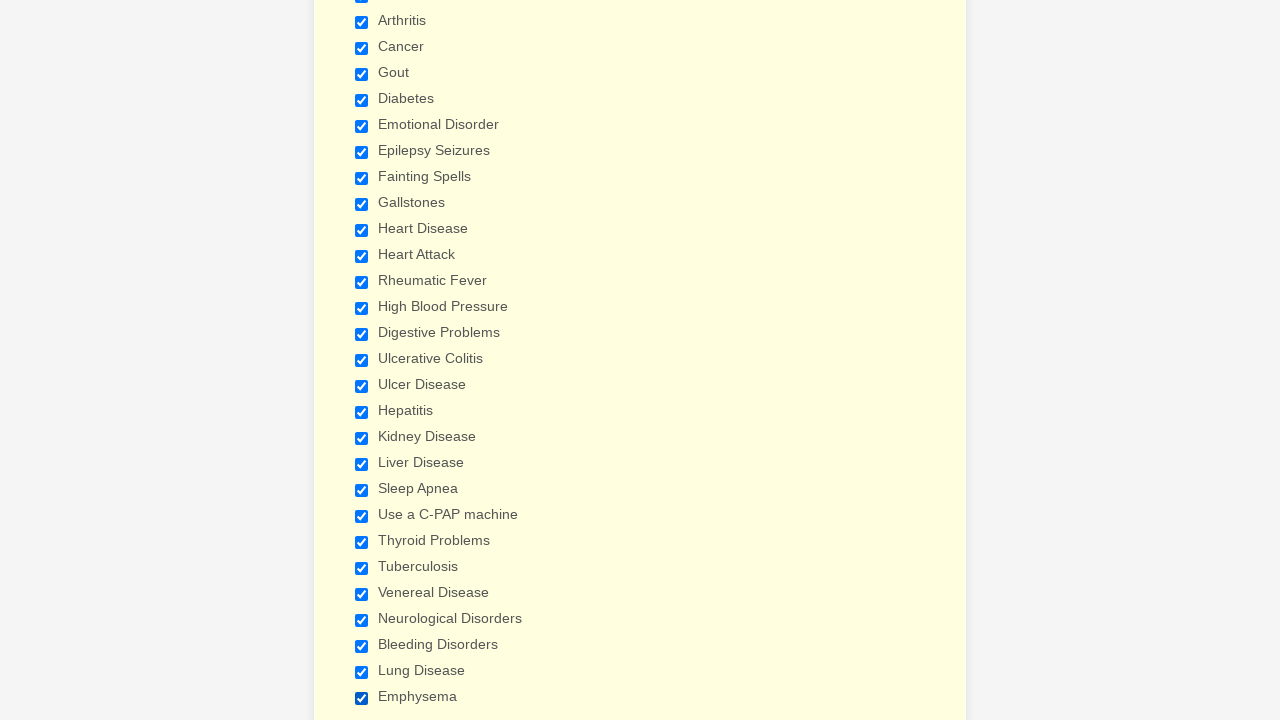

Verified checkbox 14 of 29 is selected
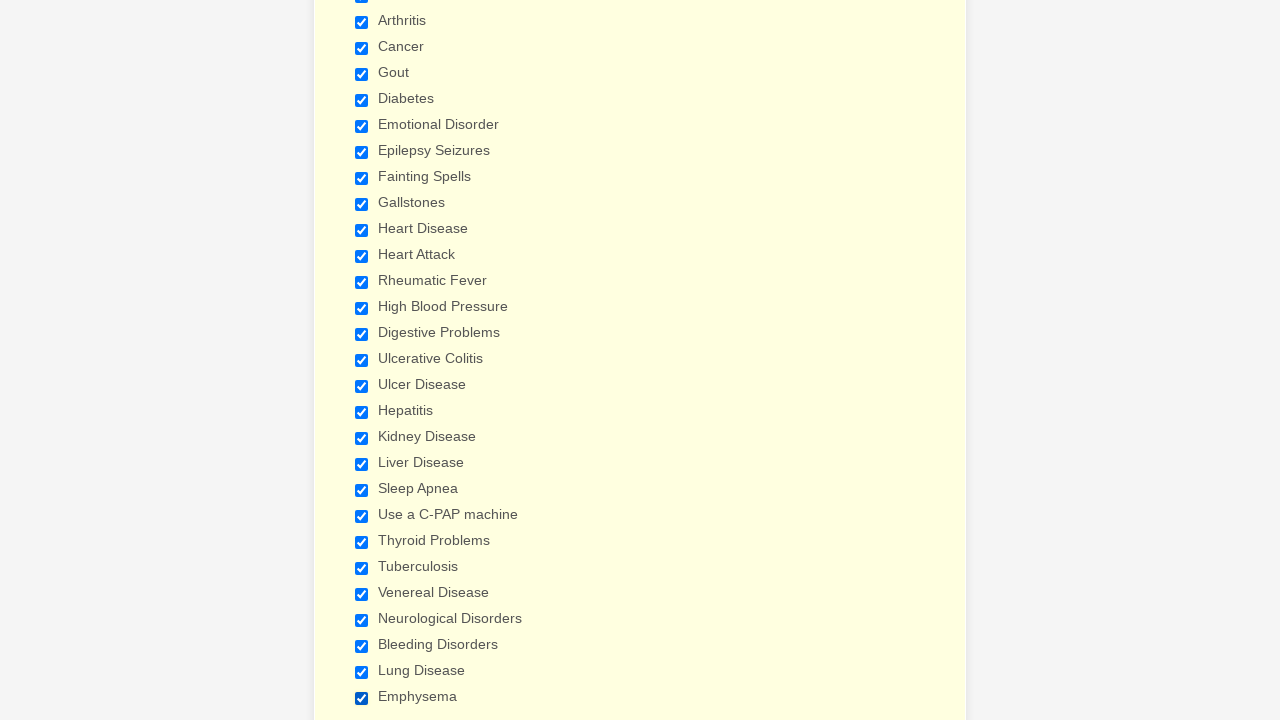

Verified checkbox 15 of 29 is selected
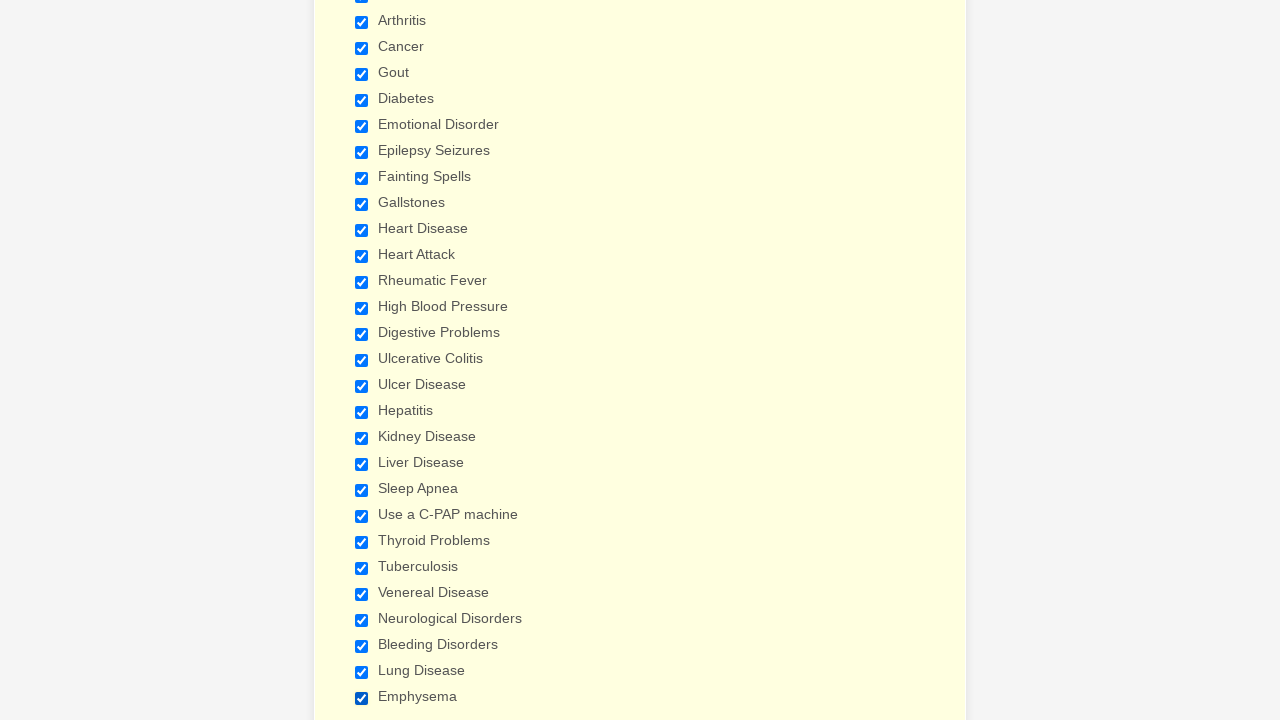

Verified checkbox 16 of 29 is selected
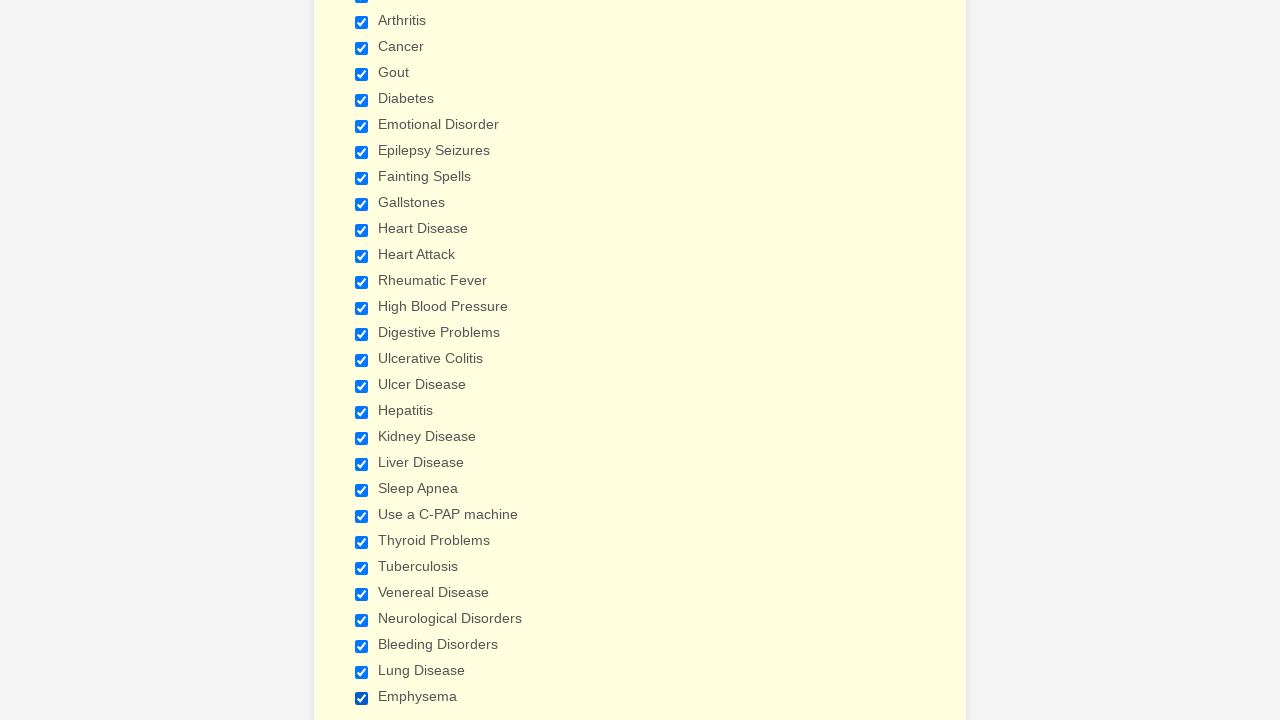

Verified checkbox 17 of 29 is selected
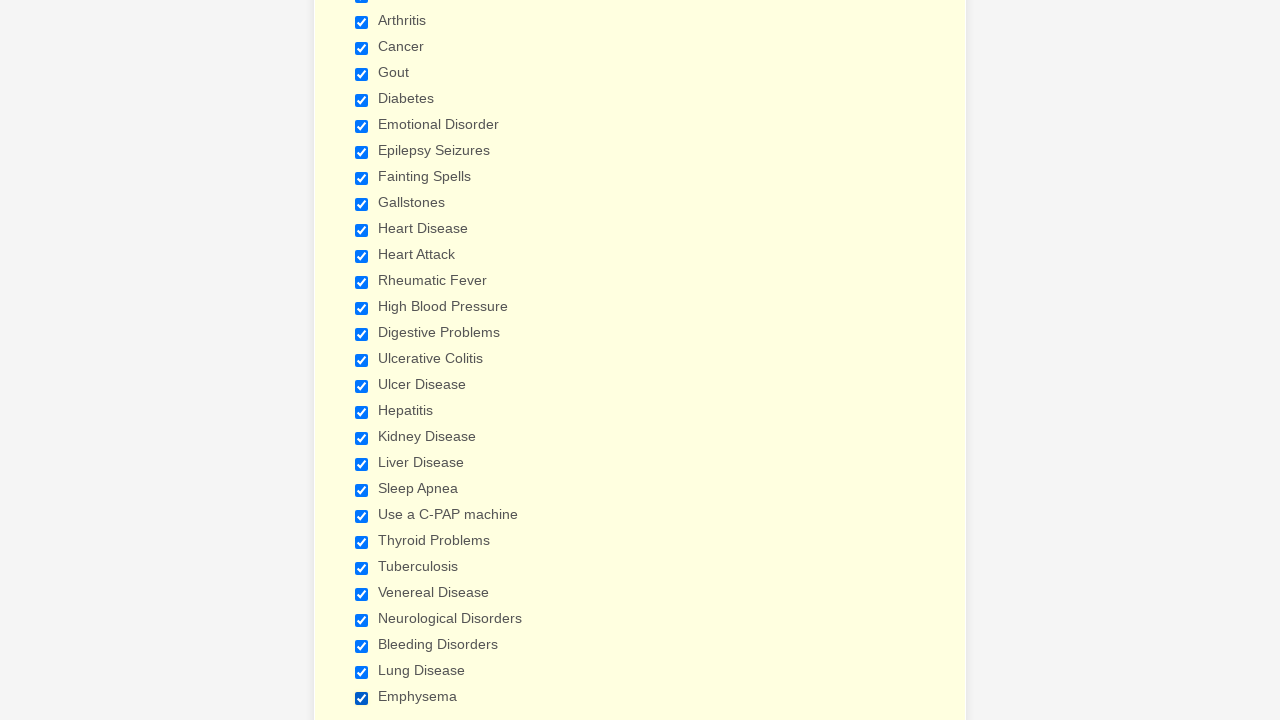

Verified checkbox 18 of 29 is selected
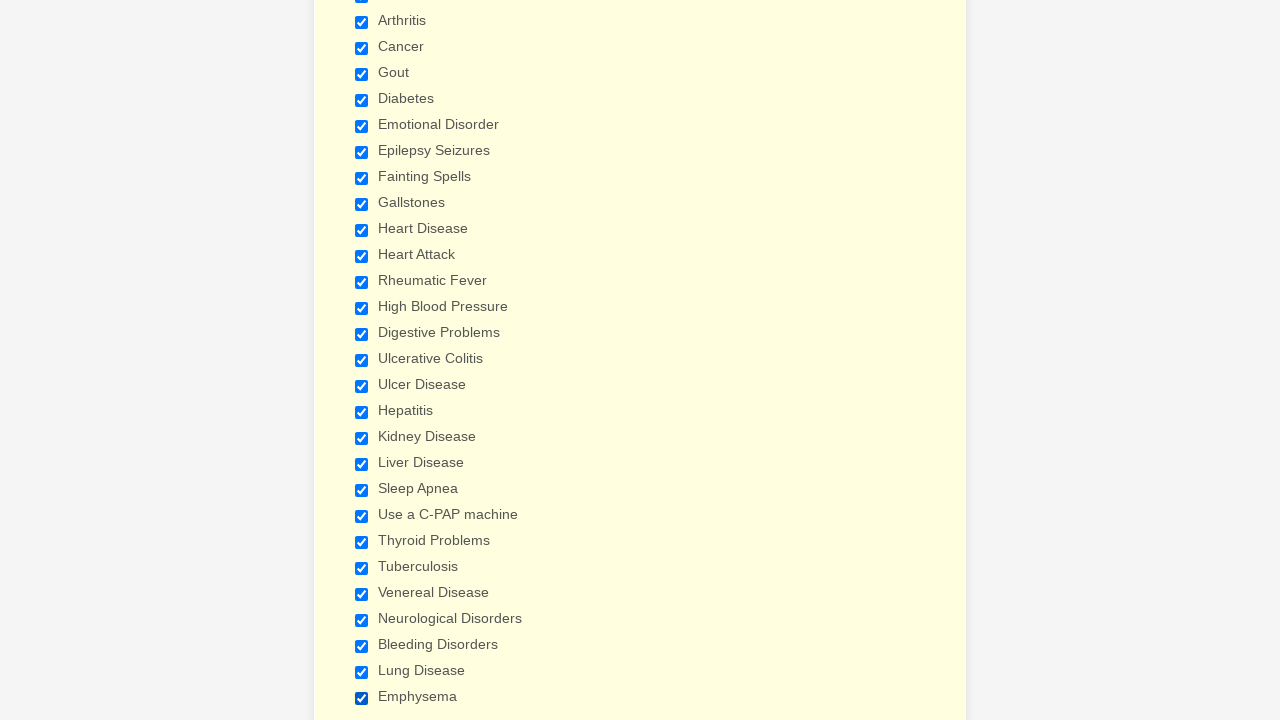

Verified checkbox 19 of 29 is selected
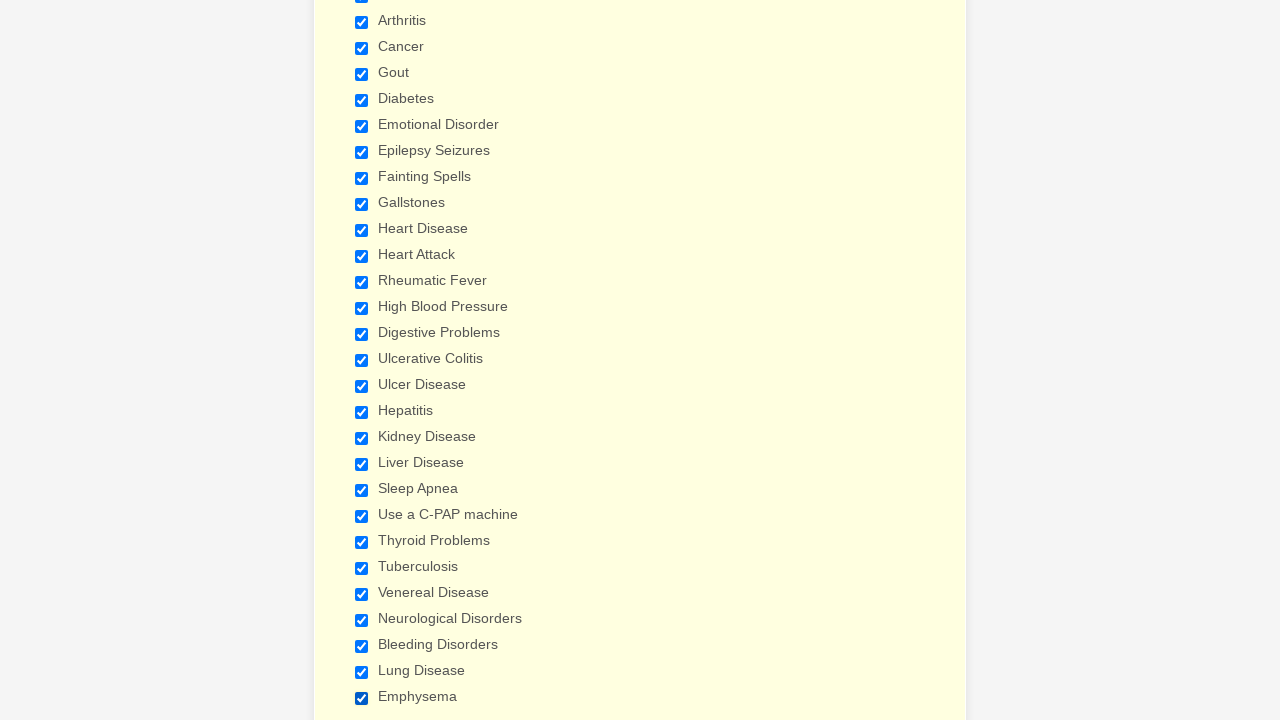

Verified checkbox 20 of 29 is selected
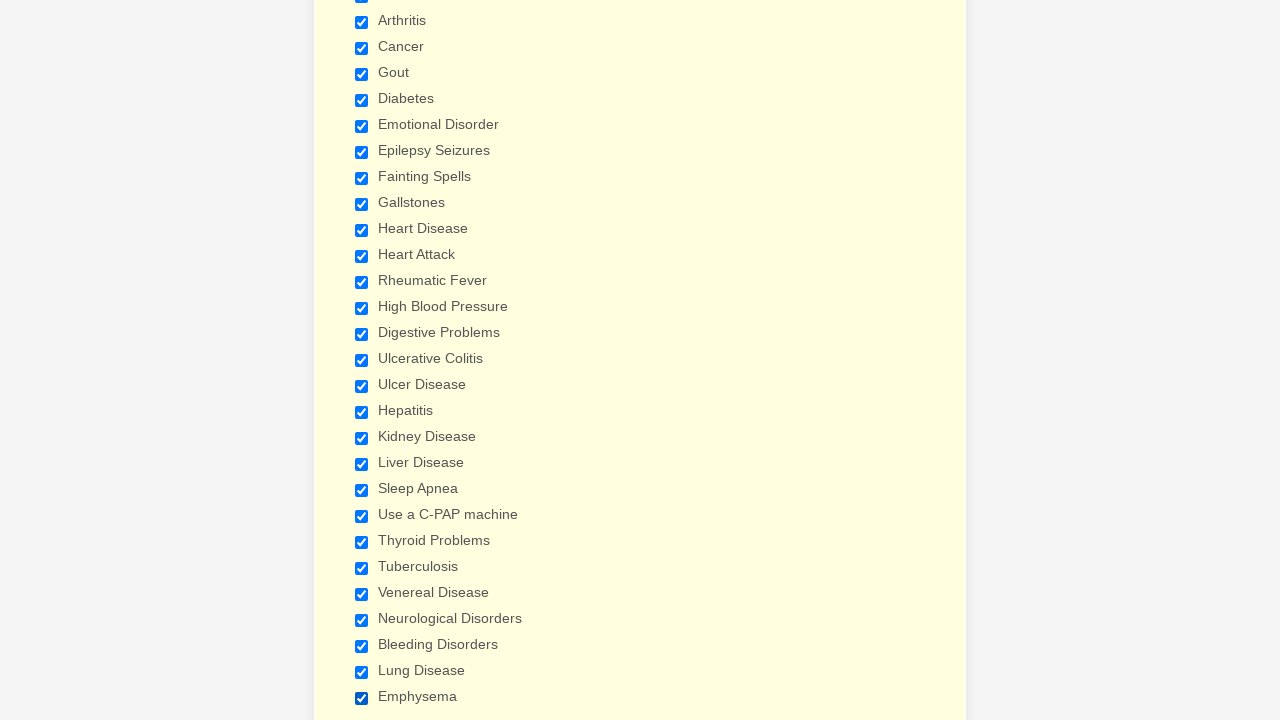

Verified checkbox 21 of 29 is selected
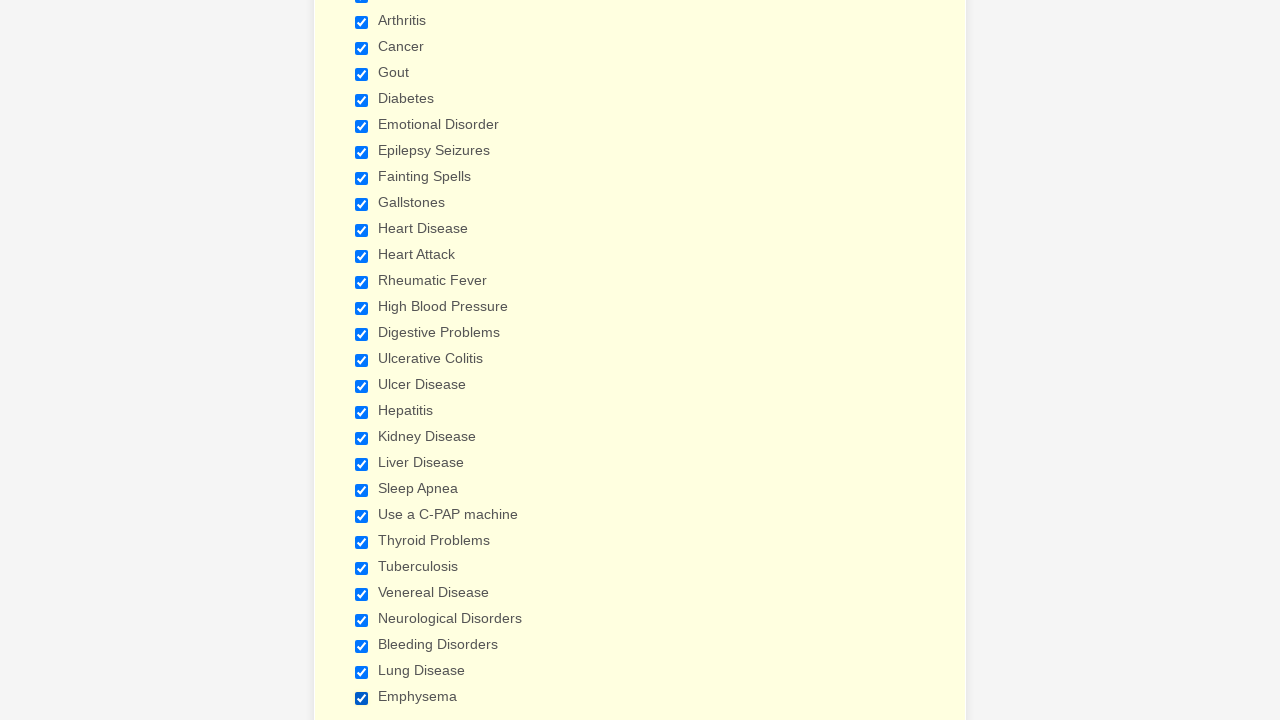

Verified checkbox 22 of 29 is selected
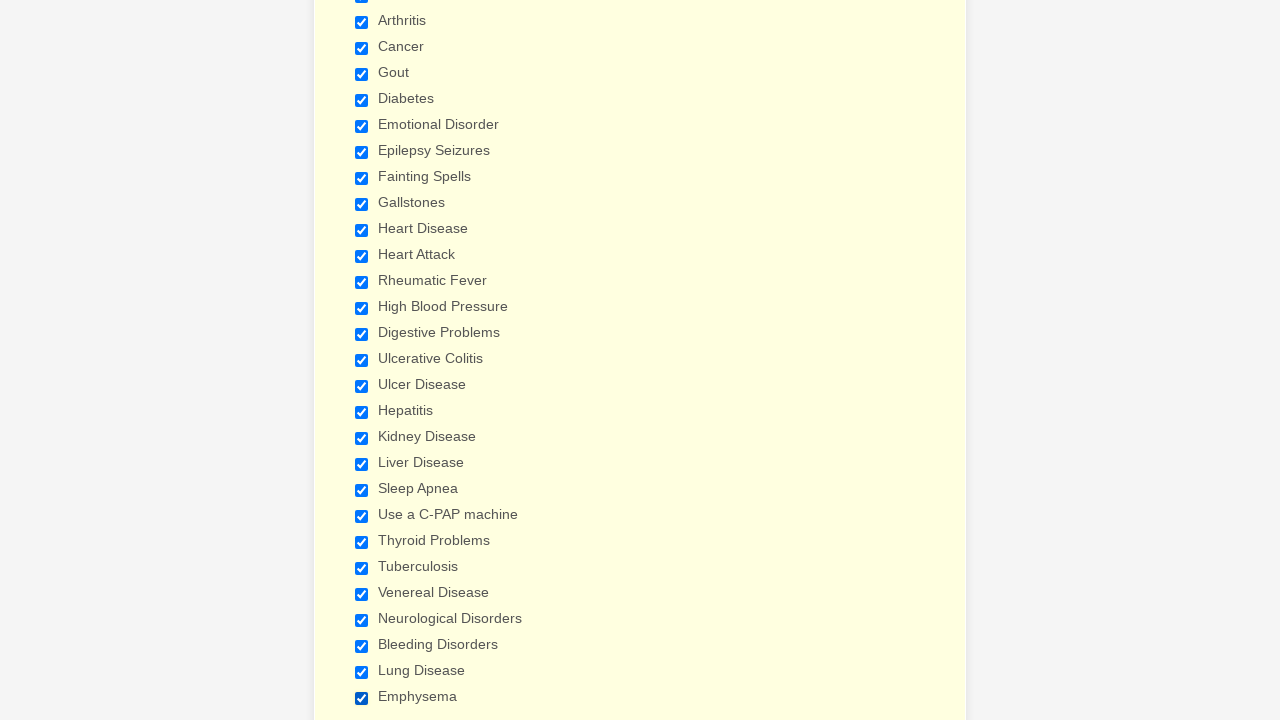

Verified checkbox 23 of 29 is selected
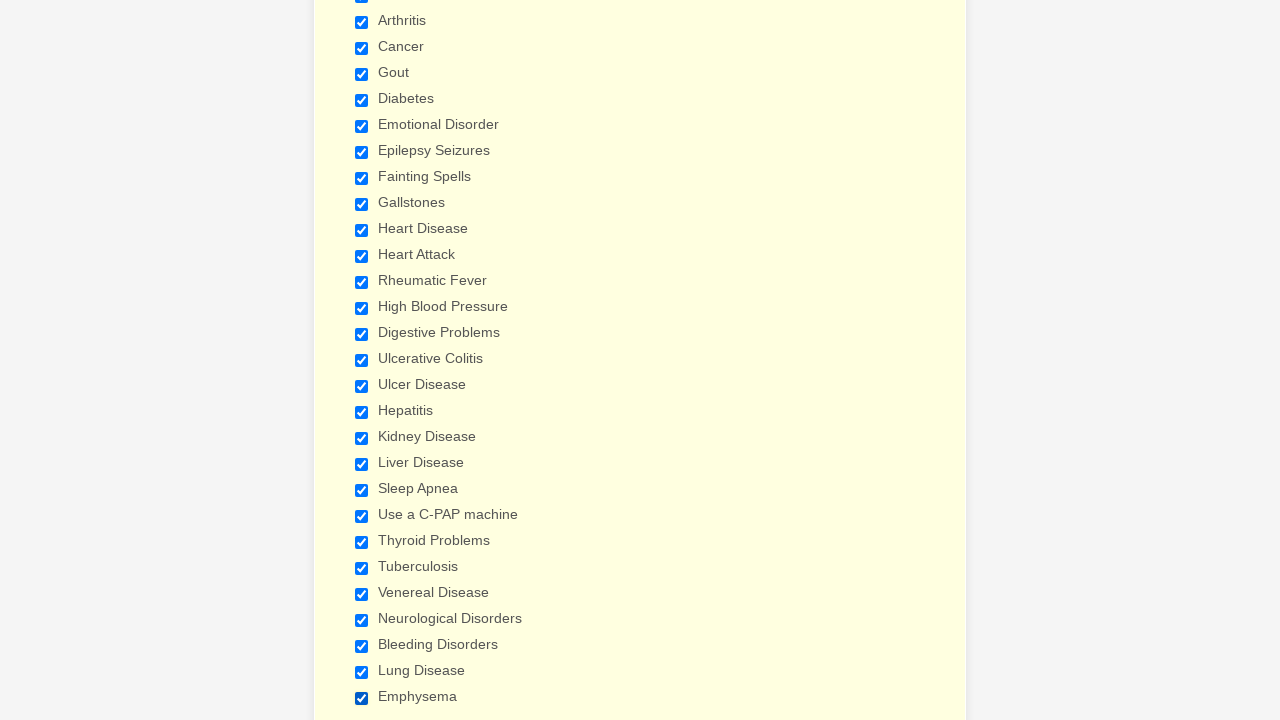

Verified checkbox 24 of 29 is selected
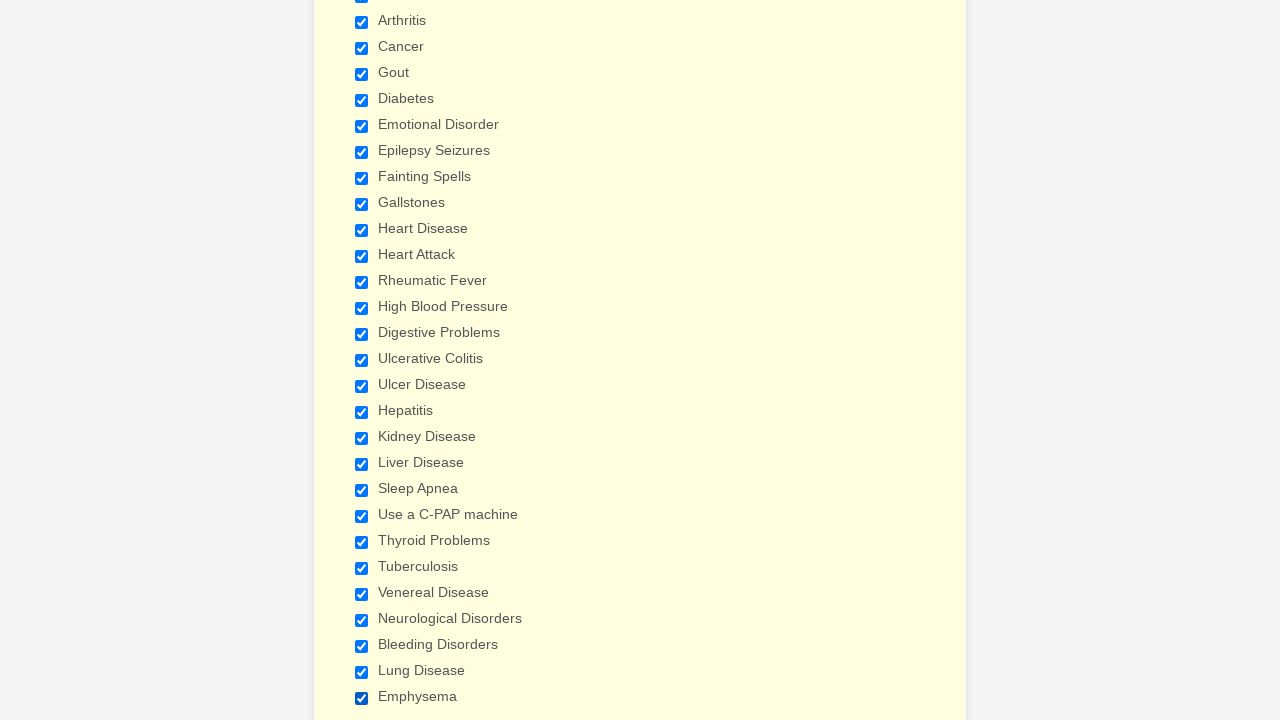

Verified checkbox 25 of 29 is selected
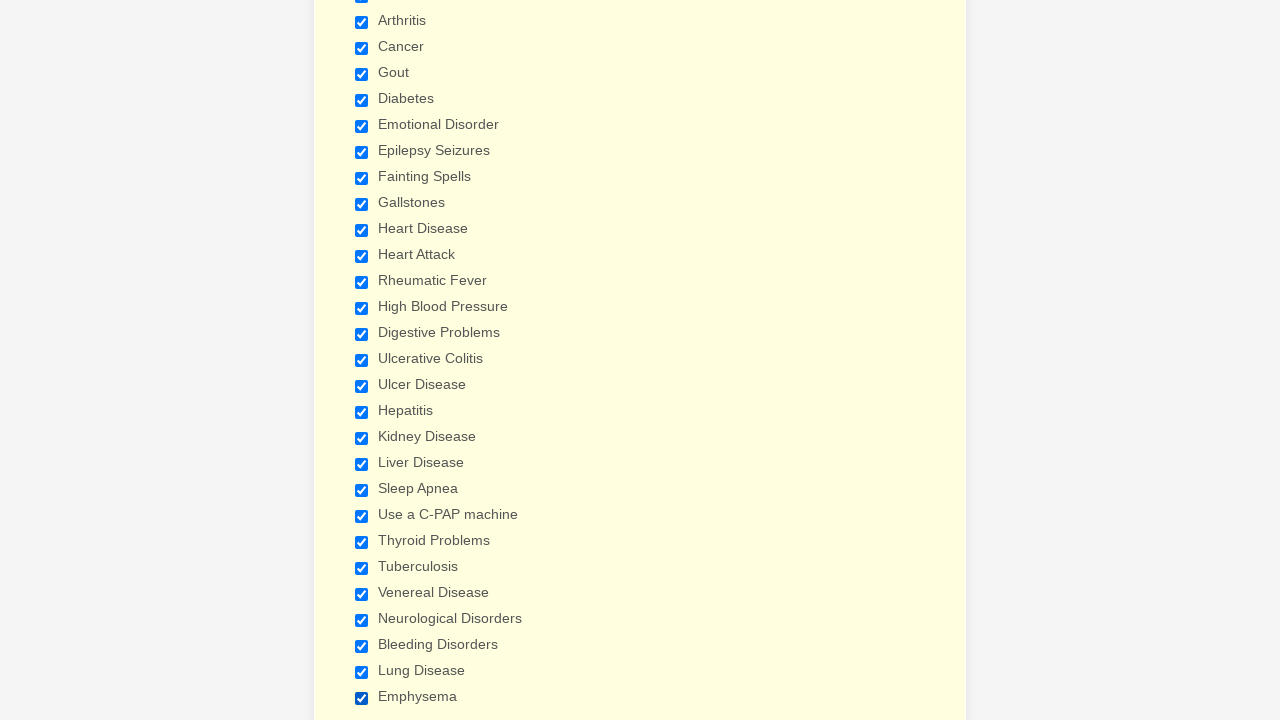

Verified checkbox 26 of 29 is selected
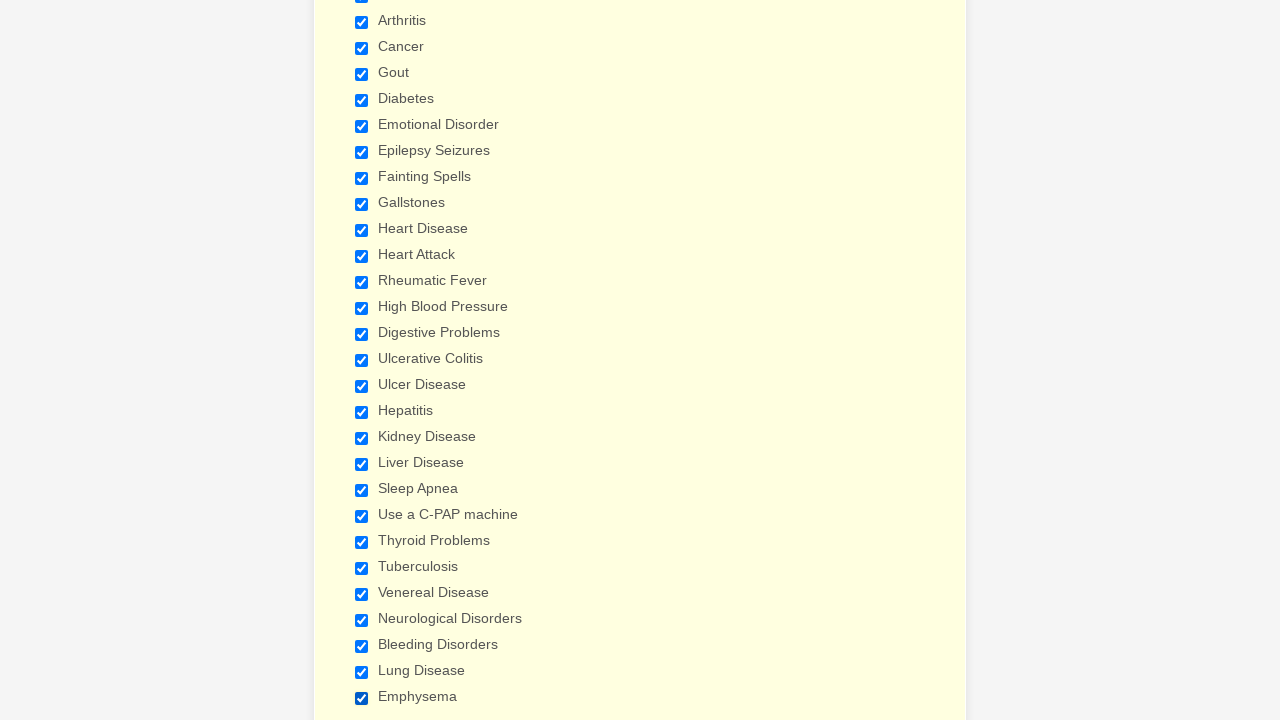

Verified checkbox 27 of 29 is selected
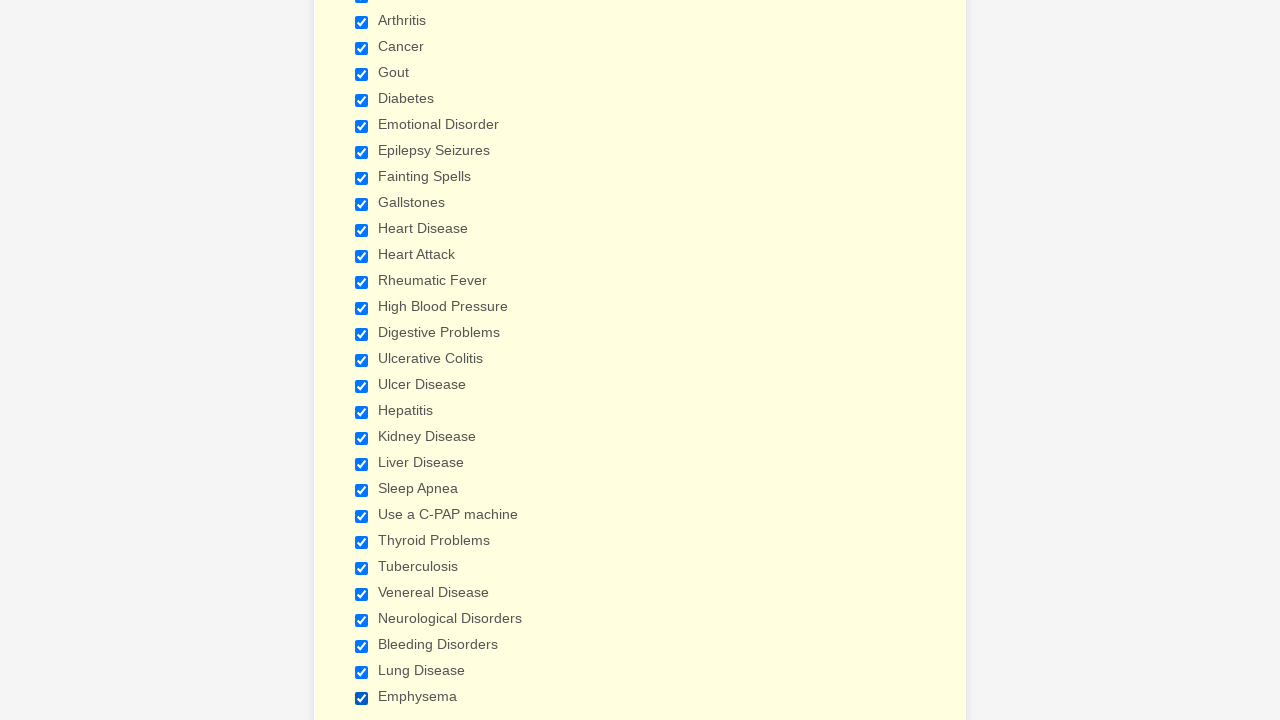

Verified checkbox 28 of 29 is selected
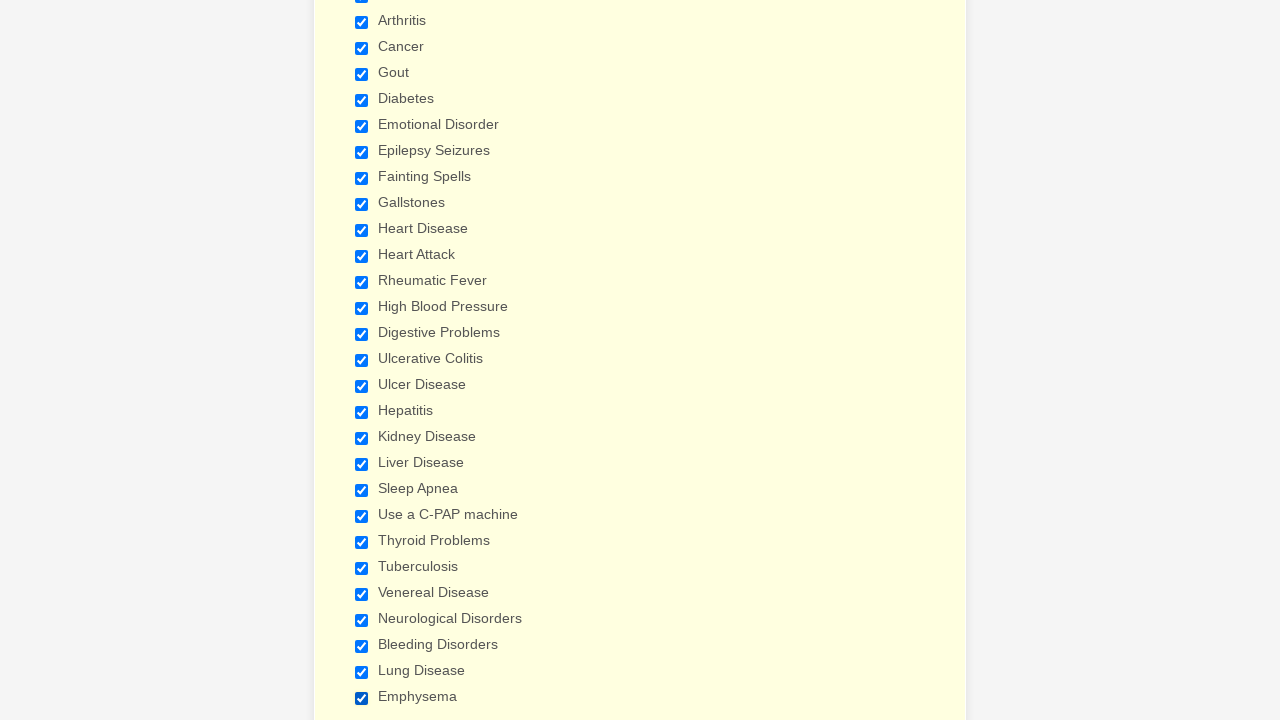

Verified checkbox 29 of 29 is selected
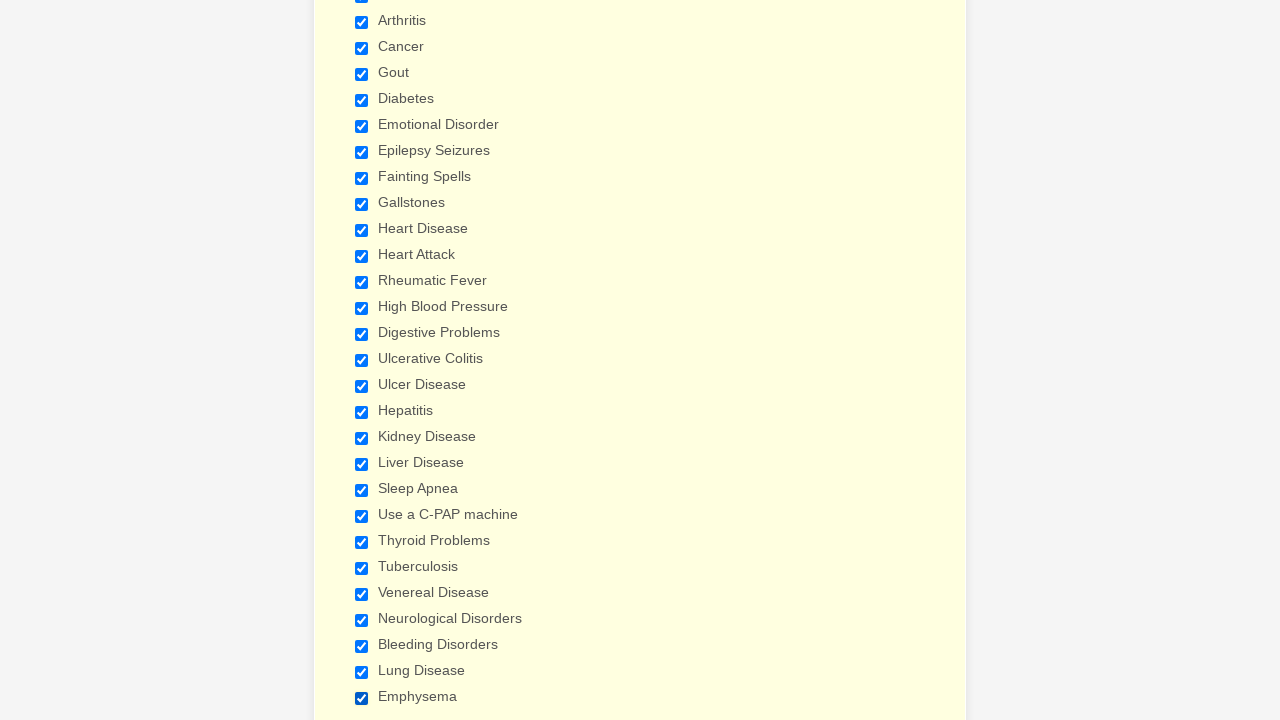

Deselected checkbox 1 of 29 at (362, 360) on input.form-checkbox >> nth=0
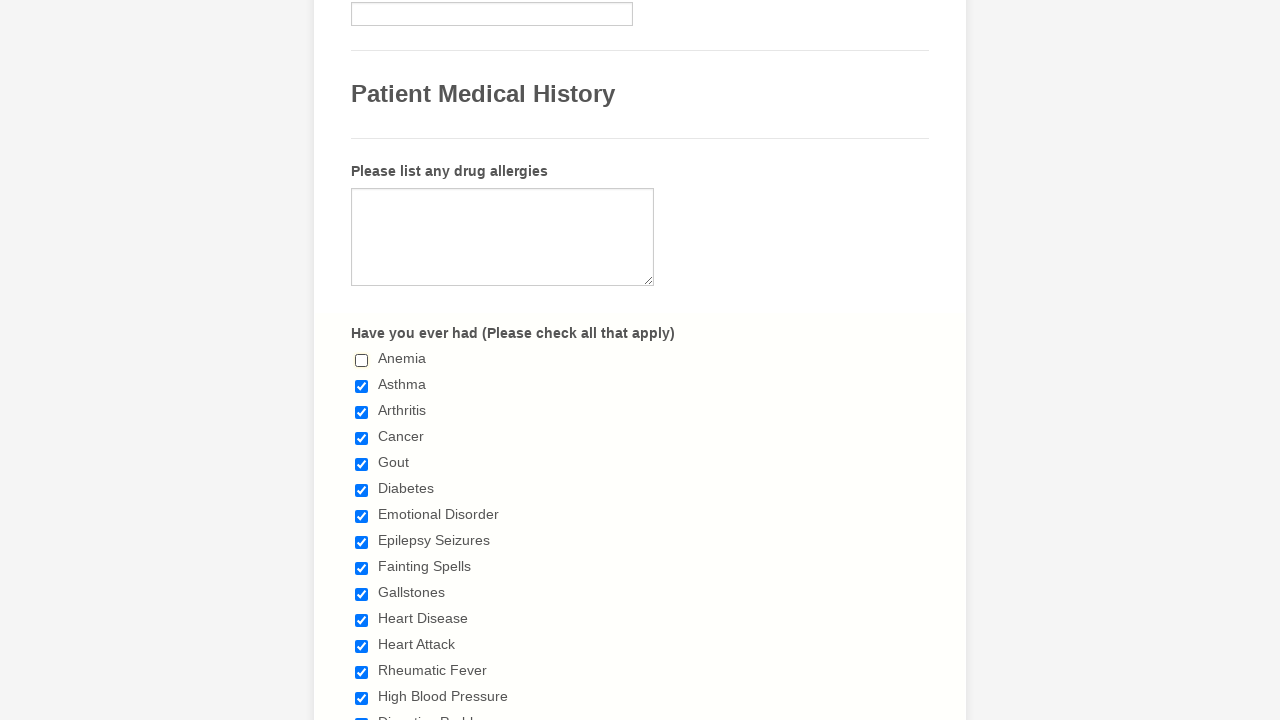

Deselected checkbox 2 of 29 at (362, 386) on input.form-checkbox >> nth=1
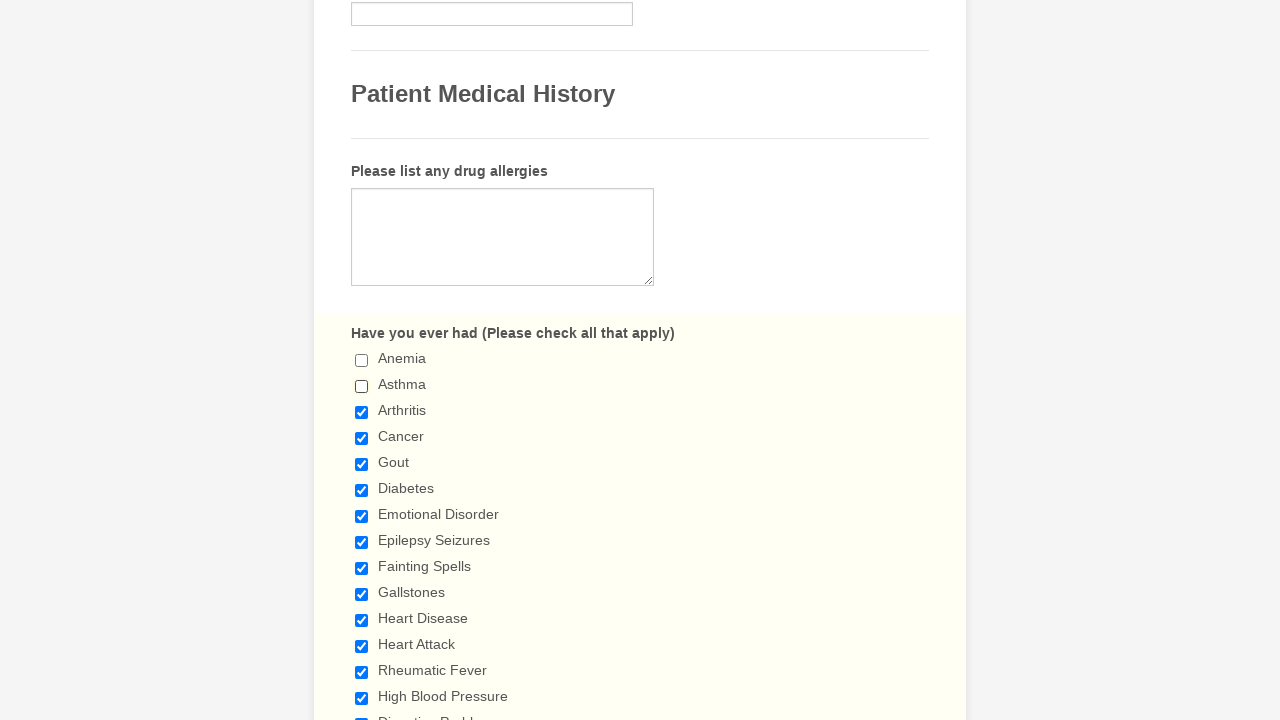

Deselected checkbox 3 of 29 at (362, 412) on input.form-checkbox >> nth=2
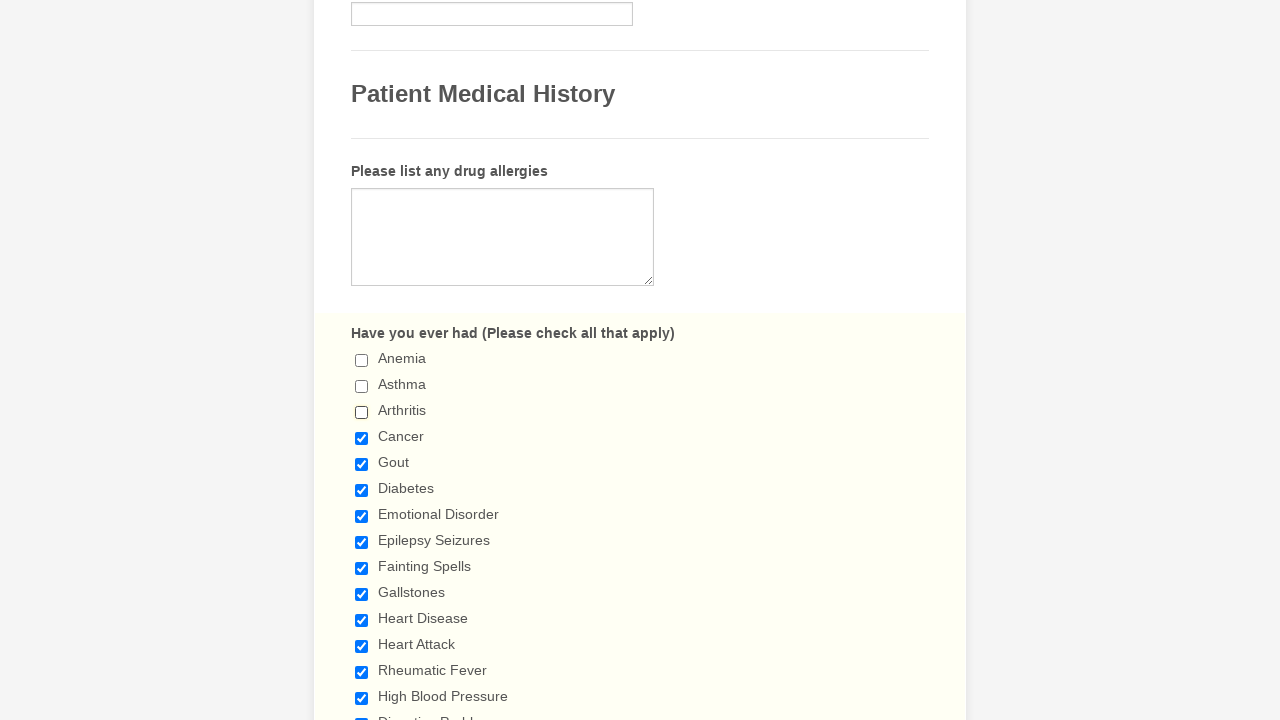

Deselected checkbox 4 of 29 at (362, 438) on input.form-checkbox >> nth=3
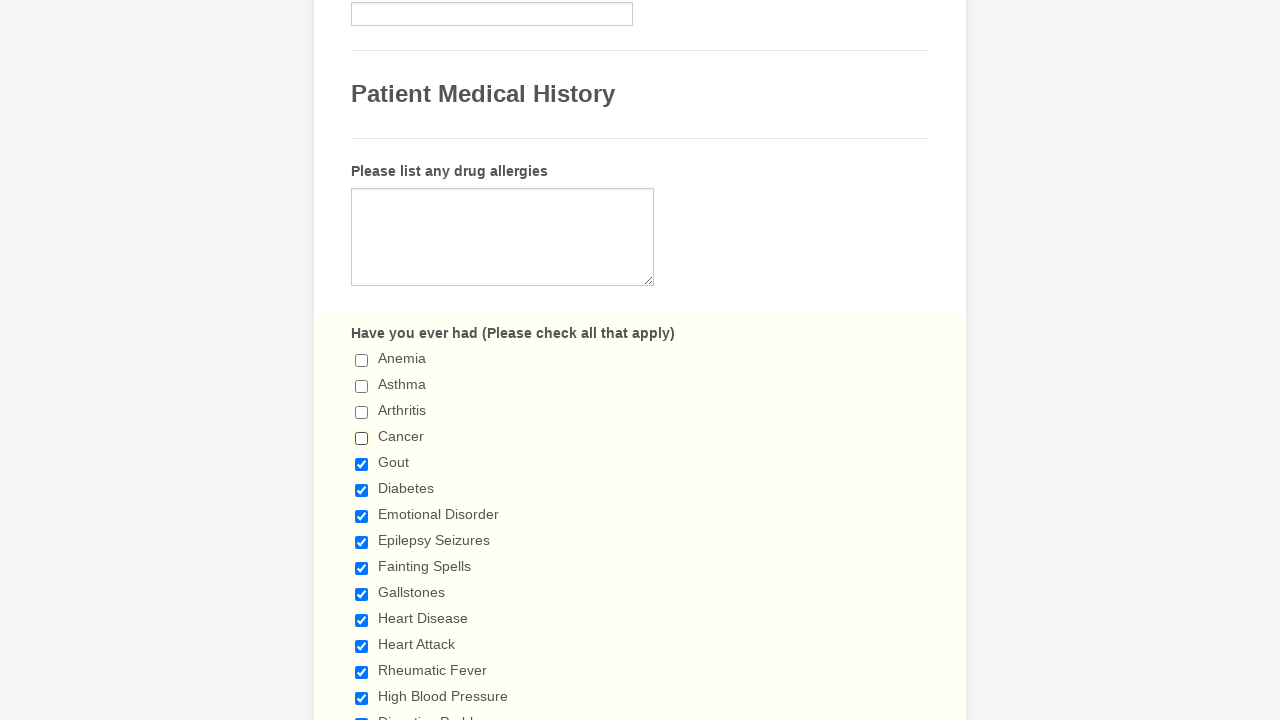

Deselected checkbox 5 of 29 at (362, 464) on input.form-checkbox >> nth=4
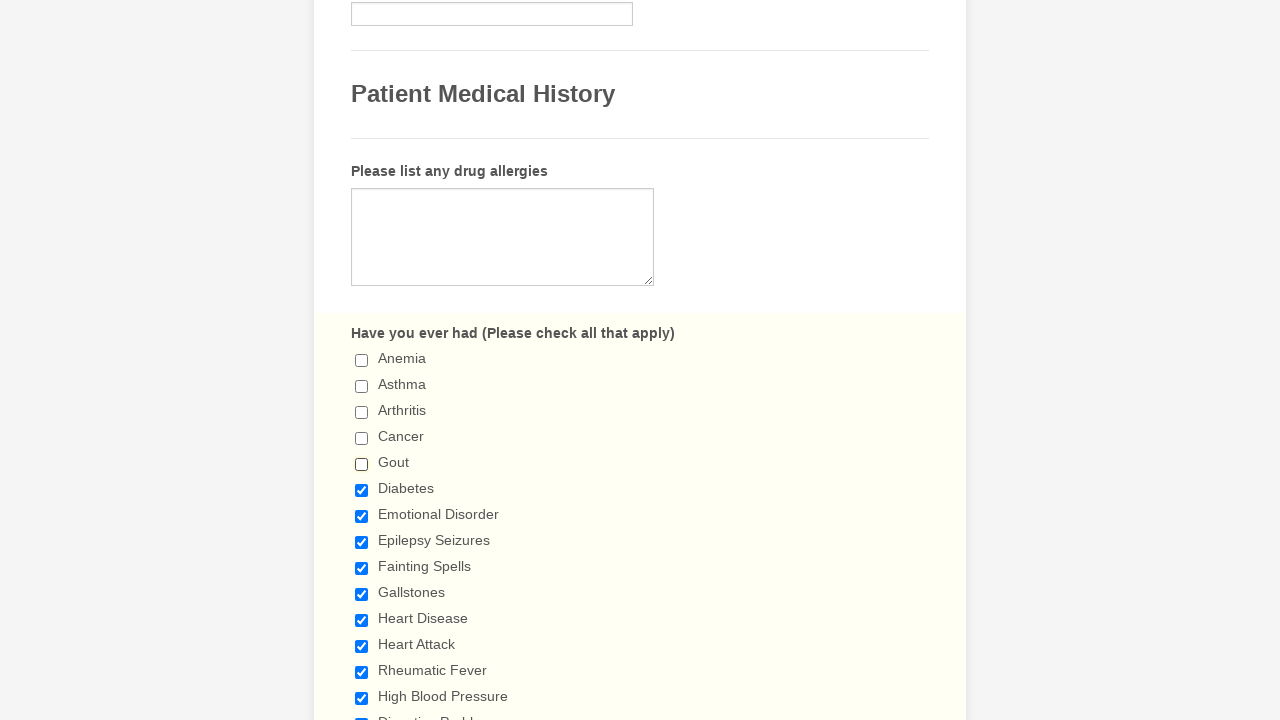

Deselected checkbox 6 of 29 at (362, 490) on input.form-checkbox >> nth=5
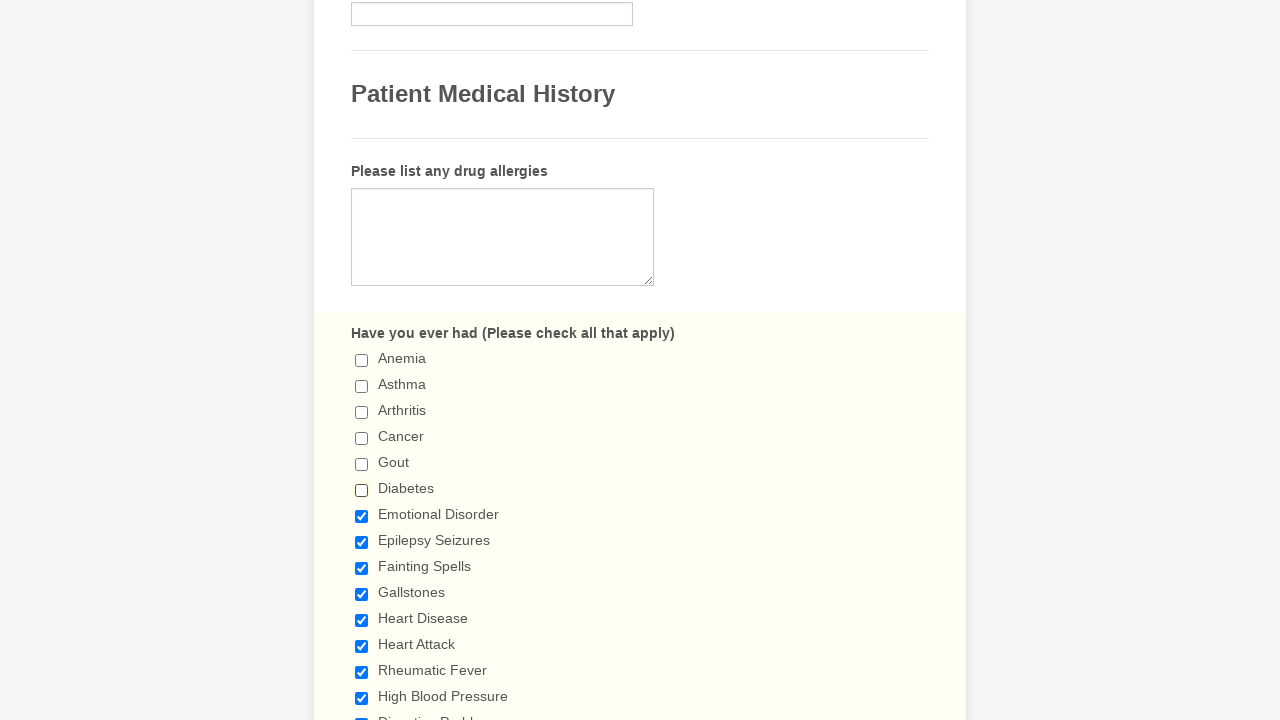

Deselected checkbox 7 of 29 at (362, 516) on input.form-checkbox >> nth=6
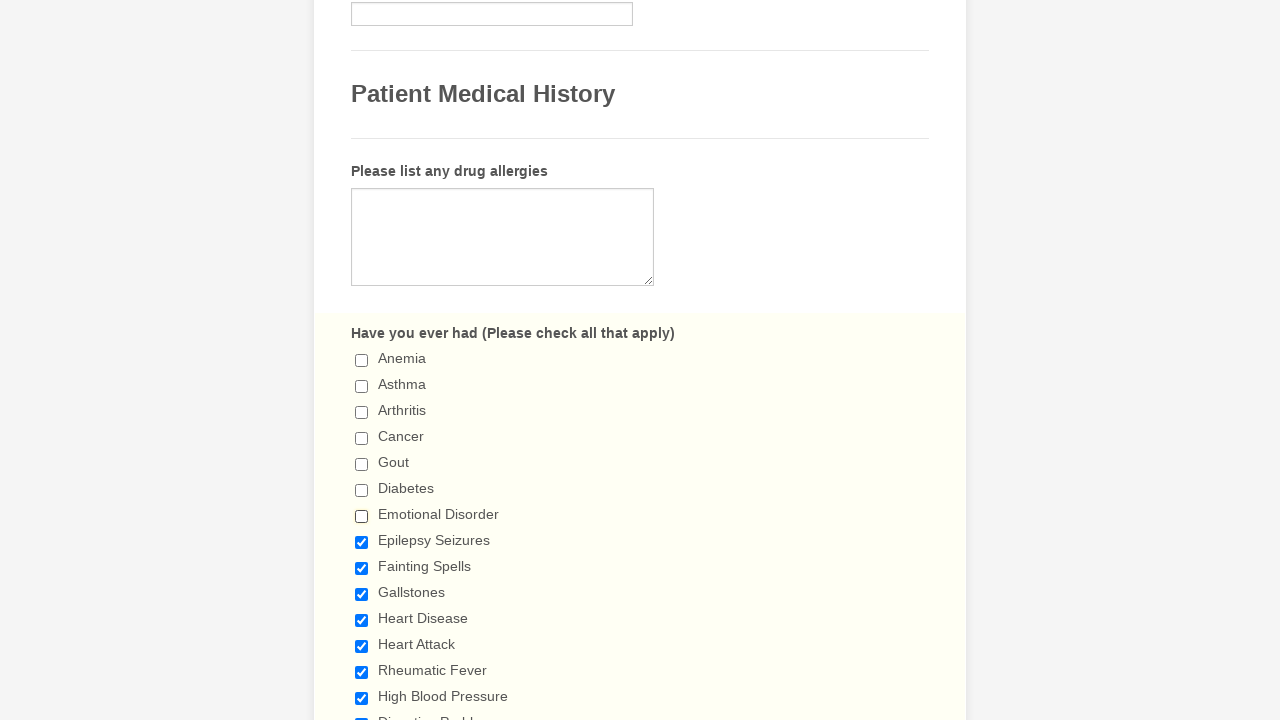

Deselected checkbox 8 of 29 at (362, 542) on input.form-checkbox >> nth=7
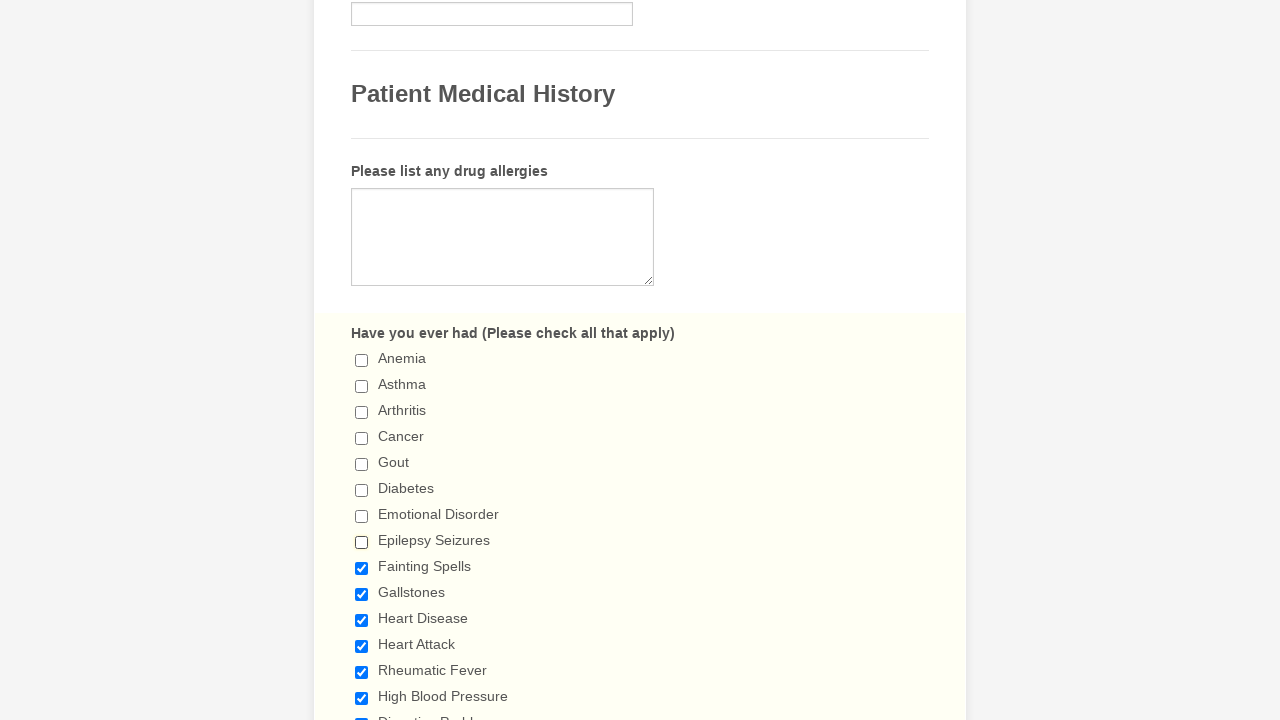

Deselected checkbox 9 of 29 at (362, 568) on input.form-checkbox >> nth=8
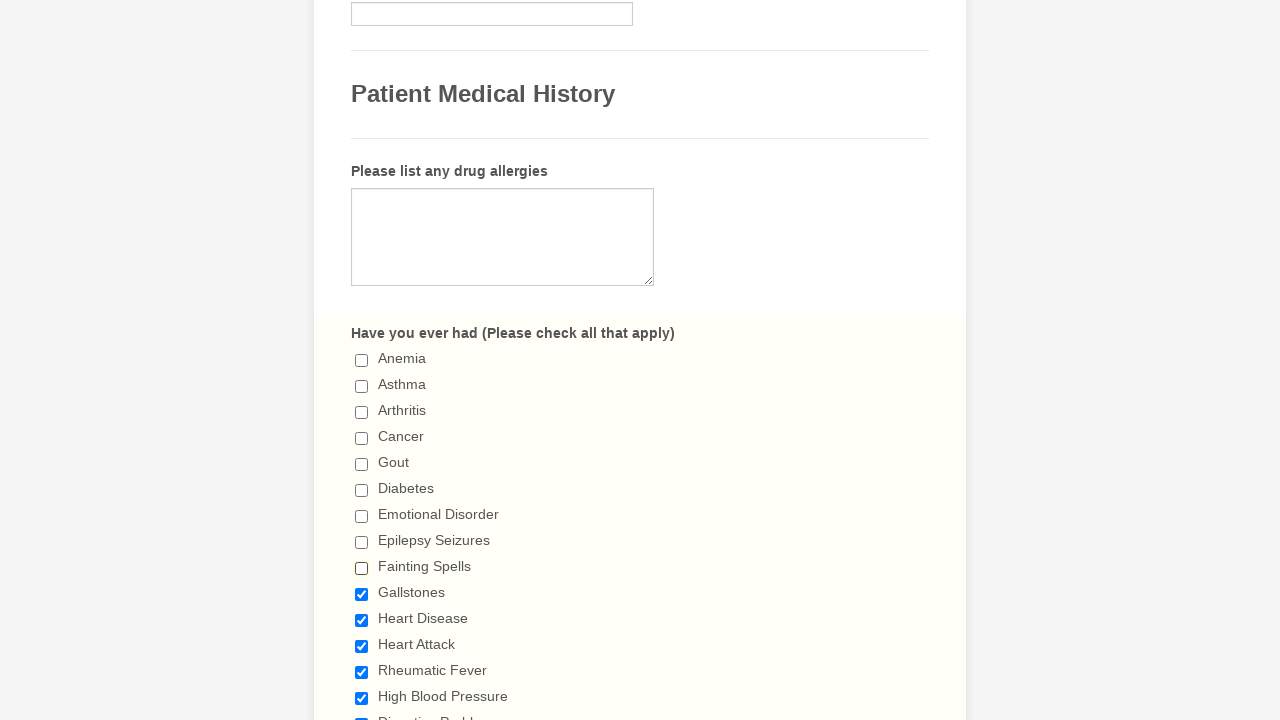

Deselected checkbox 10 of 29 at (362, 594) on input.form-checkbox >> nth=9
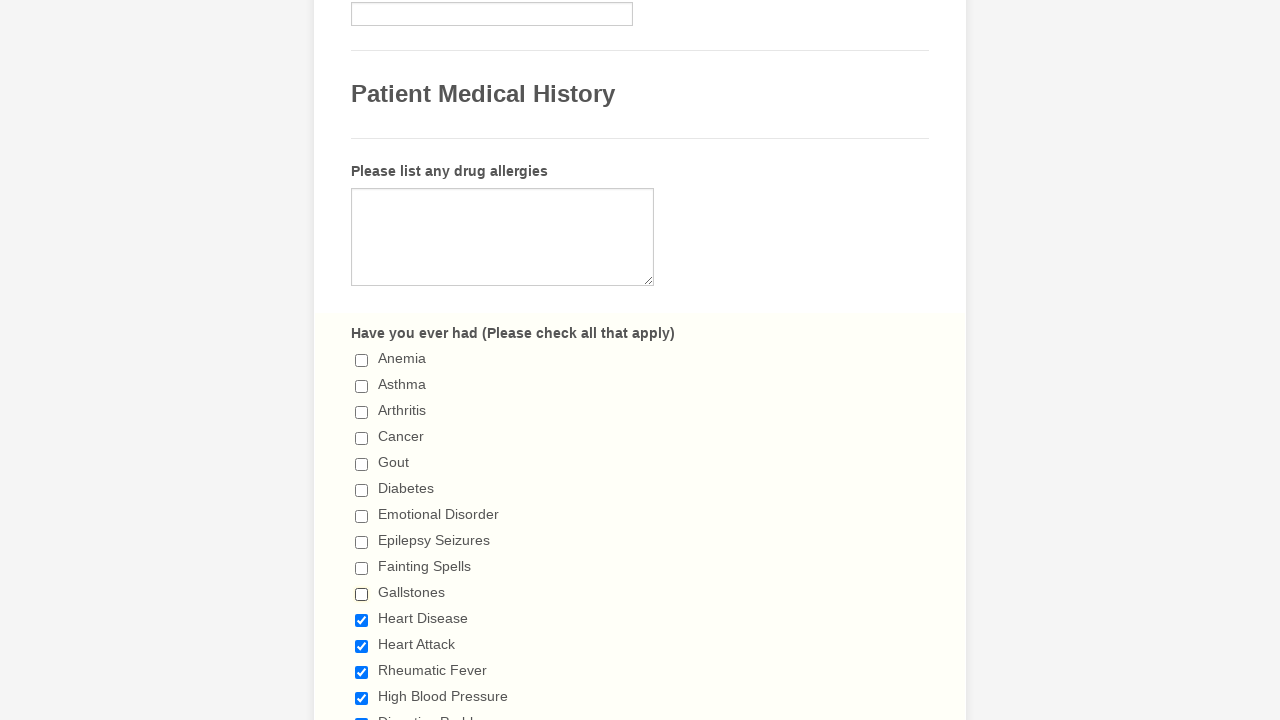

Deselected checkbox 11 of 29 at (362, 620) on input.form-checkbox >> nth=10
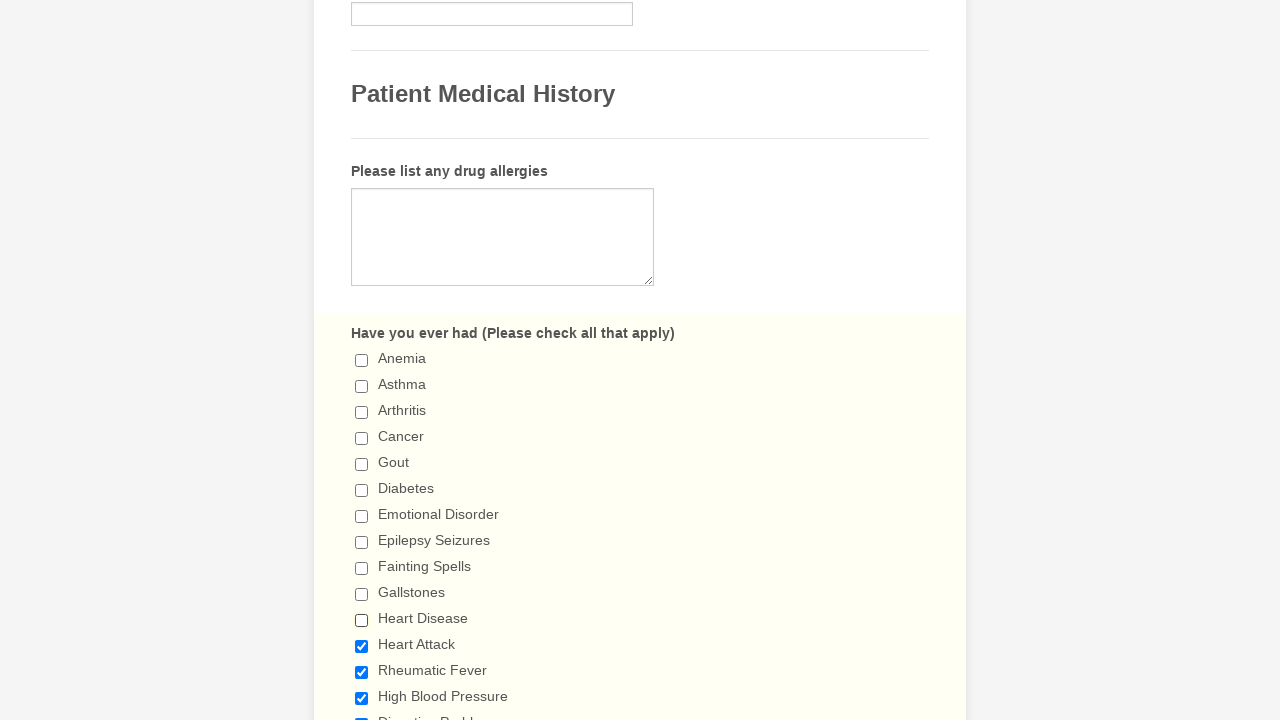

Deselected checkbox 12 of 29 at (362, 646) on input.form-checkbox >> nth=11
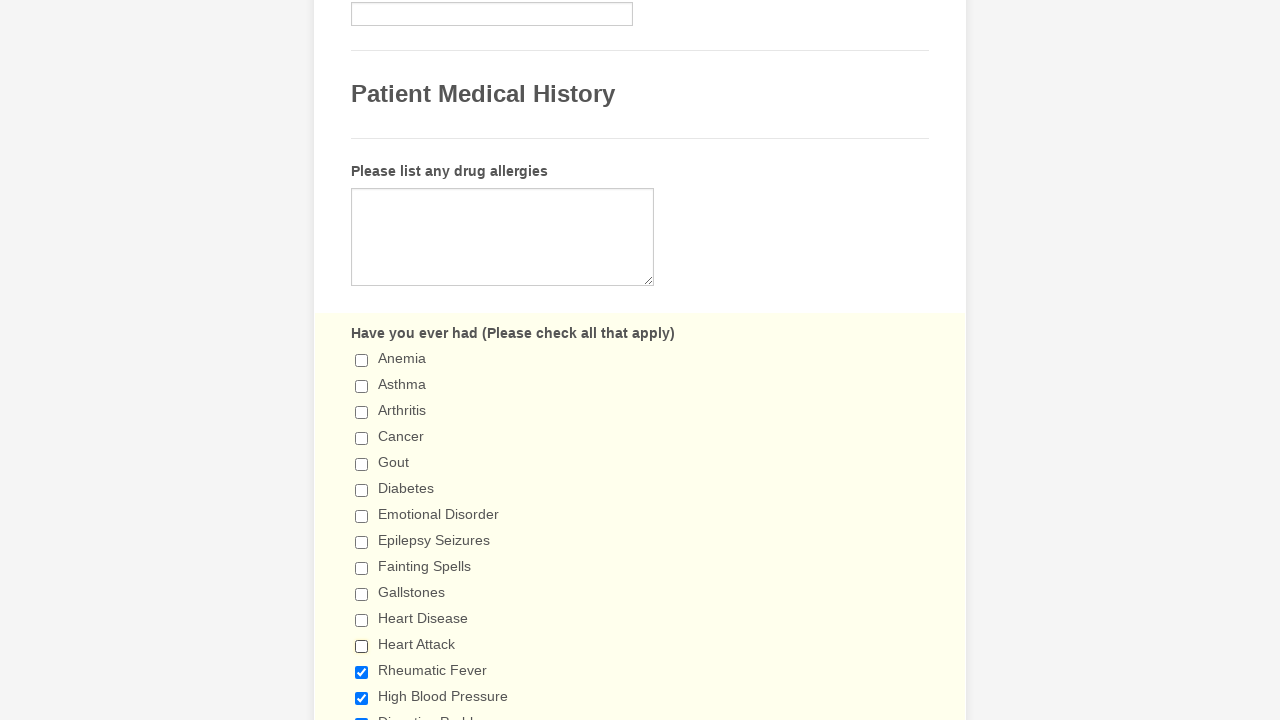

Deselected checkbox 13 of 29 at (362, 672) on input.form-checkbox >> nth=12
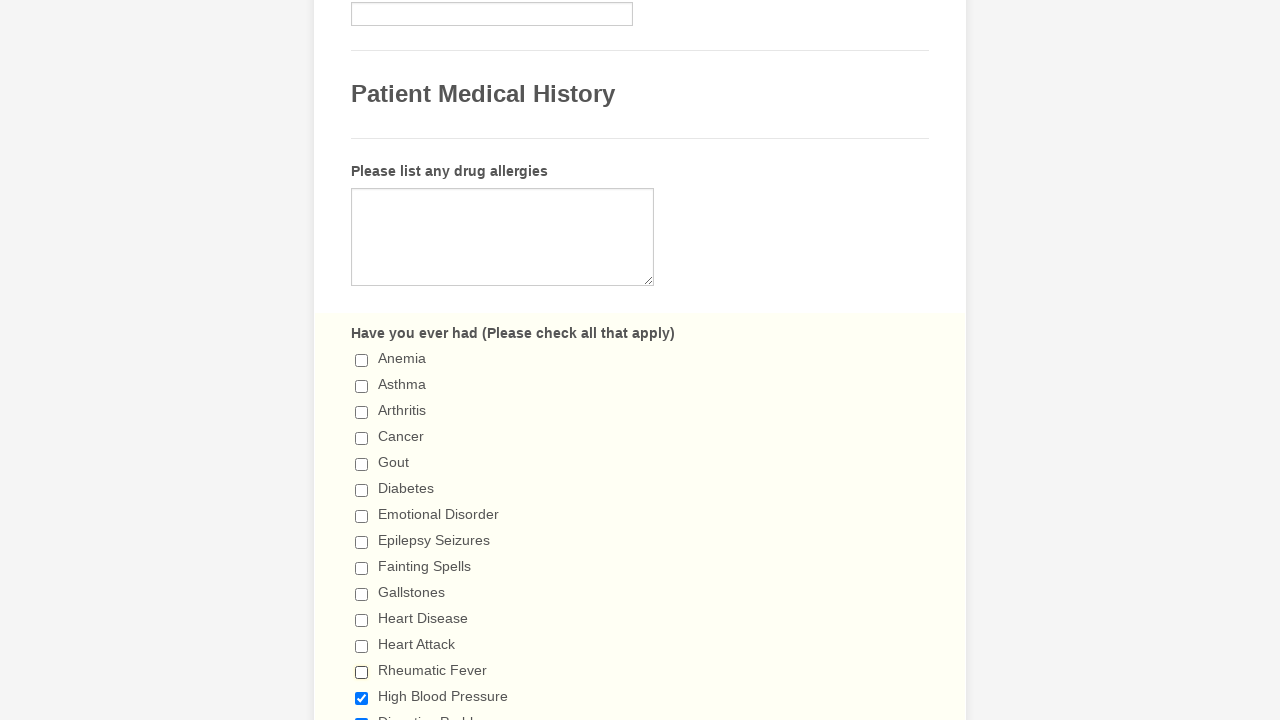

Deselected checkbox 14 of 29 at (362, 698) on input.form-checkbox >> nth=13
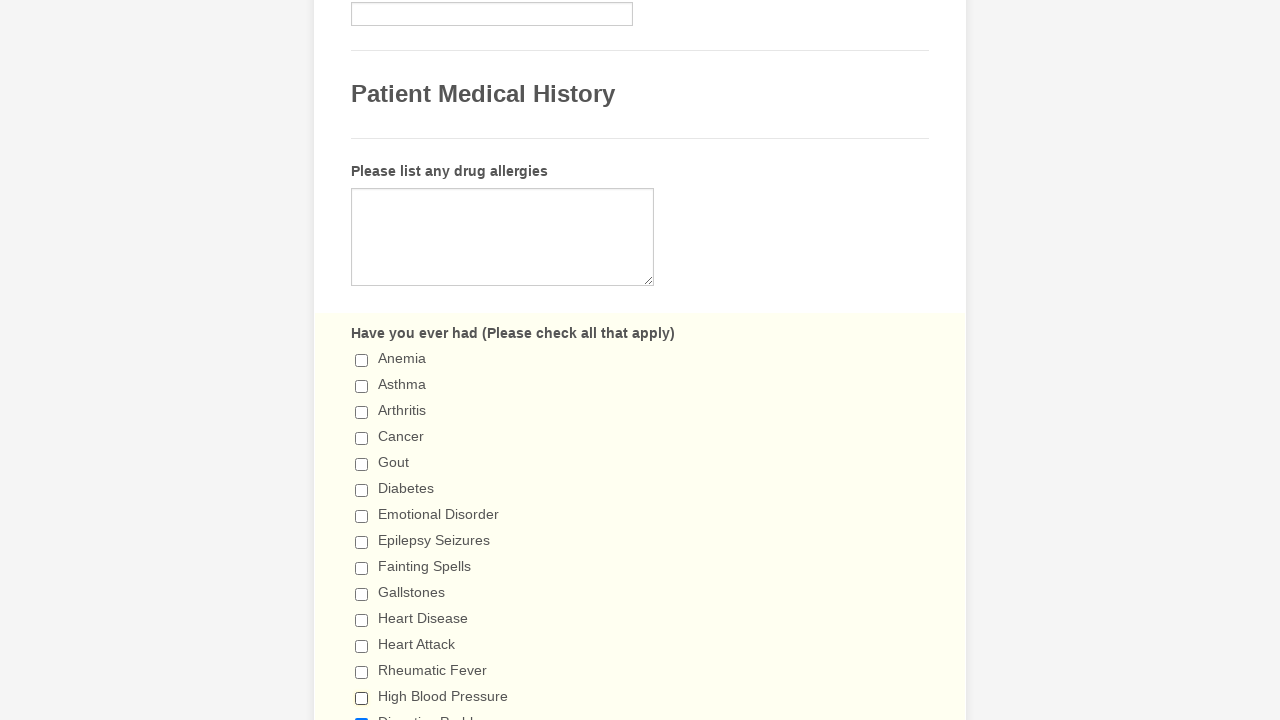

Deselected checkbox 15 of 29 at (362, 714) on input.form-checkbox >> nth=14
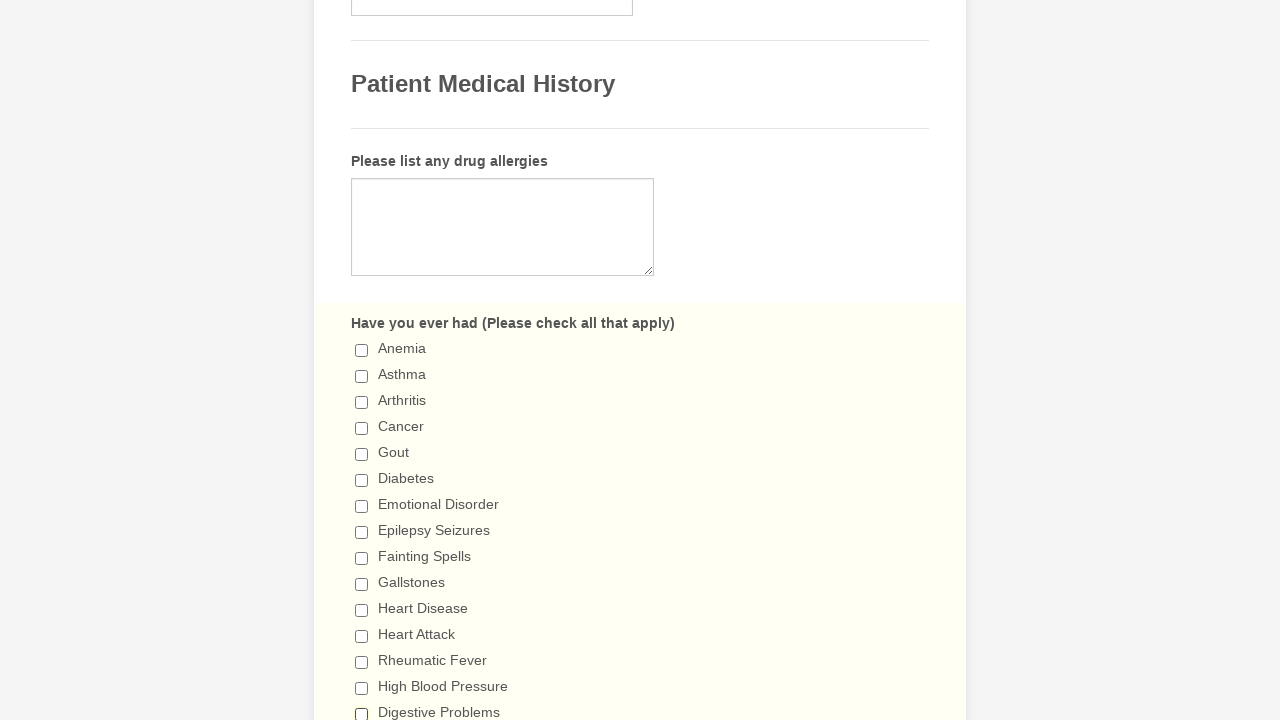

Deselected checkbox 16 of 29 at (362, 360) on input.form-checkbox >> nth=15
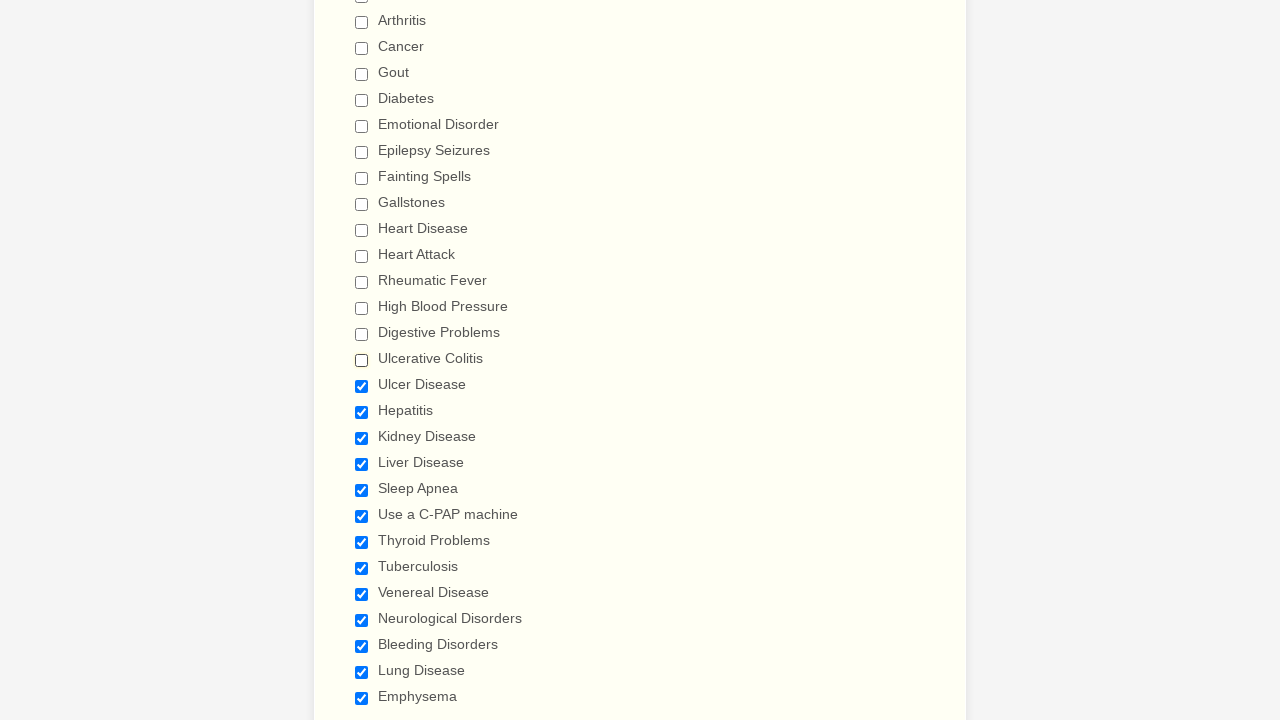

Deselected checkbox 17 of 29 at (362, 386) on input.form-checkbox >> nth=16
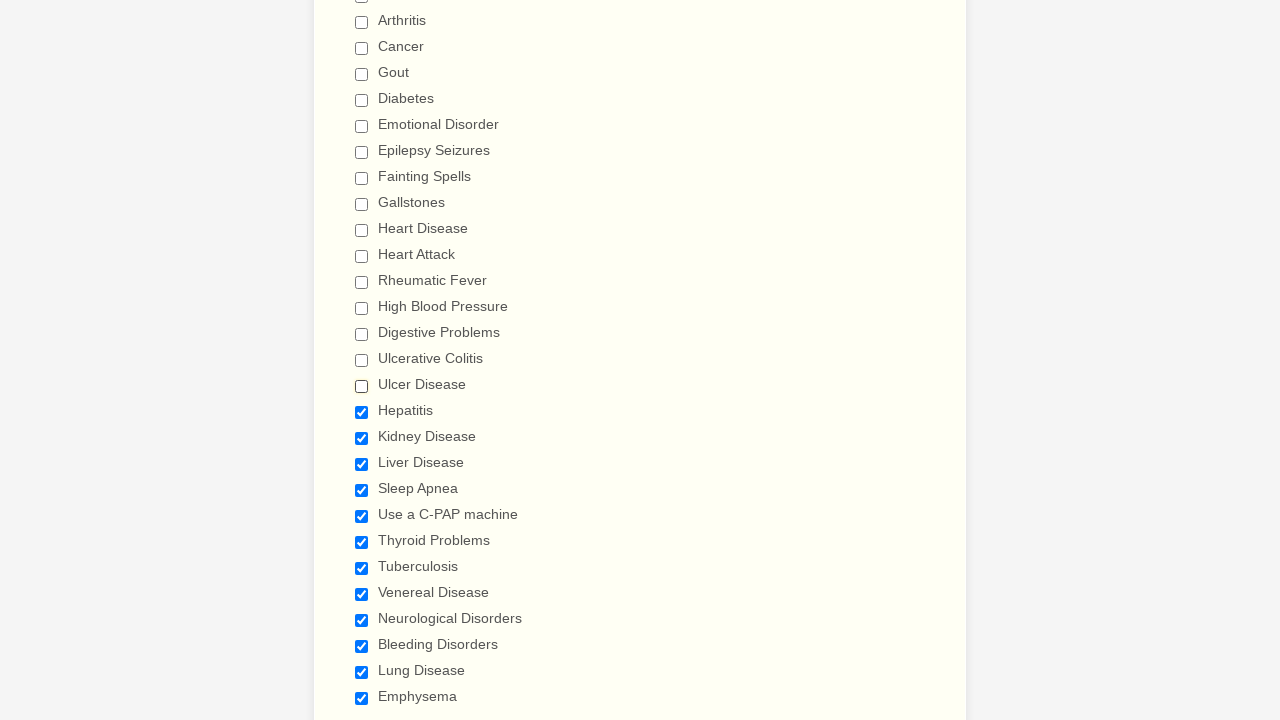

Deselected checkbox 18 of 29 at (362, 412) on input.form-checkbox >> nth=17
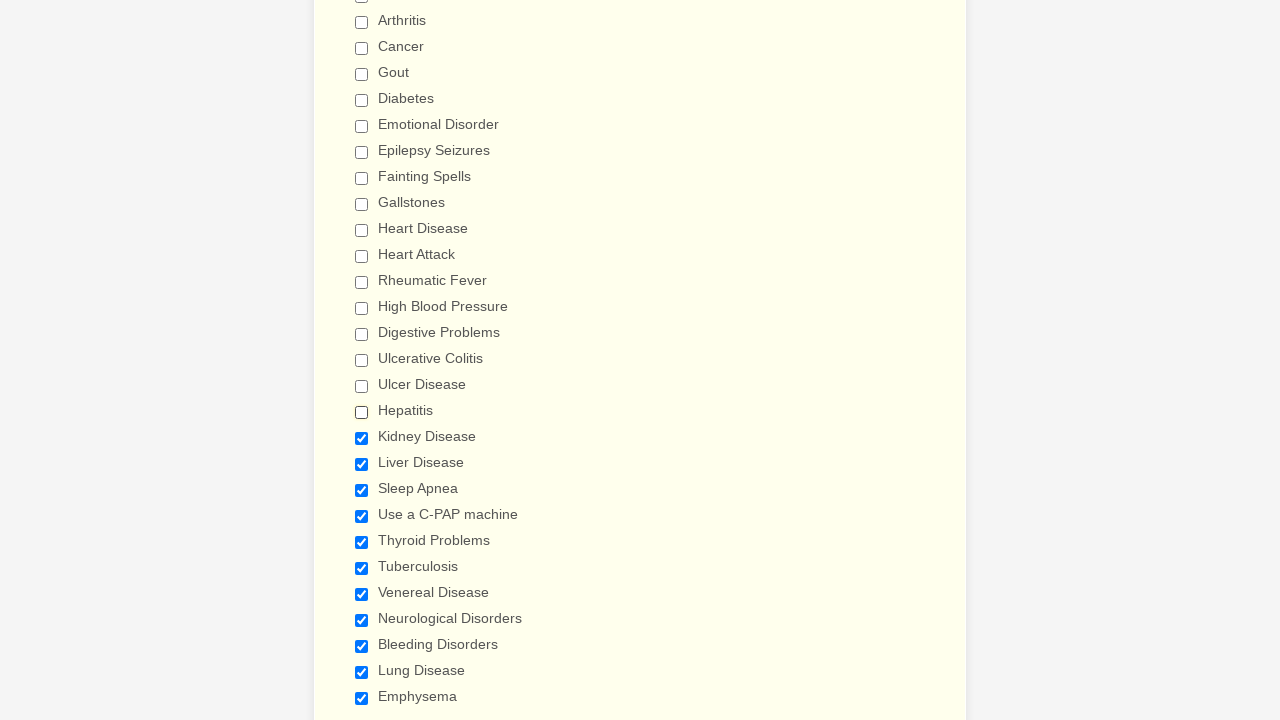

Deselected checkbox 19 of 29 at (362, 438) on input.form-checkbox >> nth=18
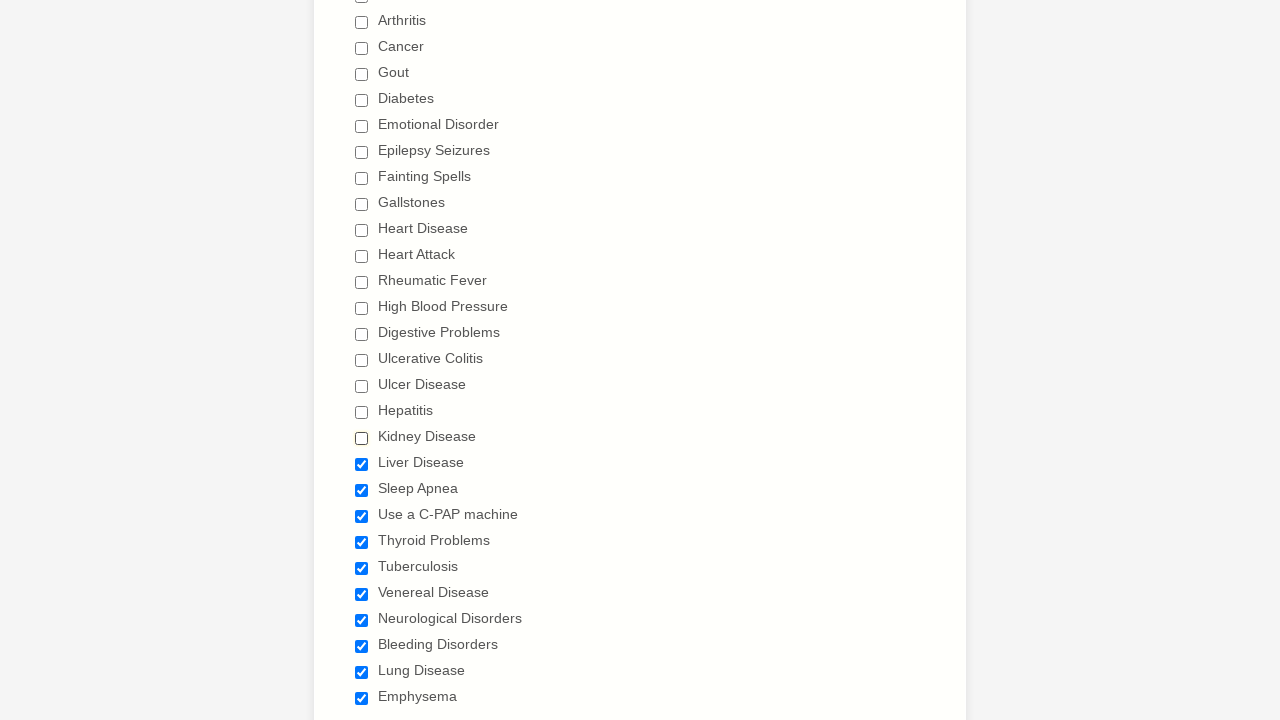

Deselected checkbox 20 of 29 at (362, 464) on input.form-checkbox >> nth=19
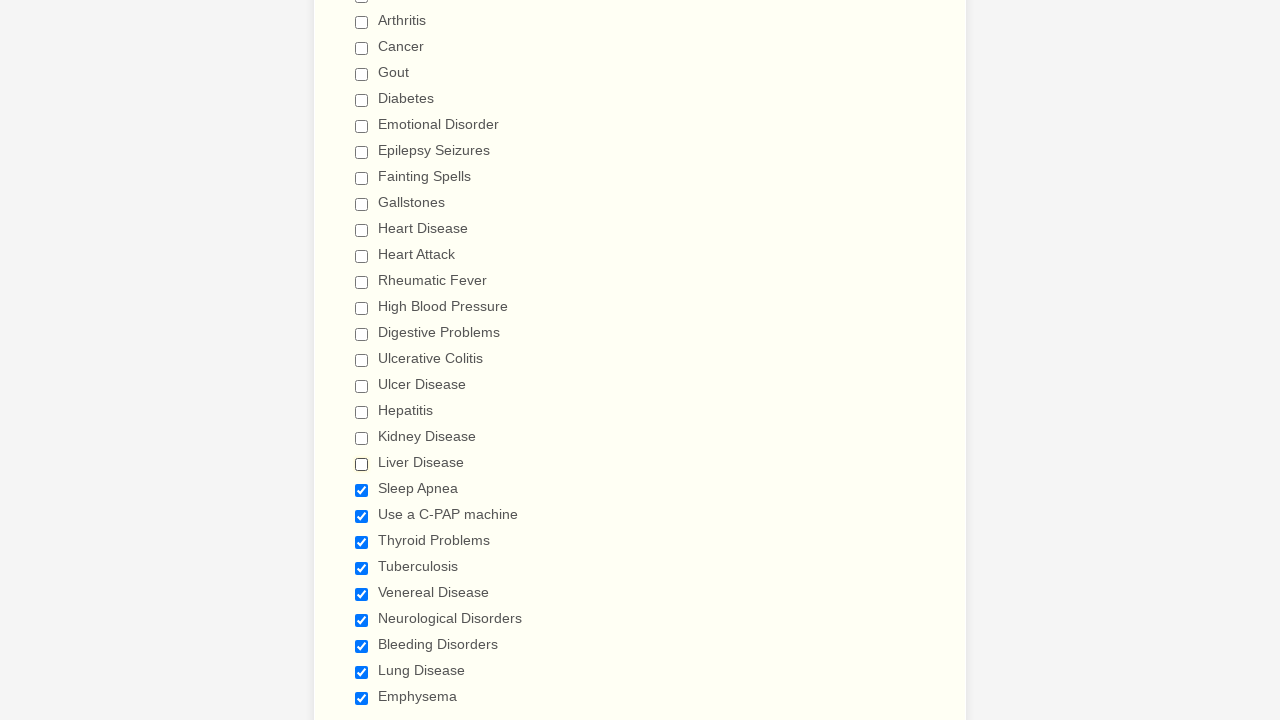

Deselected checkbox 21 of 29 at (362, 490) on input.form-checkbox >> nth=20
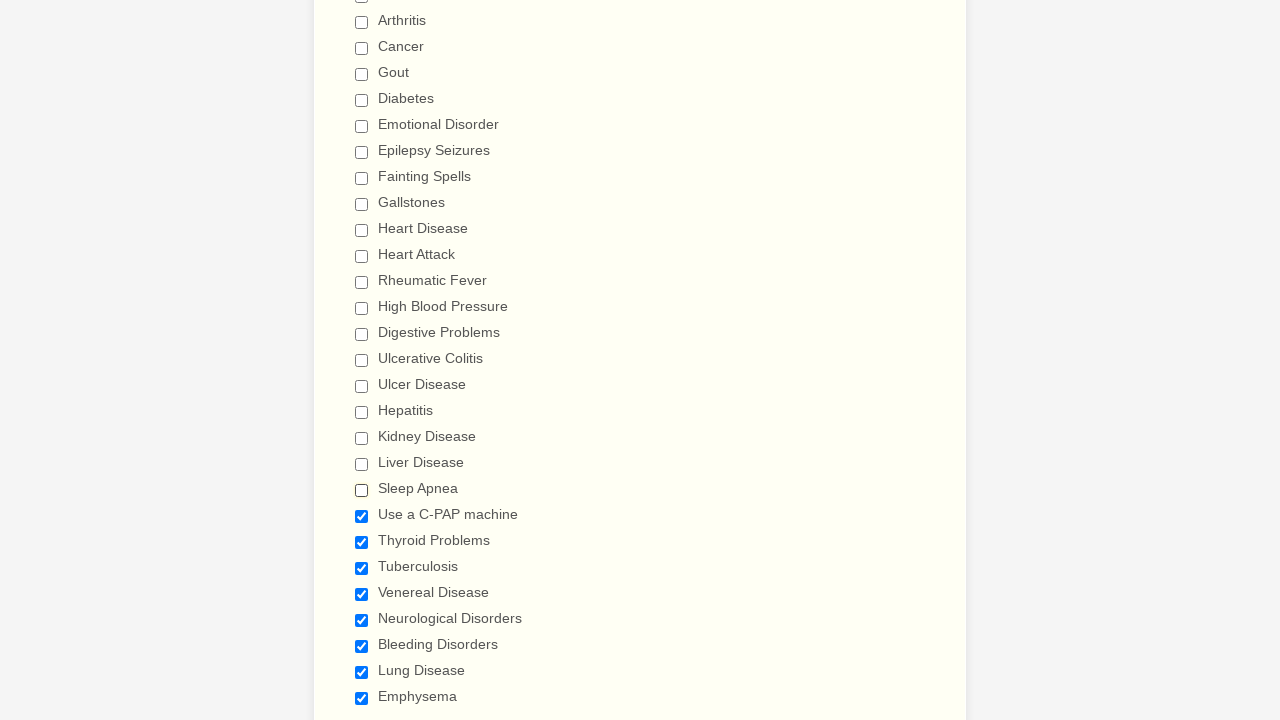

Deselected checkbox 22 of 29 at (362, 516) on input.form-checkbox >> nth=21
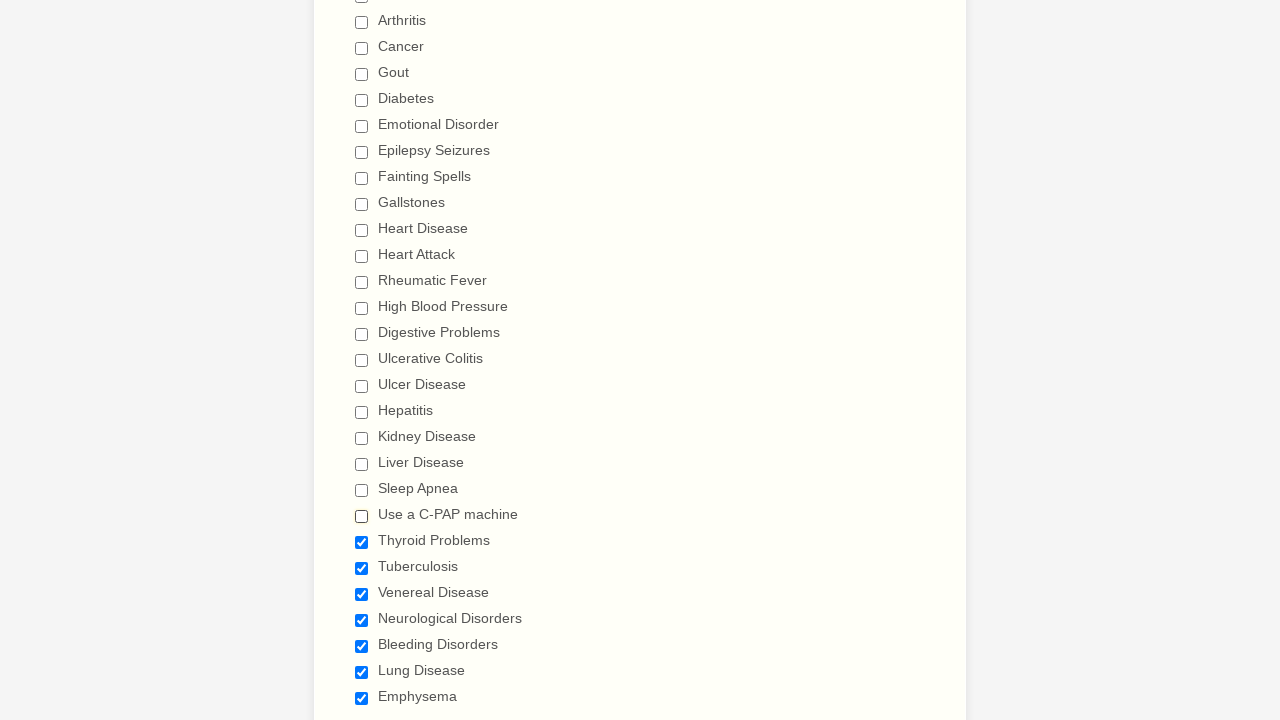

Deselected checkbox 23 of 29 at (362, 542) on input.form-checkbox >> nth=22
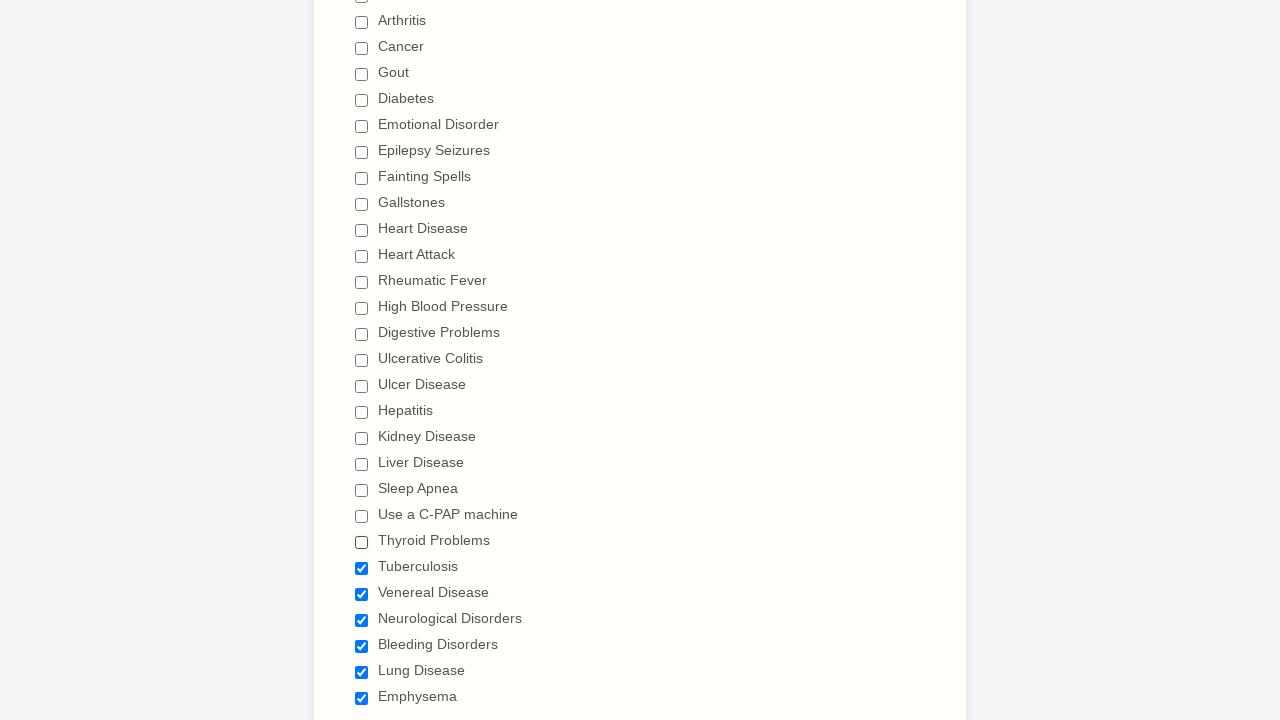

Deselected checkbox 24 of 29 at (362, 568) on input.form-checkbox >> nth=23
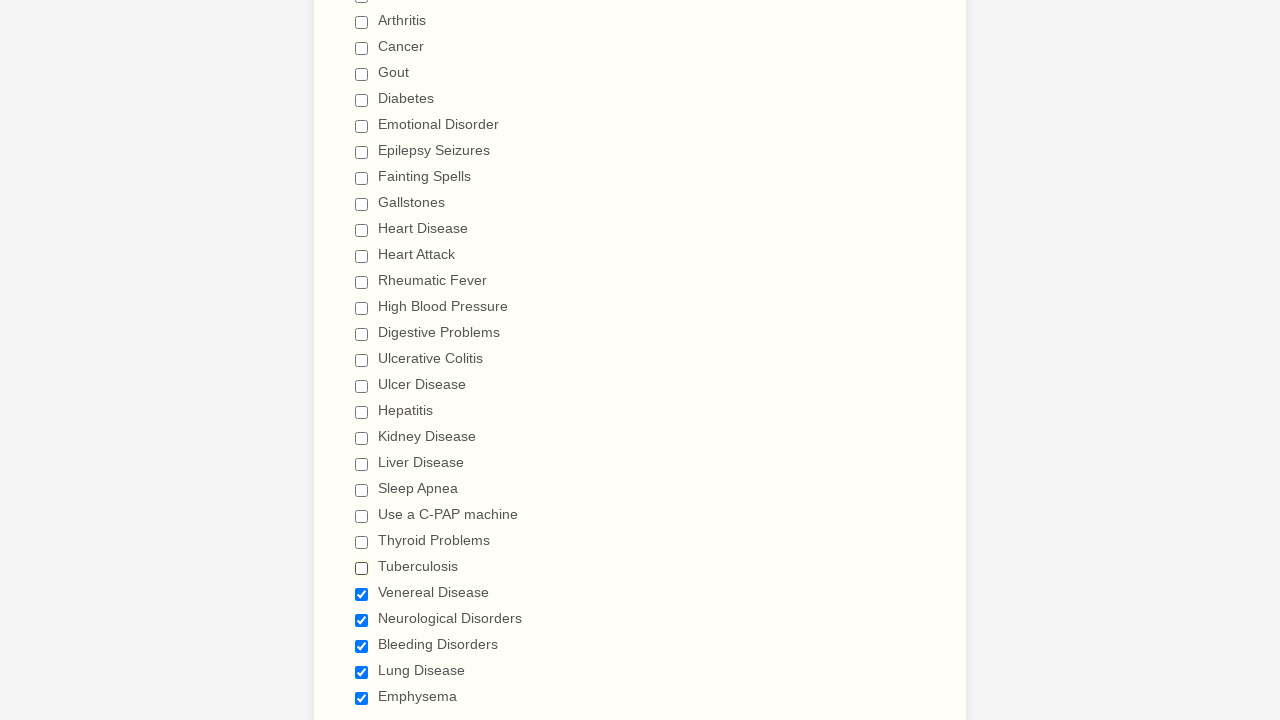

Deselected checkbox 25 of 29 at (362, 594) on input.form-checkbox >> nth=24
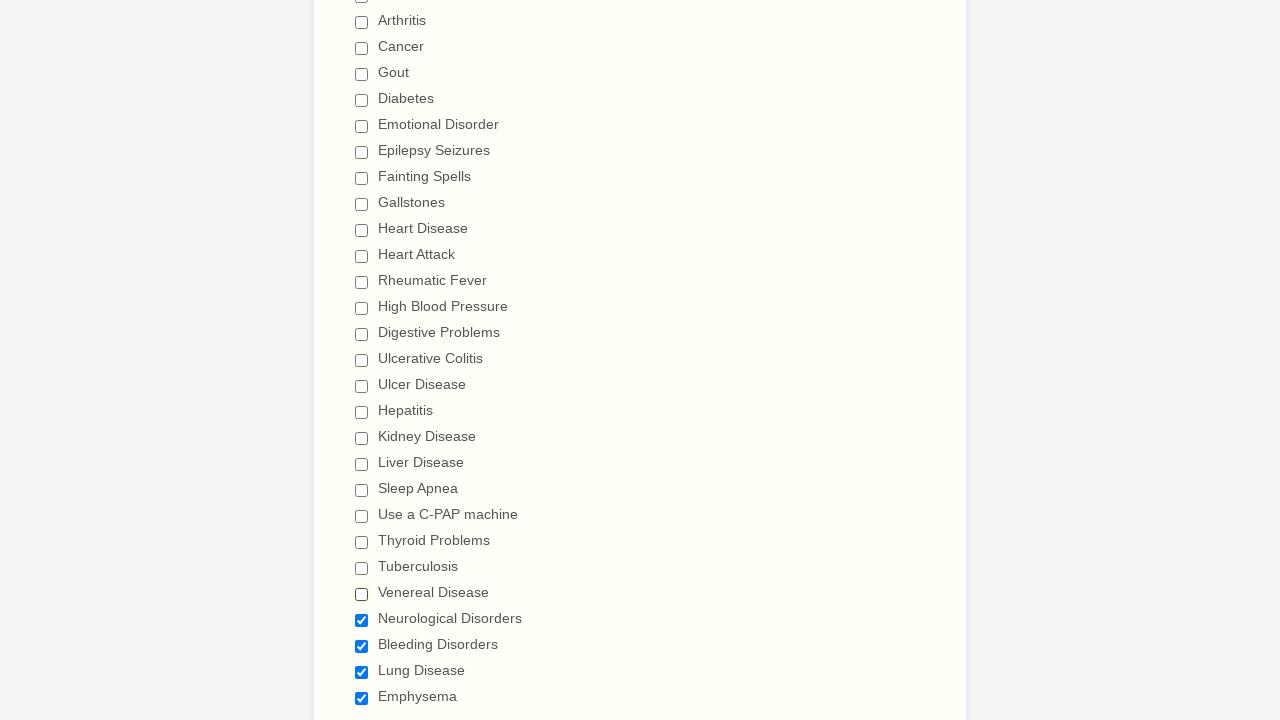

Deselected checkbox 26 of 29 at (362, 620) on input.form-checkbox >> nth=25
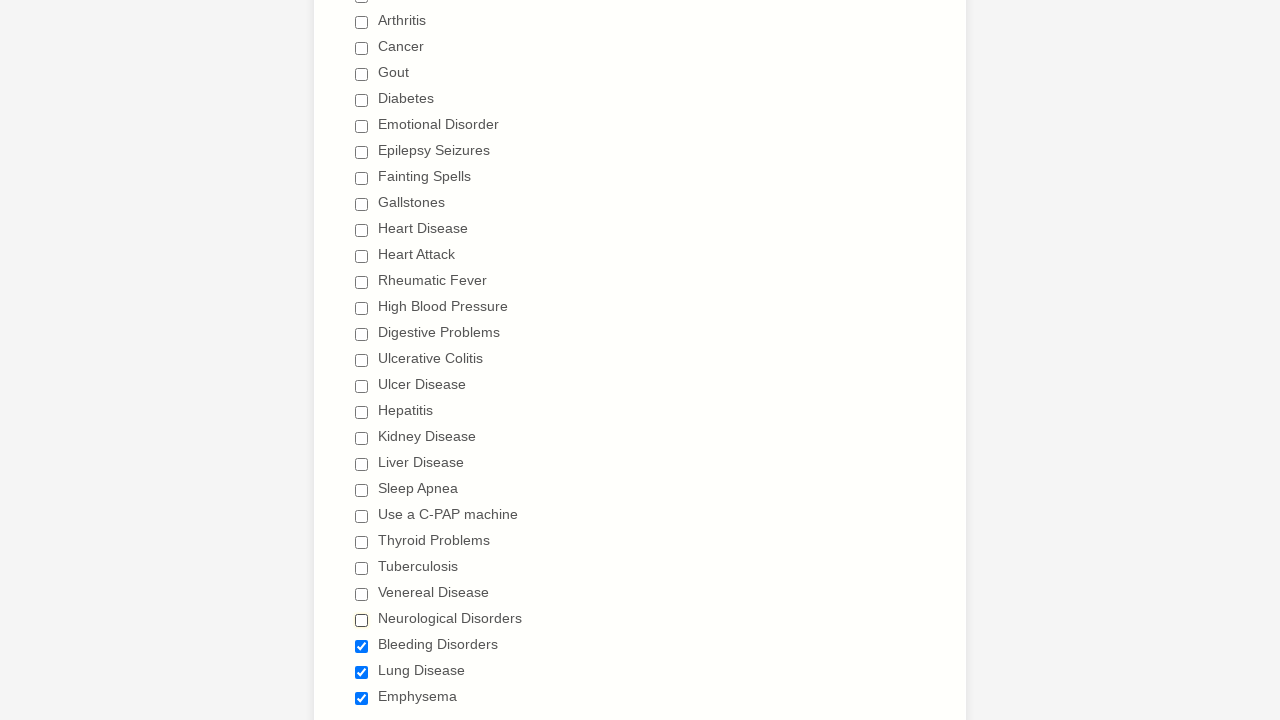

Deselected checkbox 27 of 29 at (362, 646) on input.form-checkbox >> nth=26
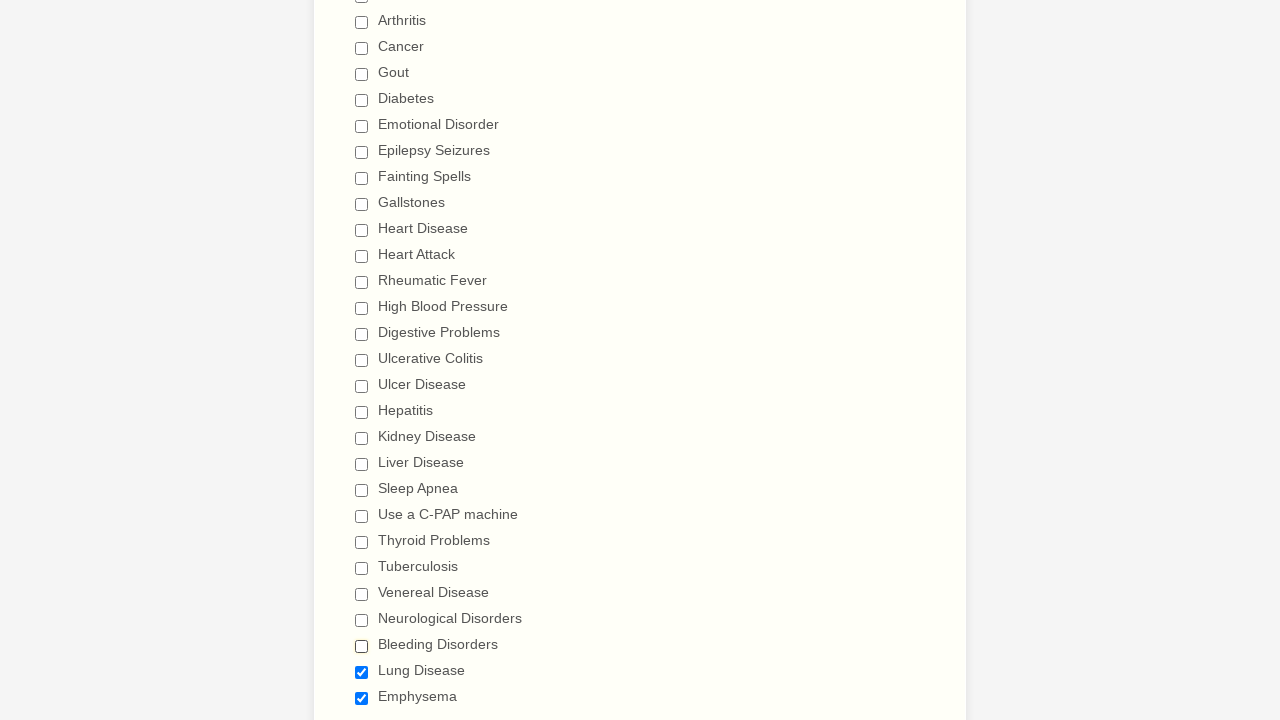

Deselected checkbox 28 of 29 at (362, 672) on input.form-checkbox >> nth=27
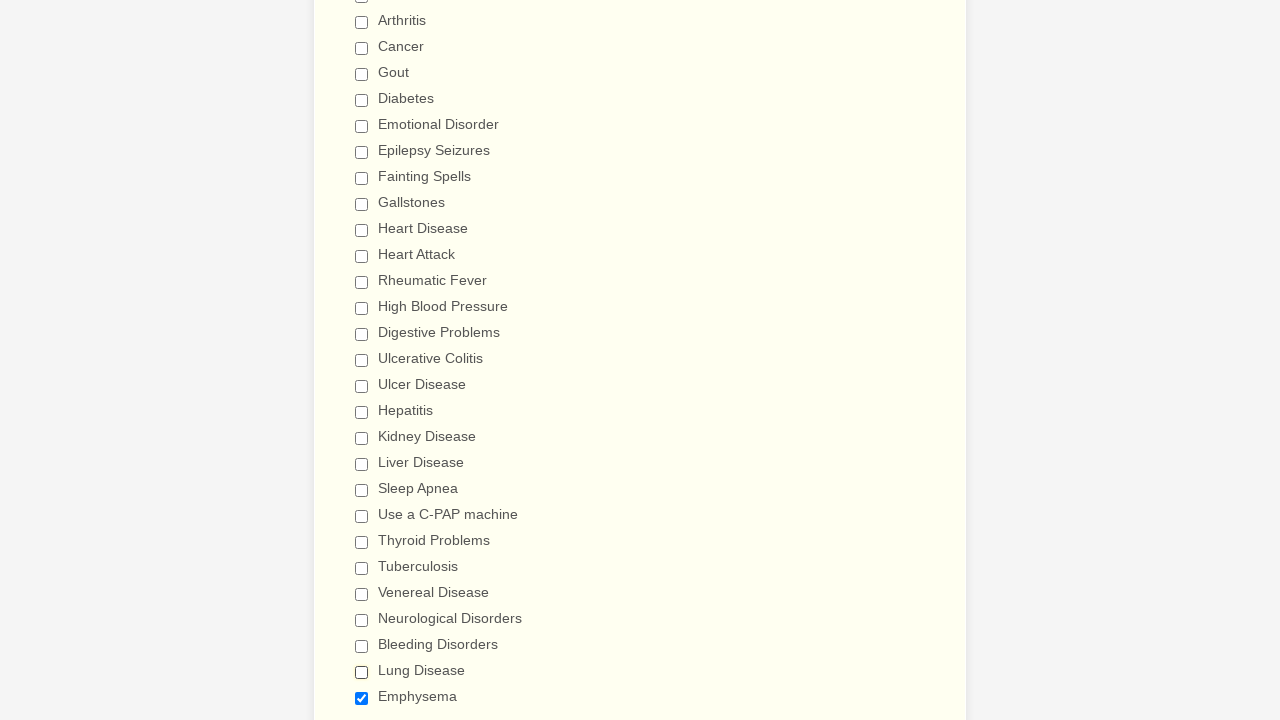

Deselected checkbox 29 of 29 at (362, 698) on input.form-checkbox >> nth=28
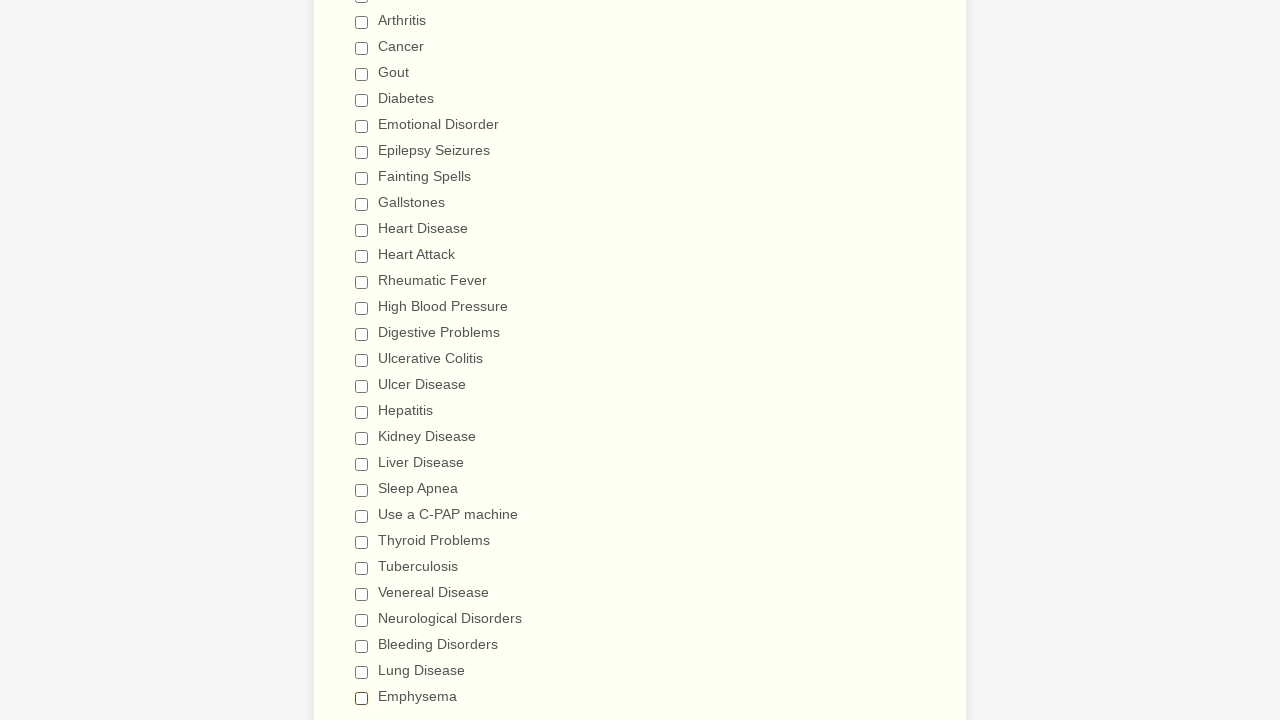

Verified checkbox 1 of 29 is deselected
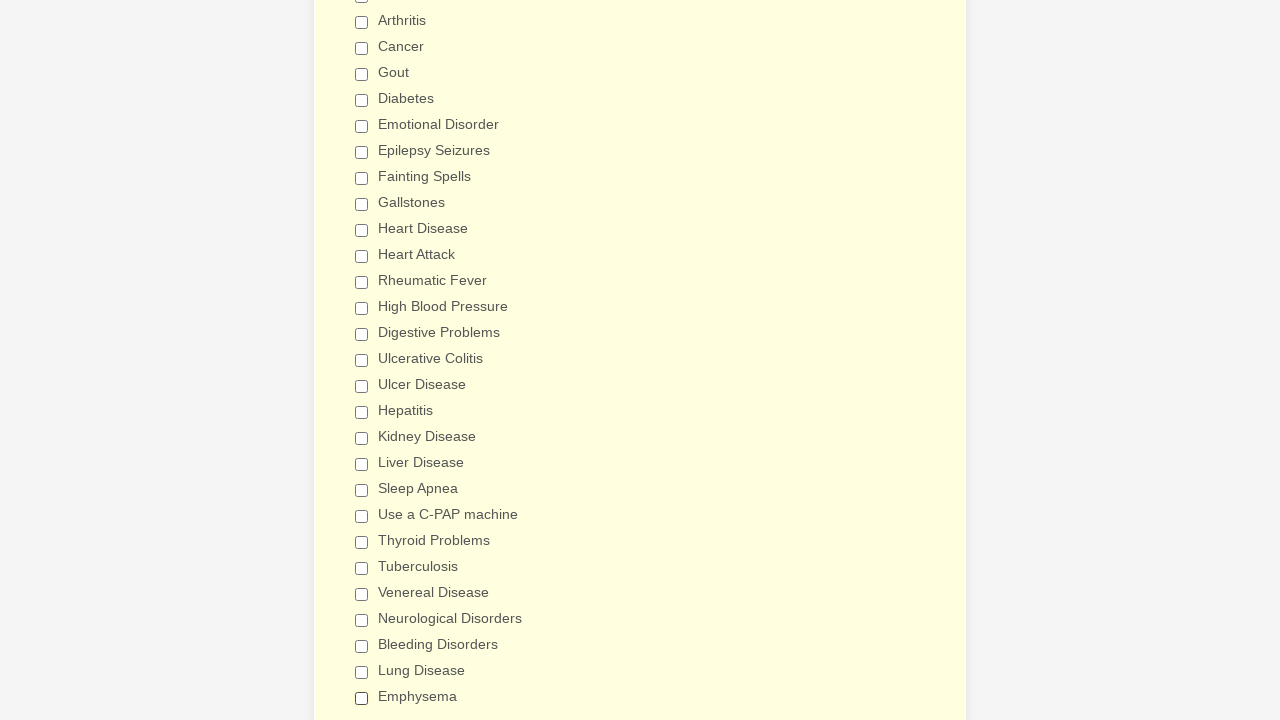

Verified checkbox 2 of 29 is deselected
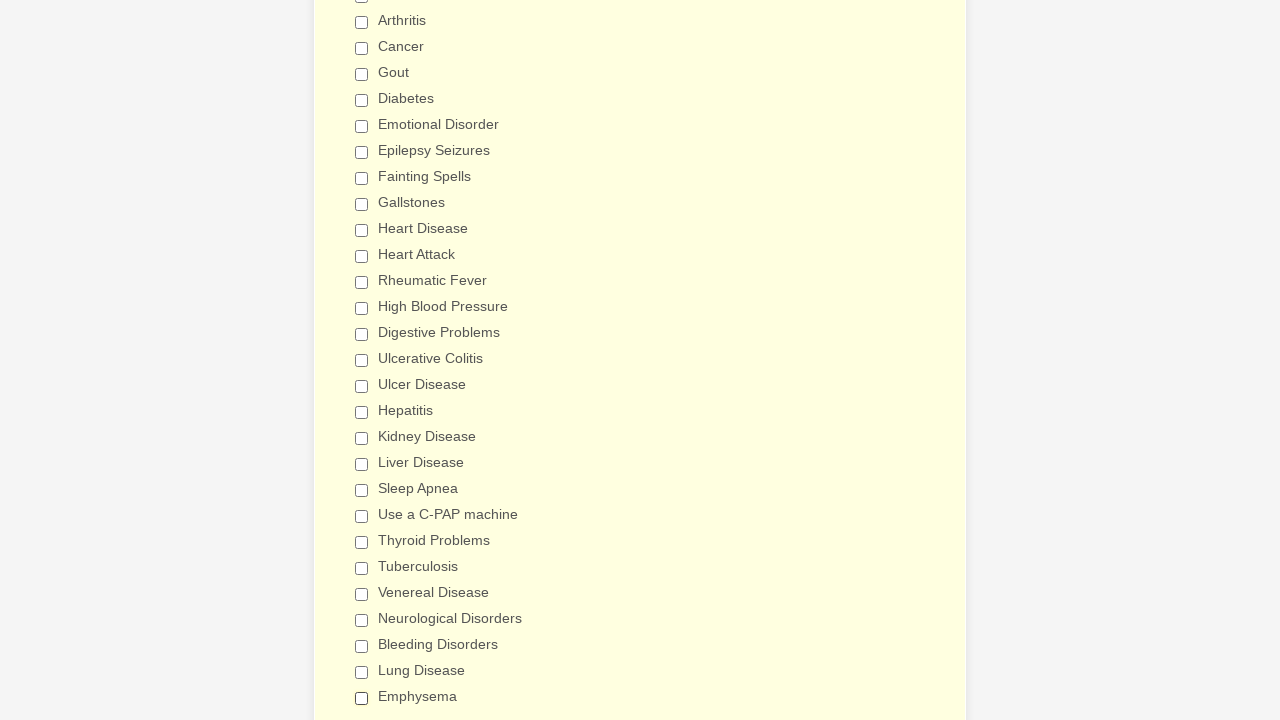

Verified checkbox 3 of 29 is deselected
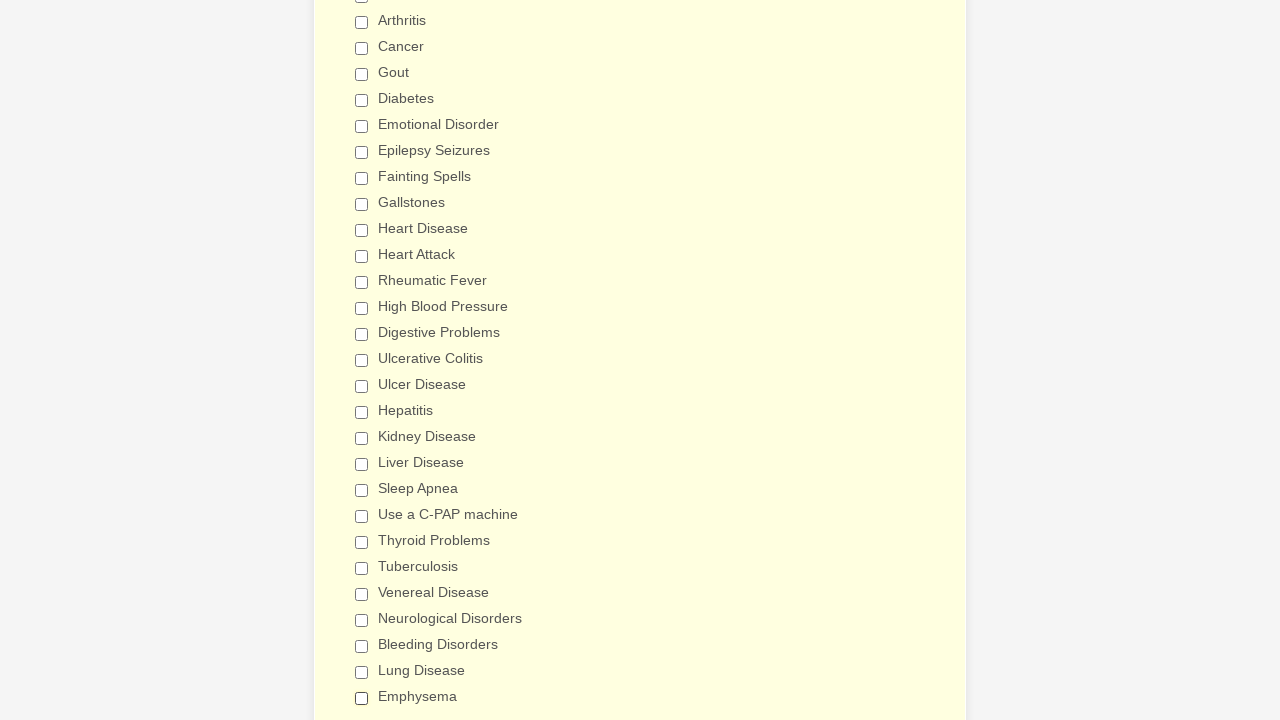

Verified checkbox 4 of 29 is deselected
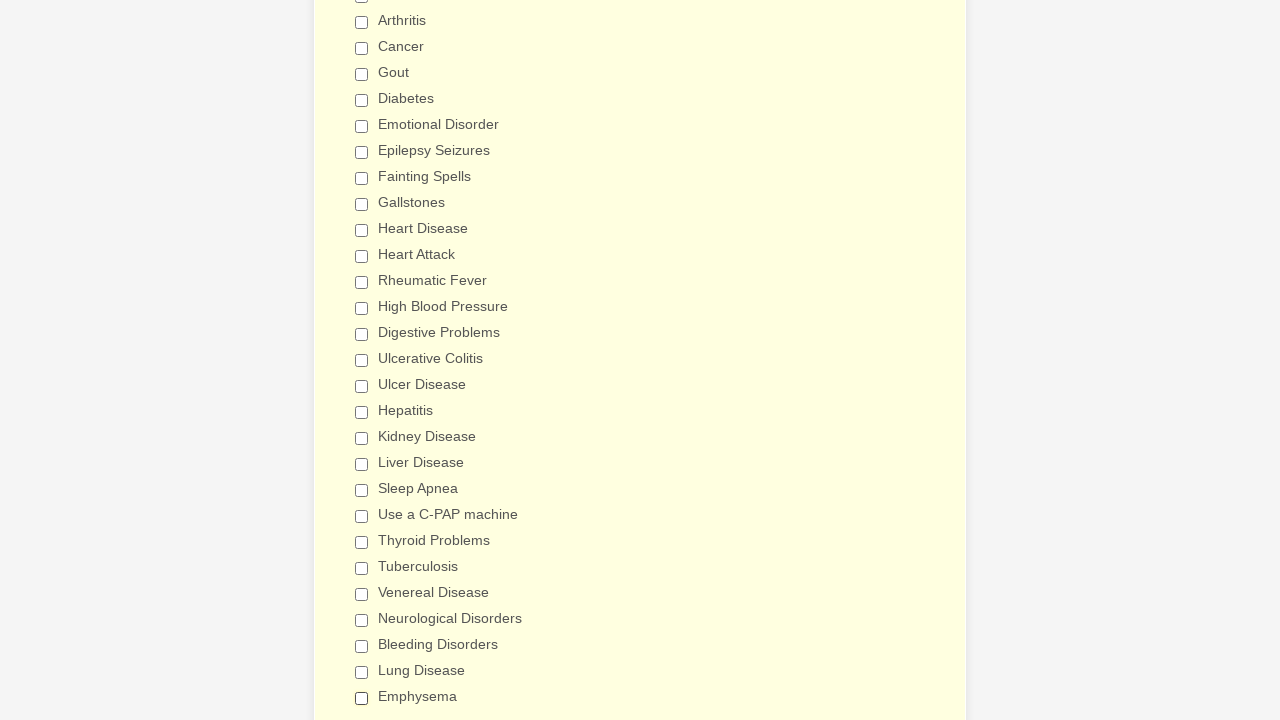

Verified checkbox 5 of 29 is deselected
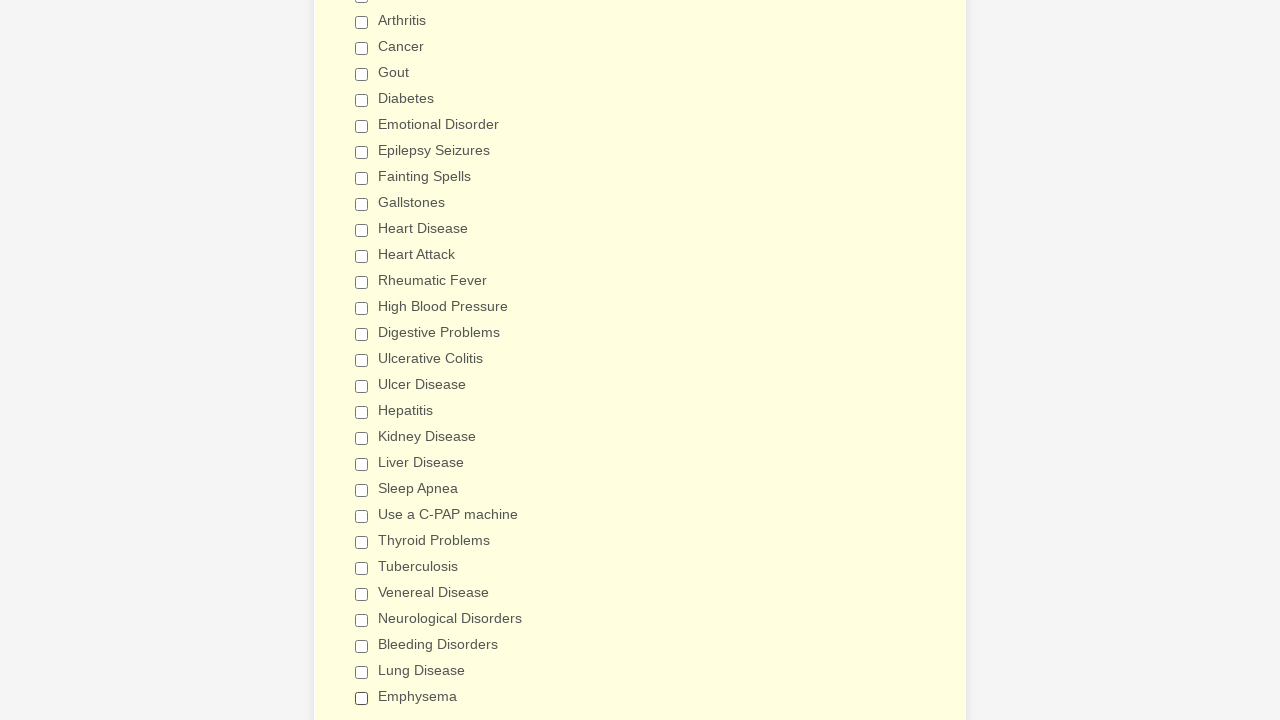

Verified checkbox 6 of 29 is deselected
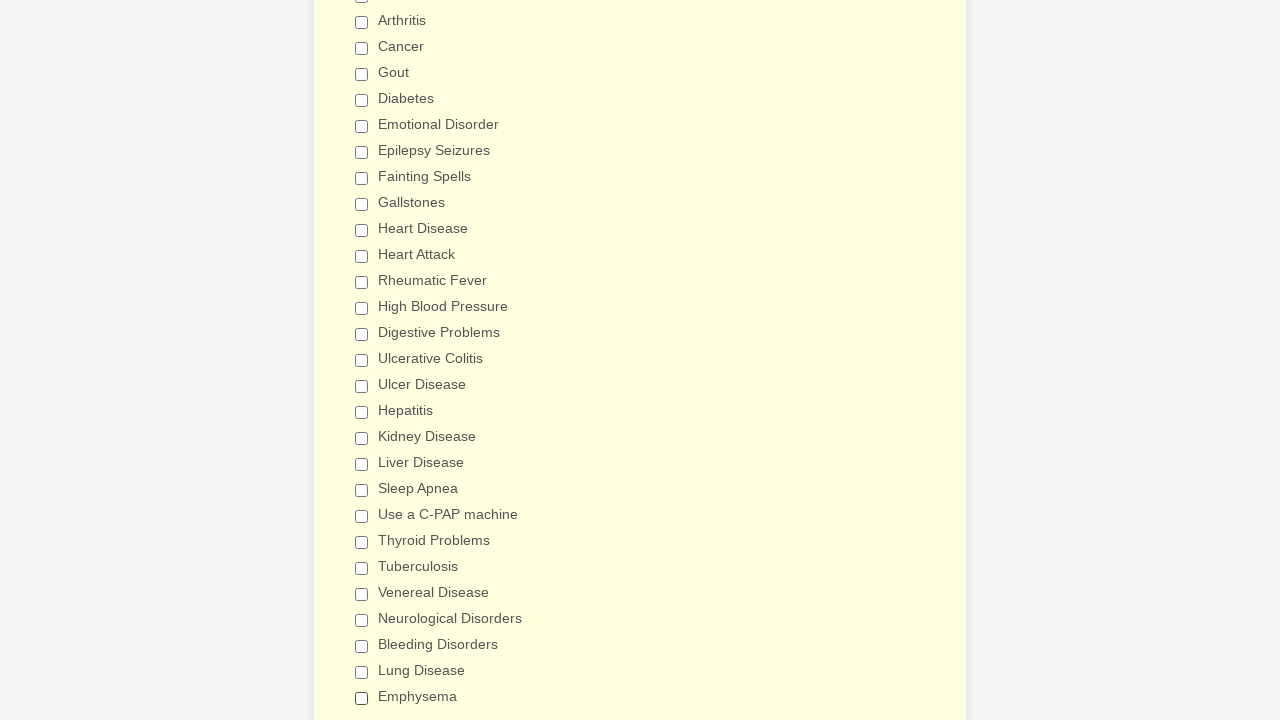

Verified checkbox 7 of 29 is deselected
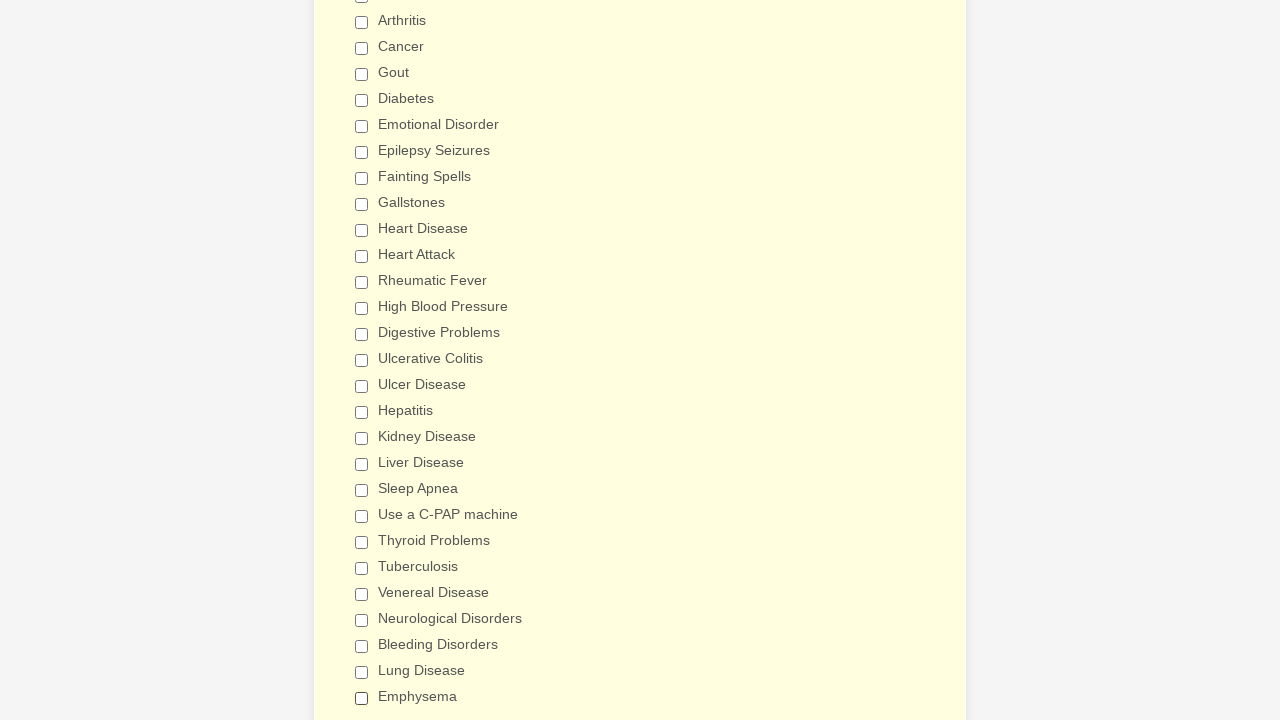

Verified checkbox 8 of 29 is deselected
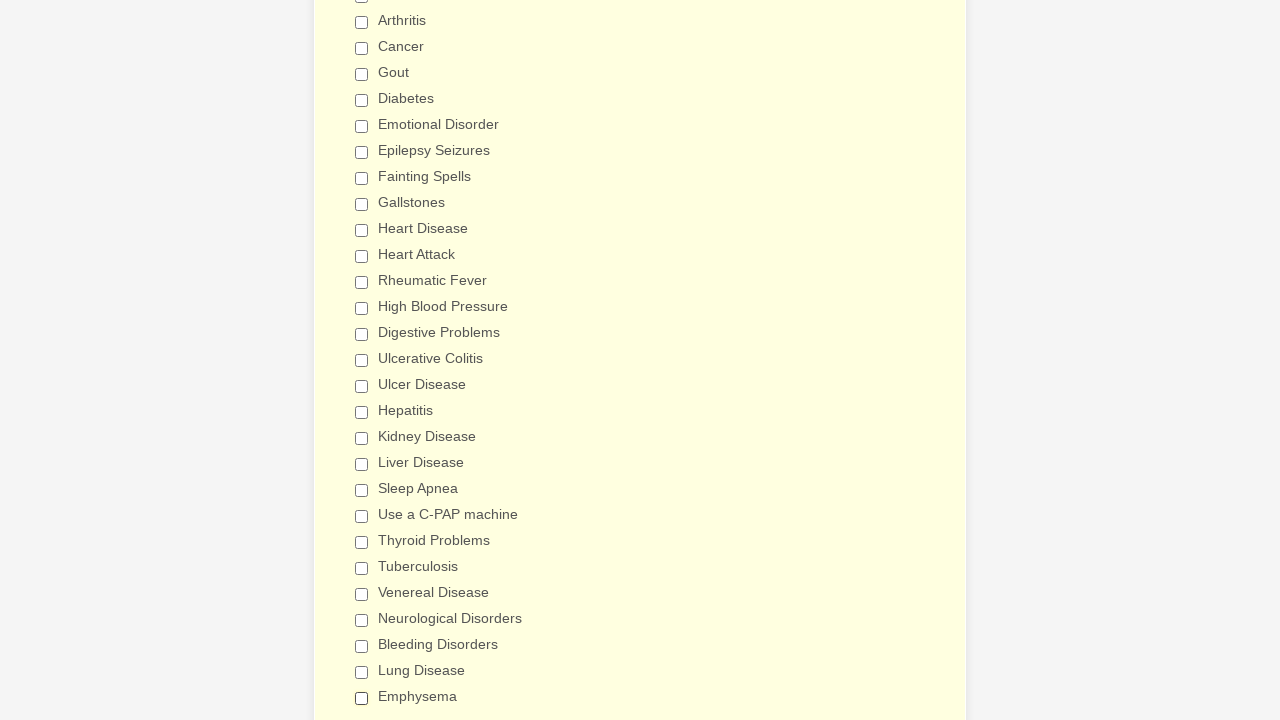

Verified checkbox 9 of 29 is deselected
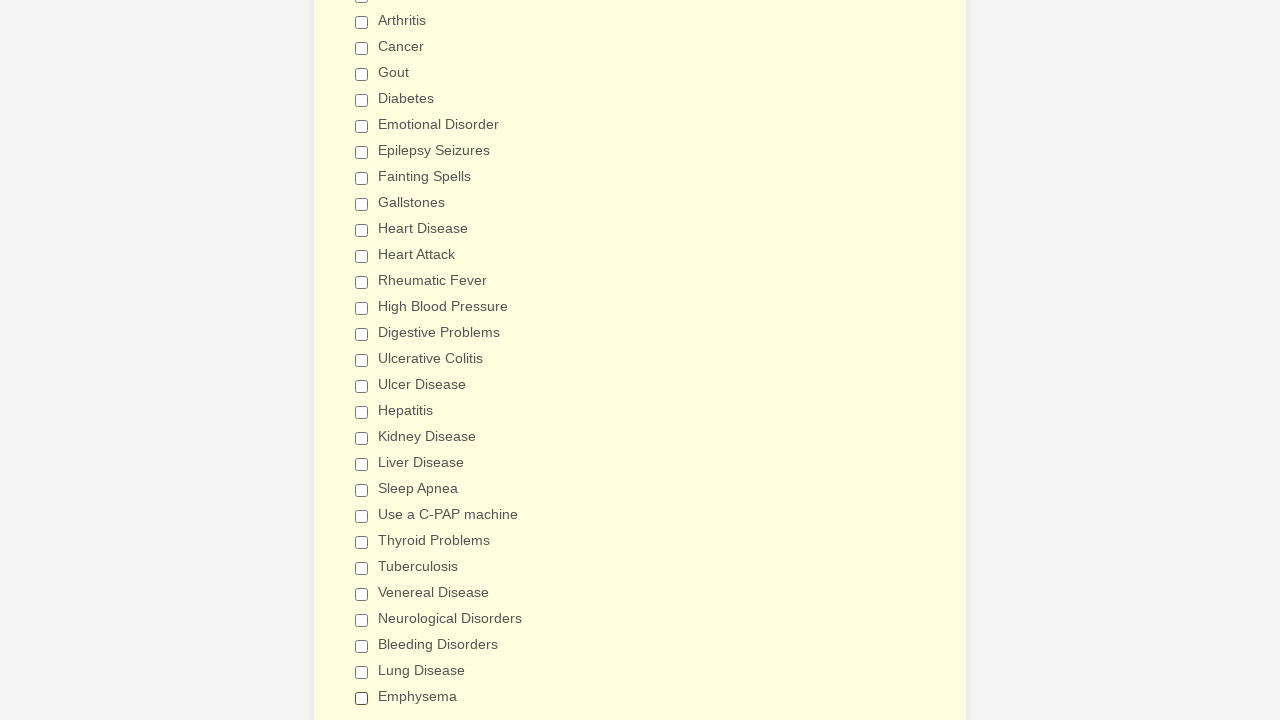

Verified checkbox 10 of 29 is deselected
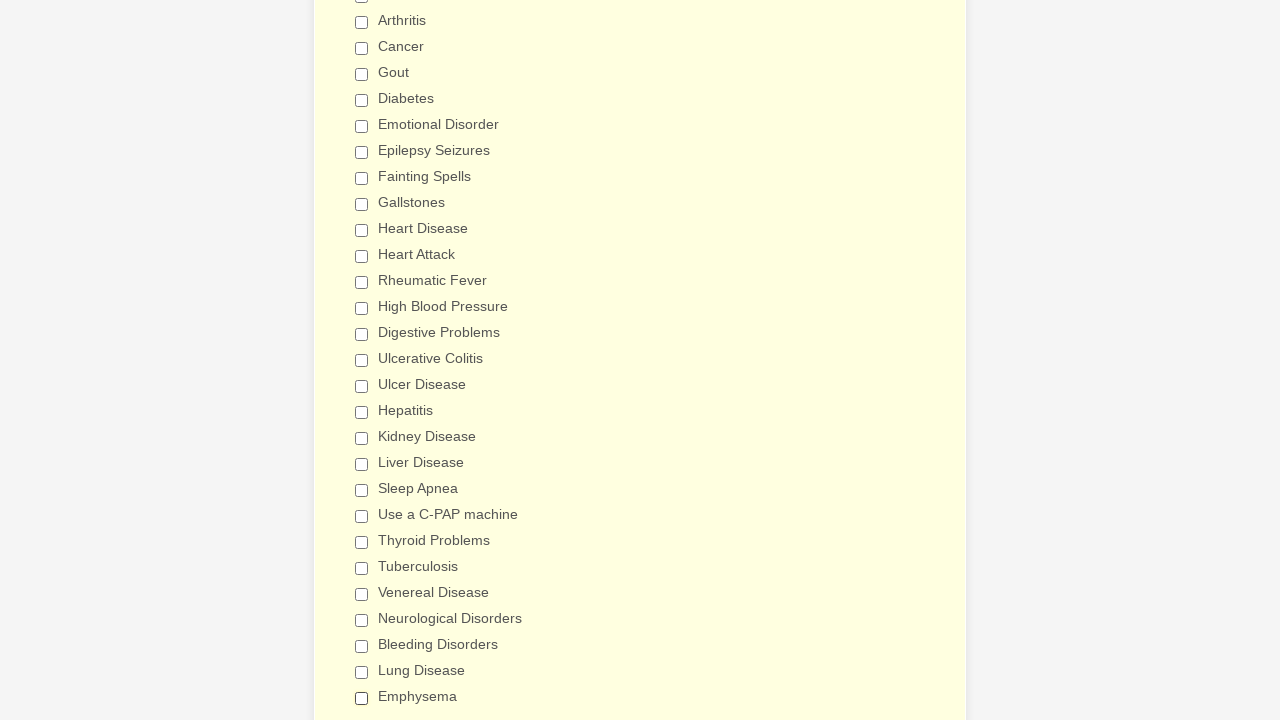

Verified checkbox 11 of 29 is deselected
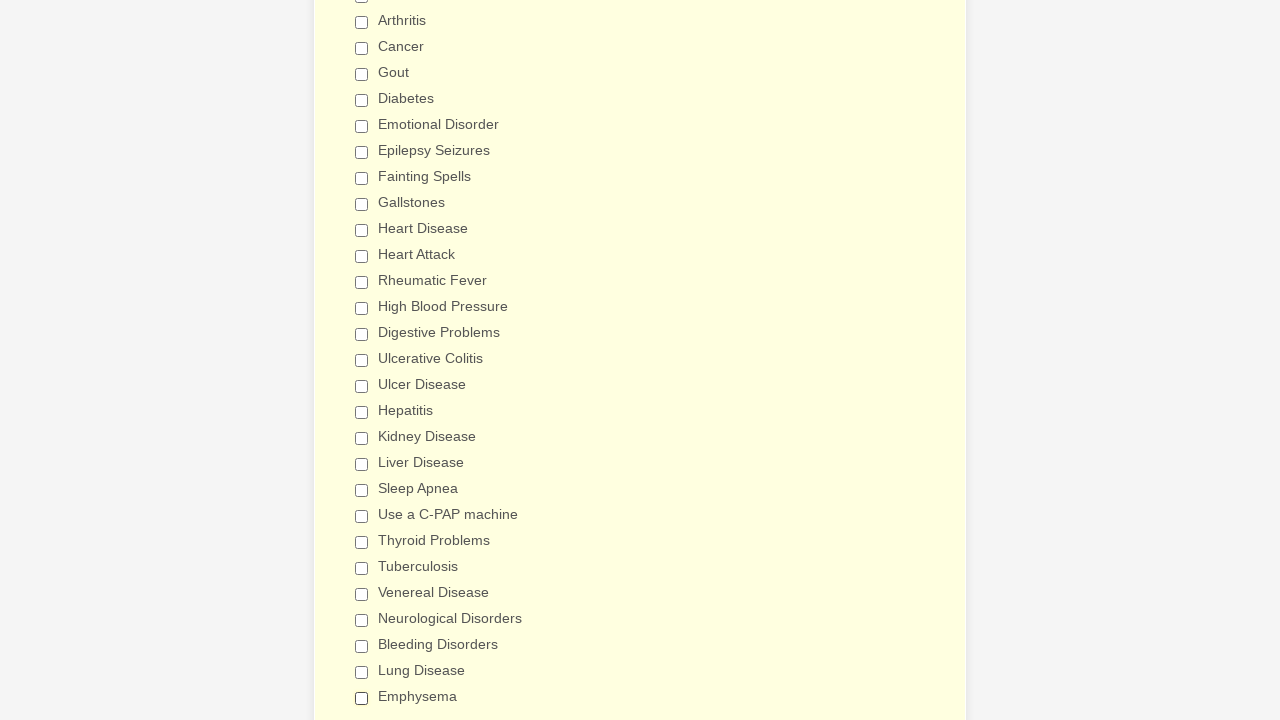

Verified checkbox 12 of 29 is deselected
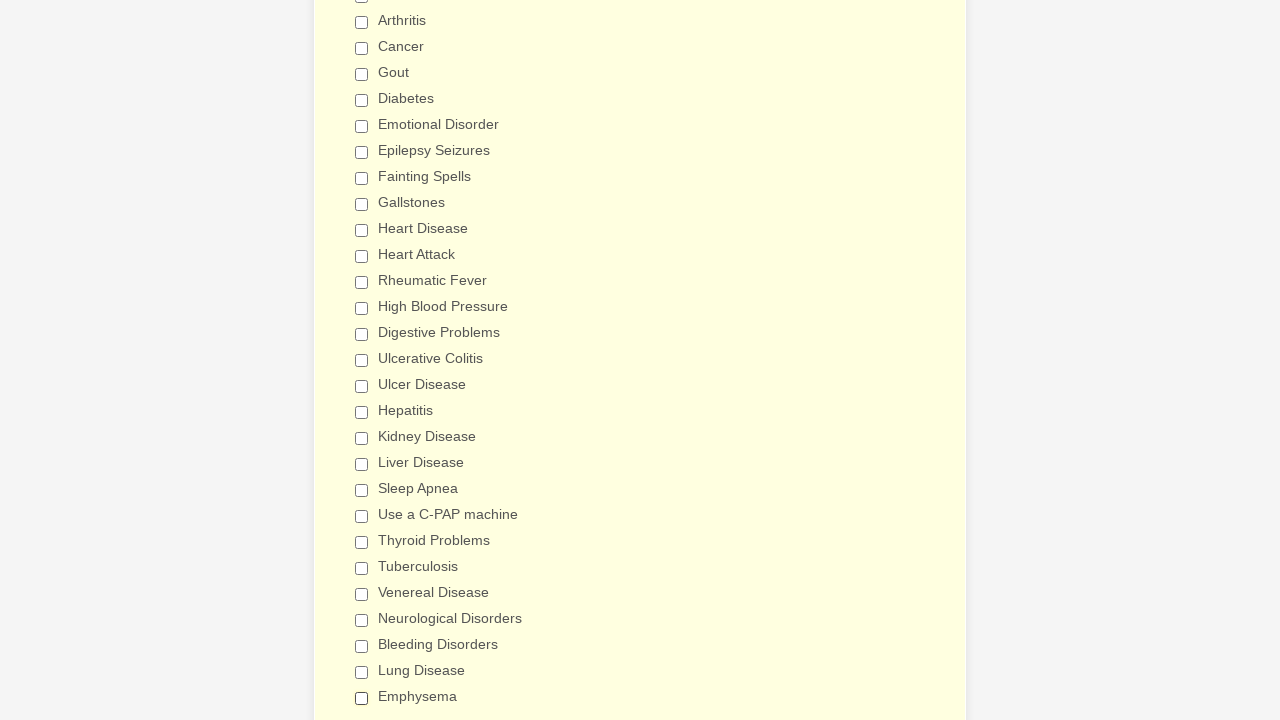

Verified checkbox 13 of 29 is deselected
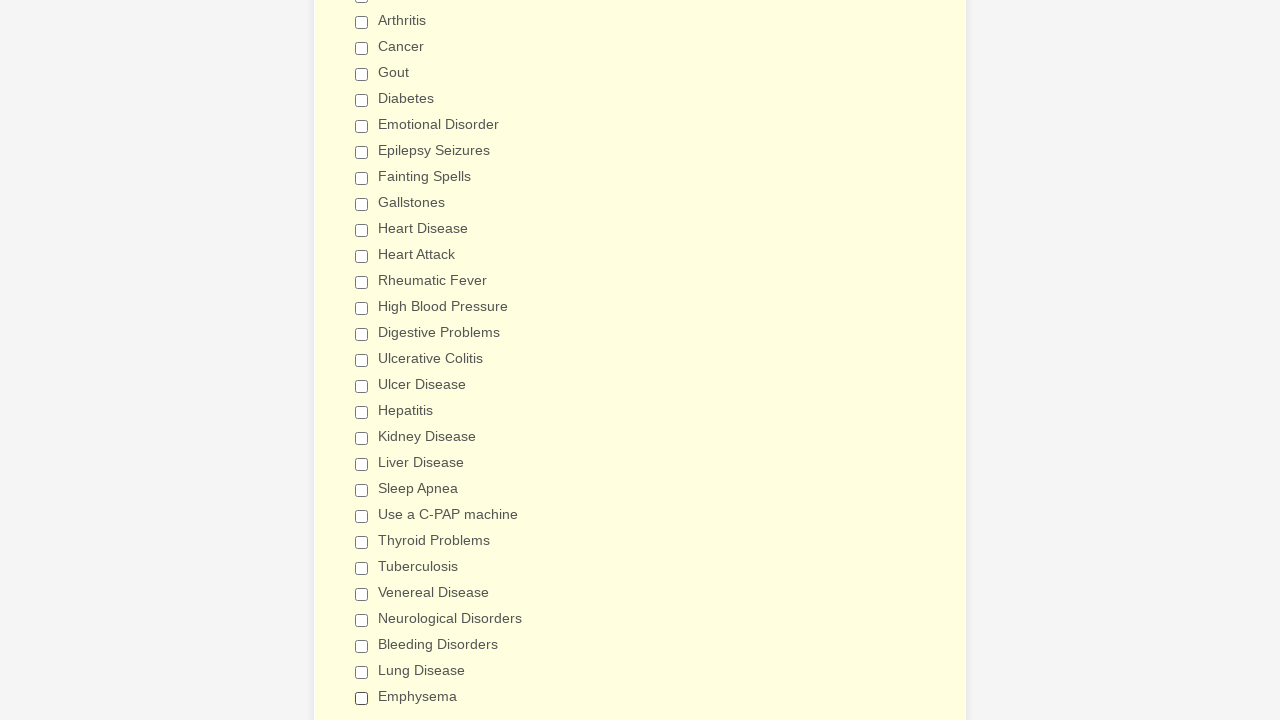

Verified checkbox 14 of 29 is deselected
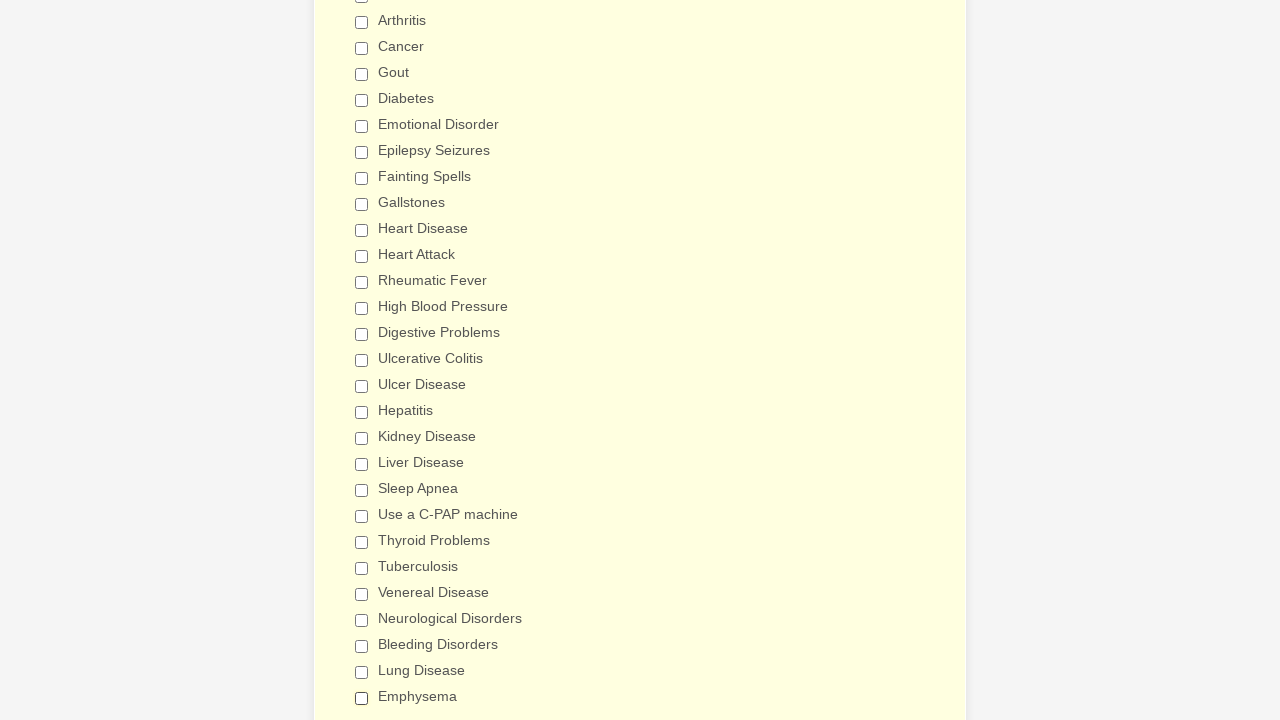

Verified checkbox 15 of 29 is deselected
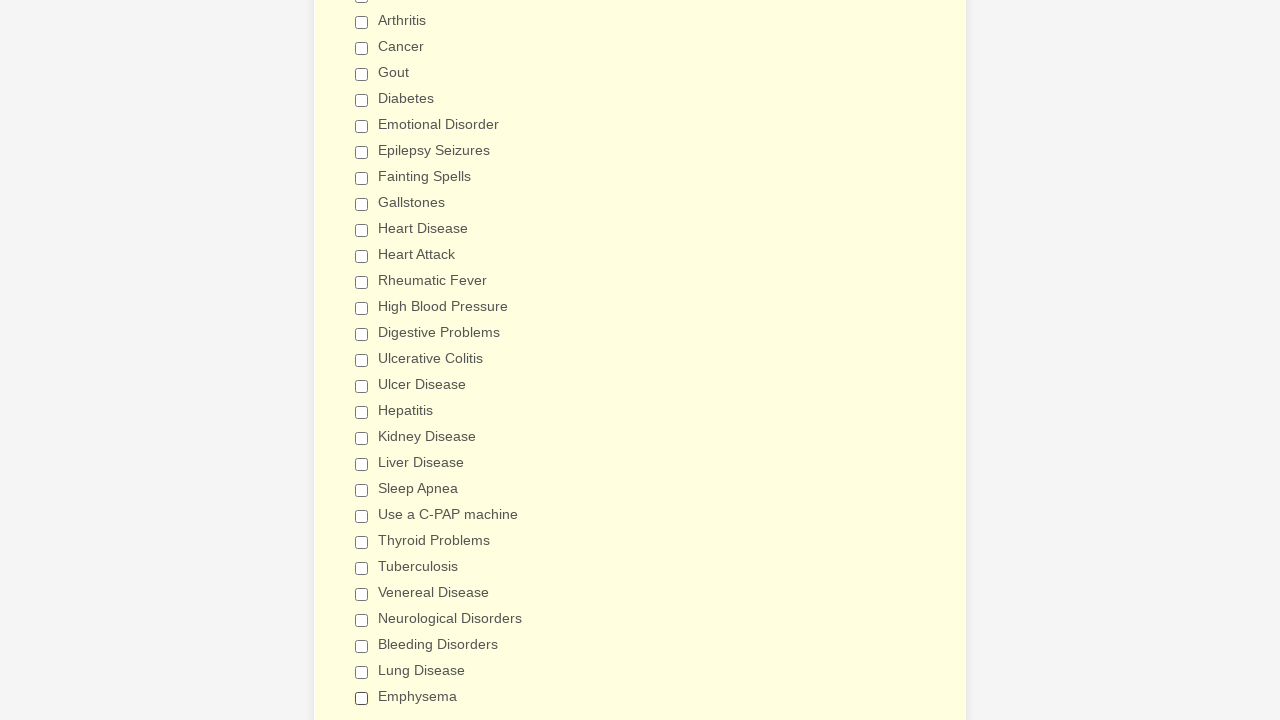

Verified checkbox 16 of 29 is deselected
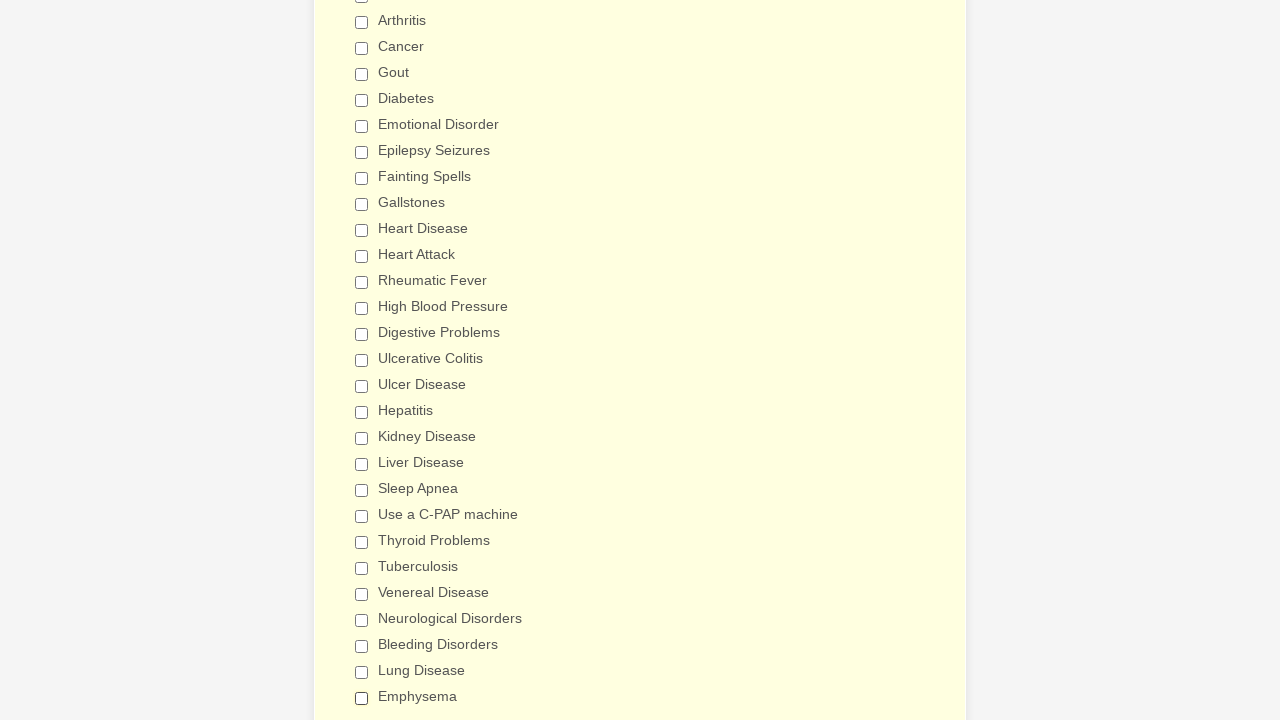

Verified checkbox 17 of 29 is deselected
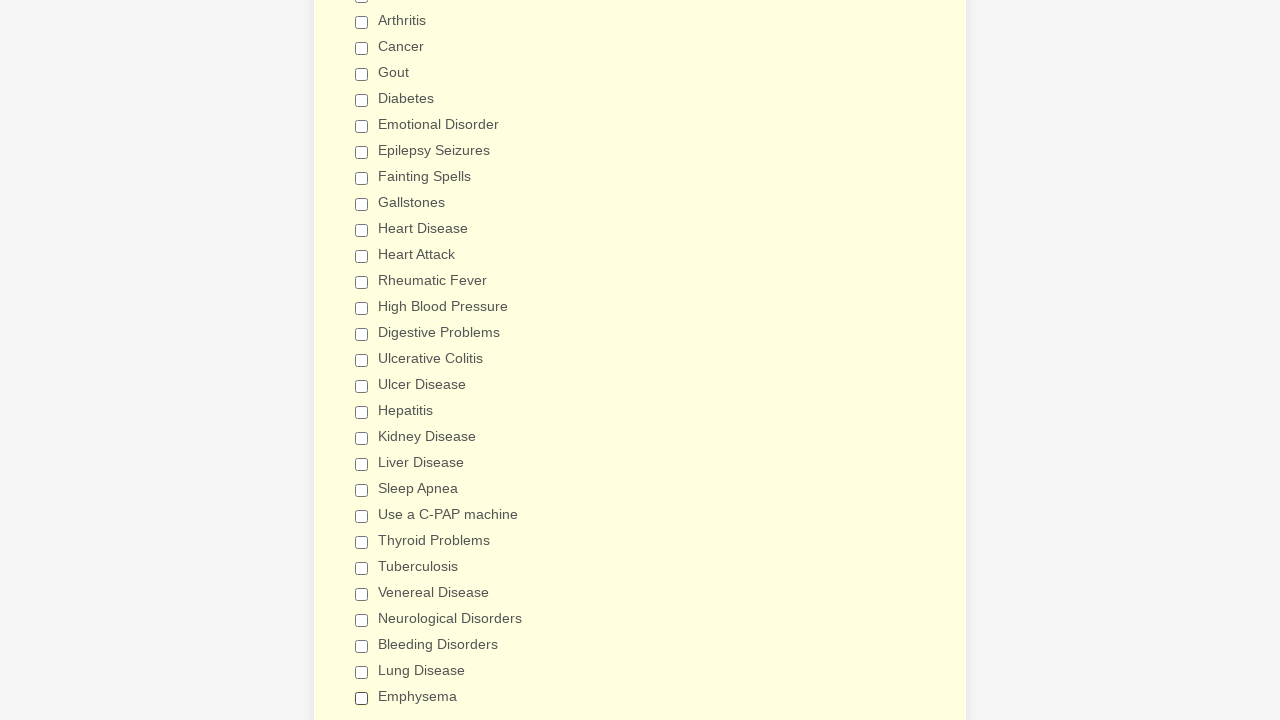

Verified checkbox 18 of 29 is deselected
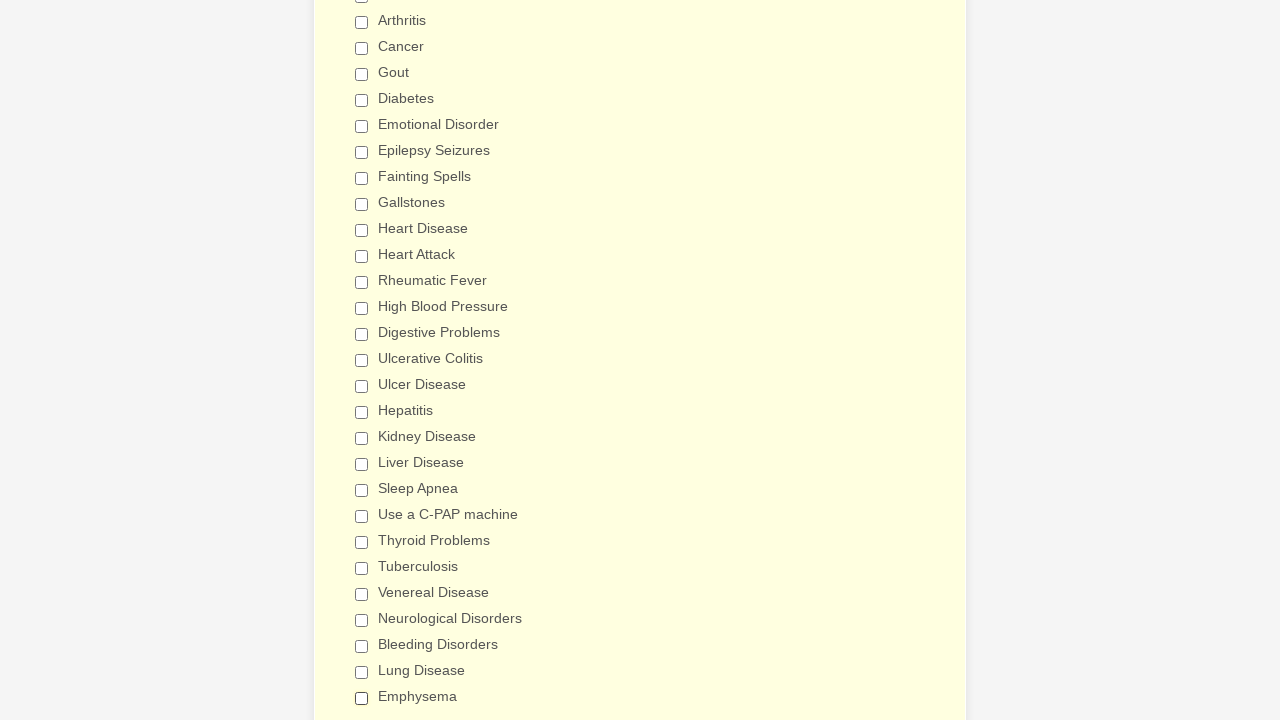

Verified checkbox 19 of 29 is deselected
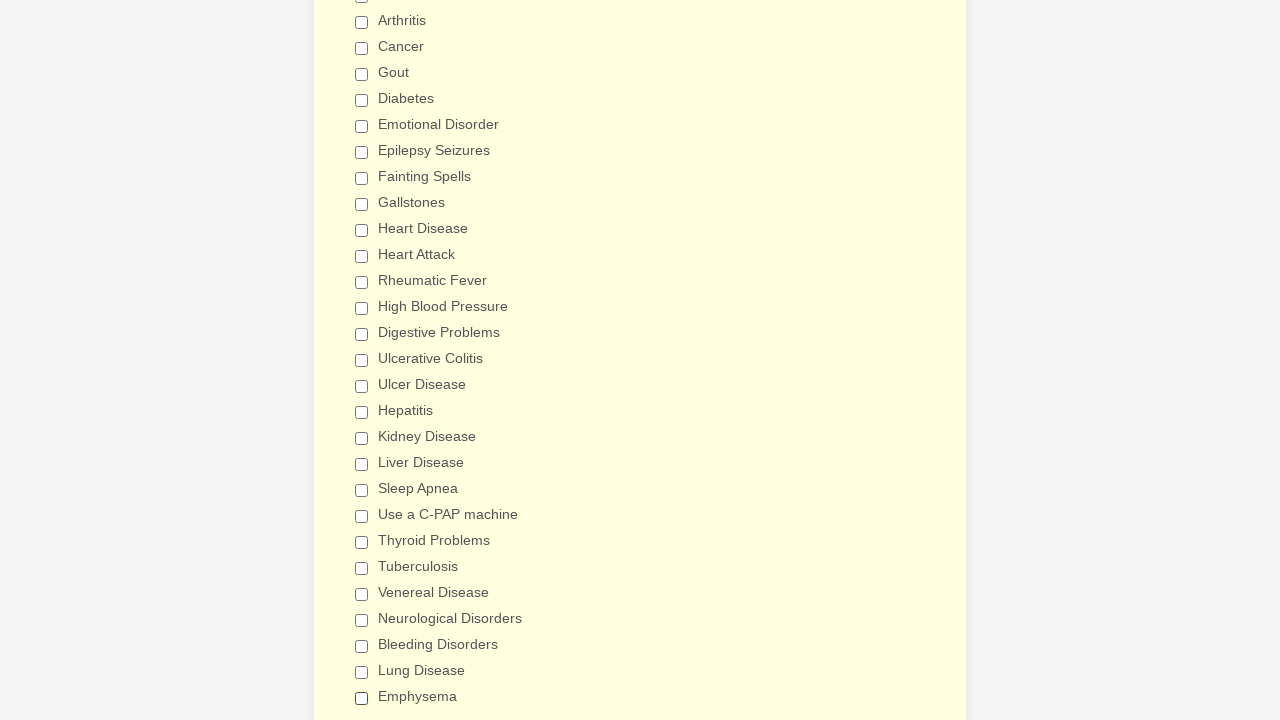

Verified checkbox 20 of 29 is deselected
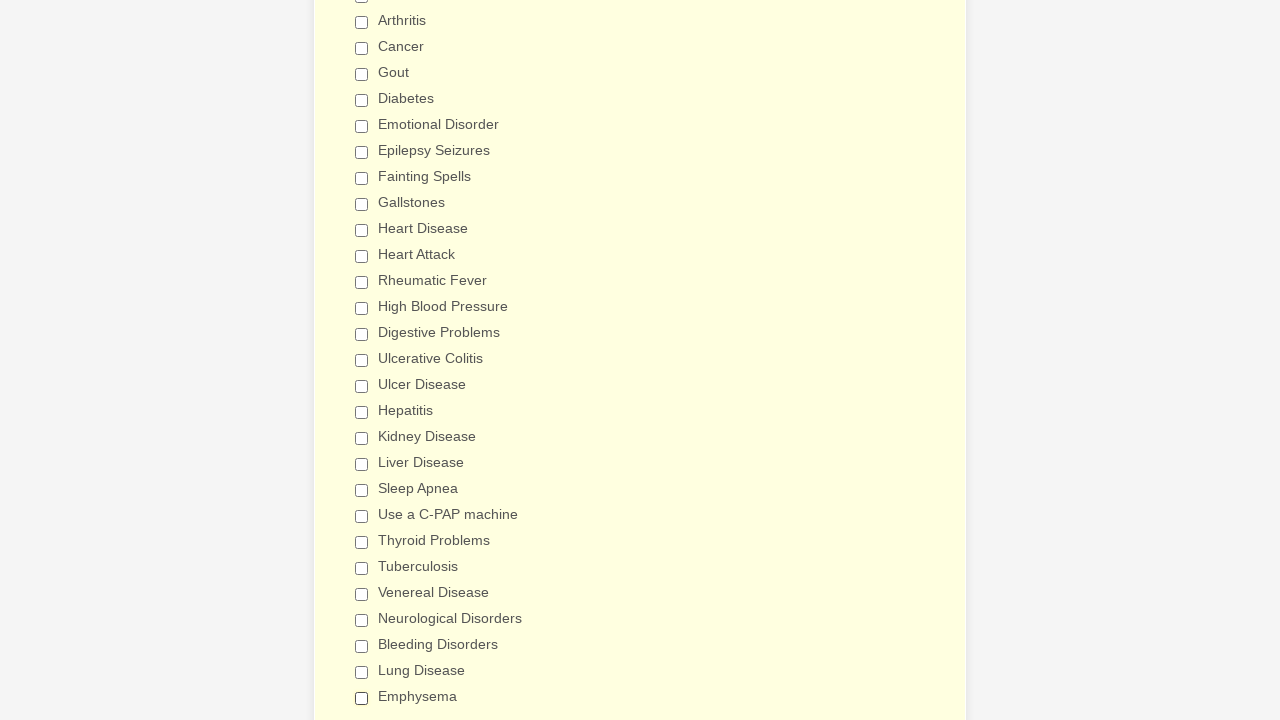

Verified checkbox 21 of 29 is deselected
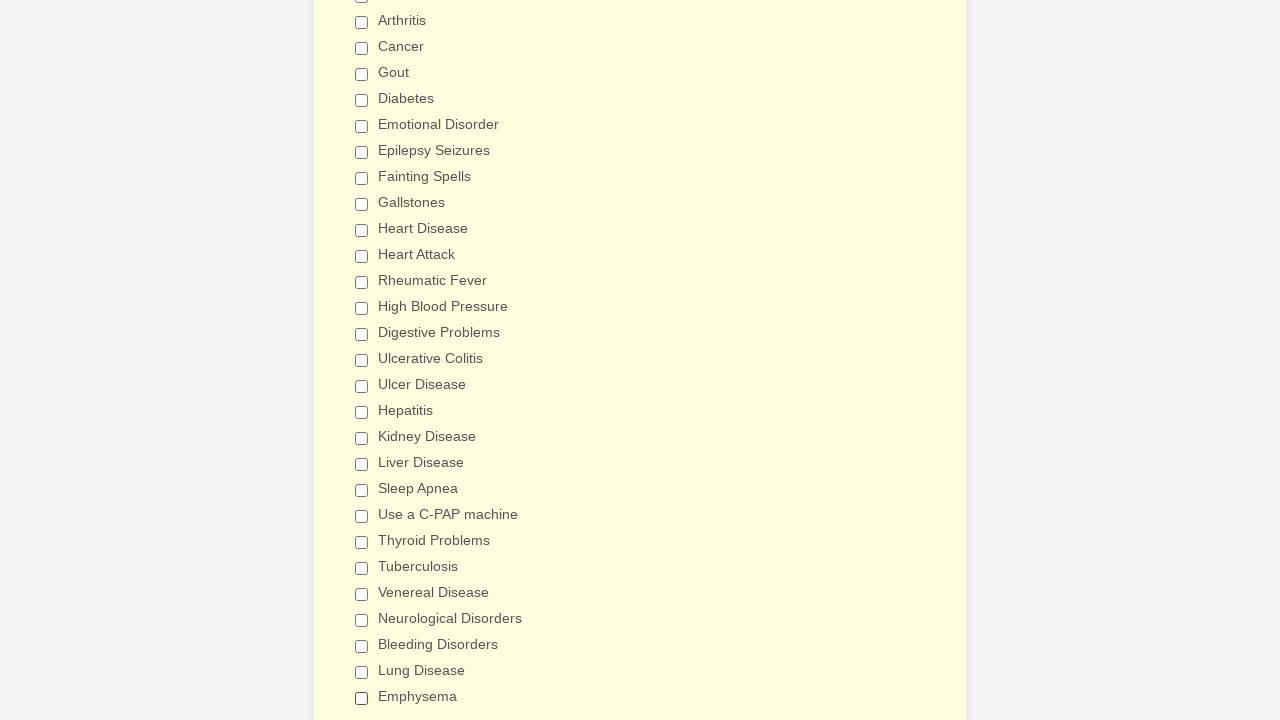

Verified checkbox 22 of 29 is deselected
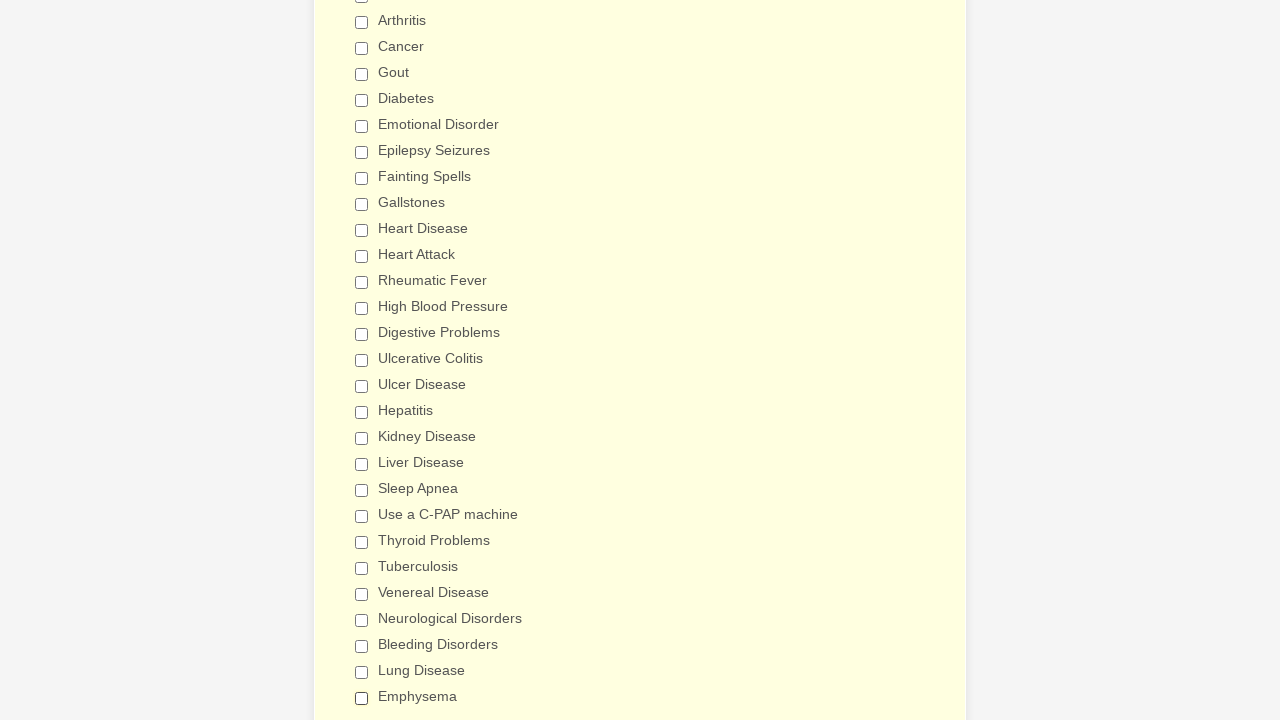

Verified checkbox 23 of 29 is deselected
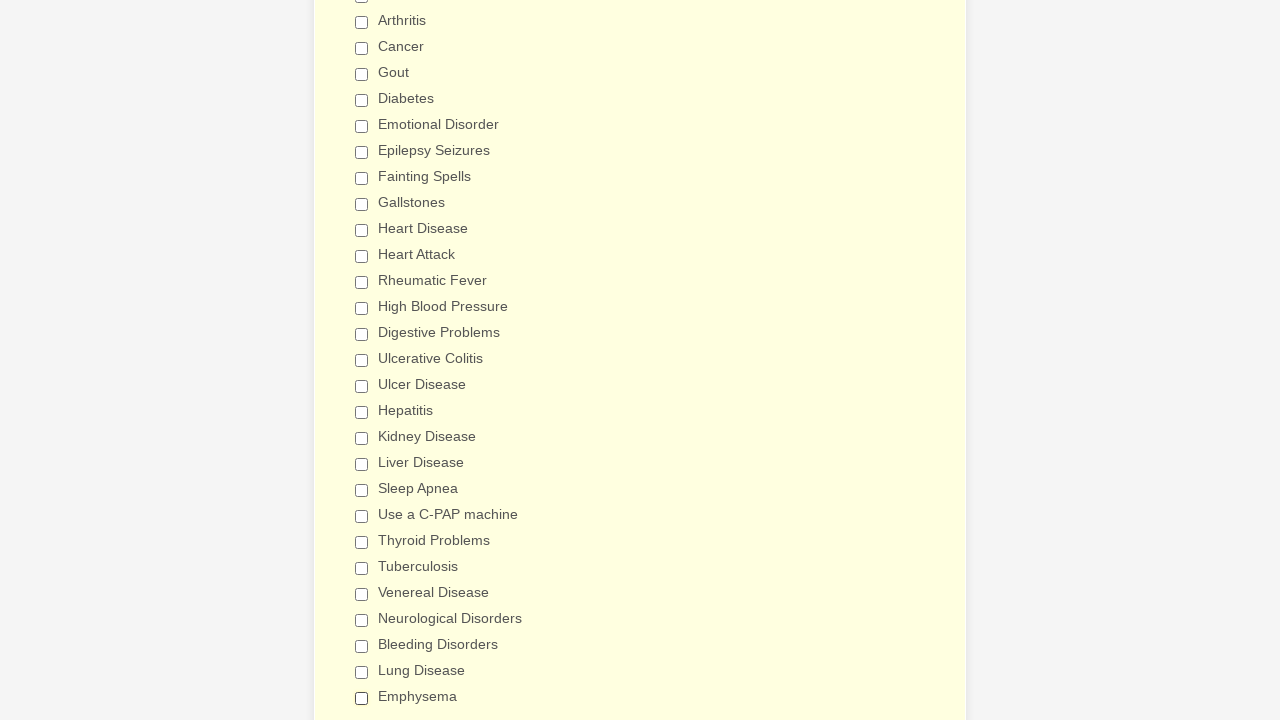

Verified checkbox 24 of 29 is deselected
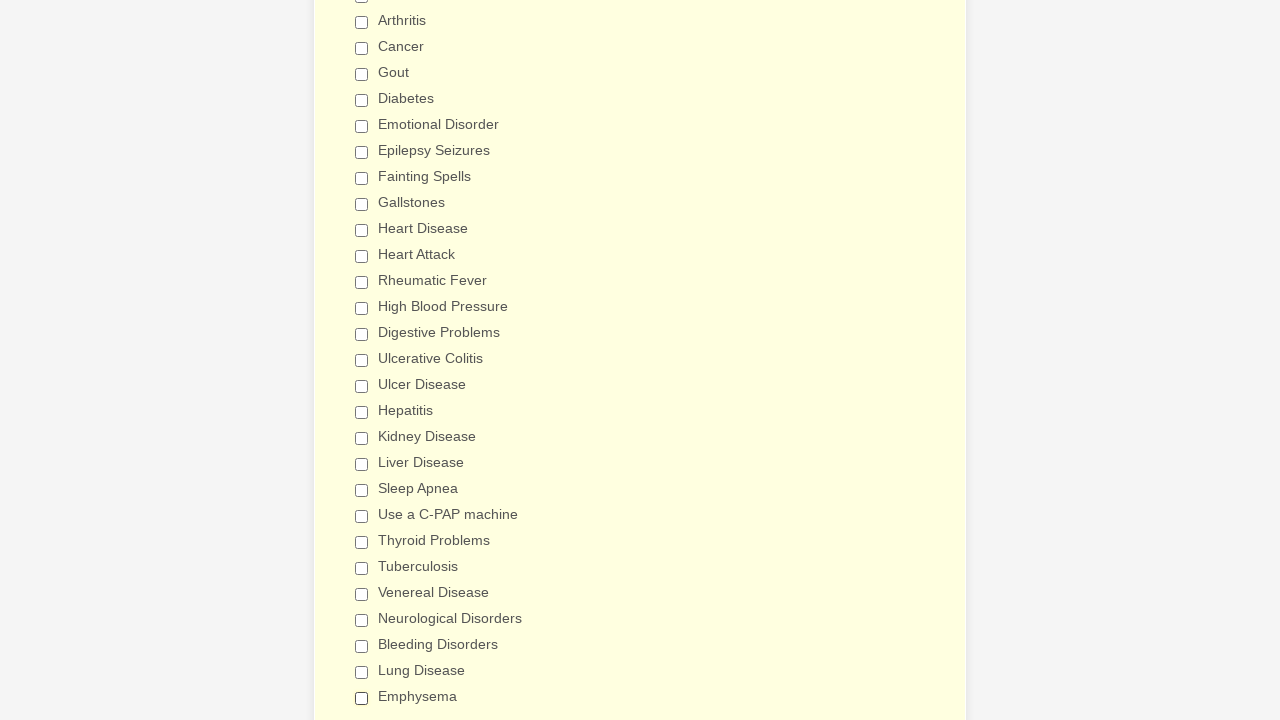

Verified checkbox 25 of 29 is deselected
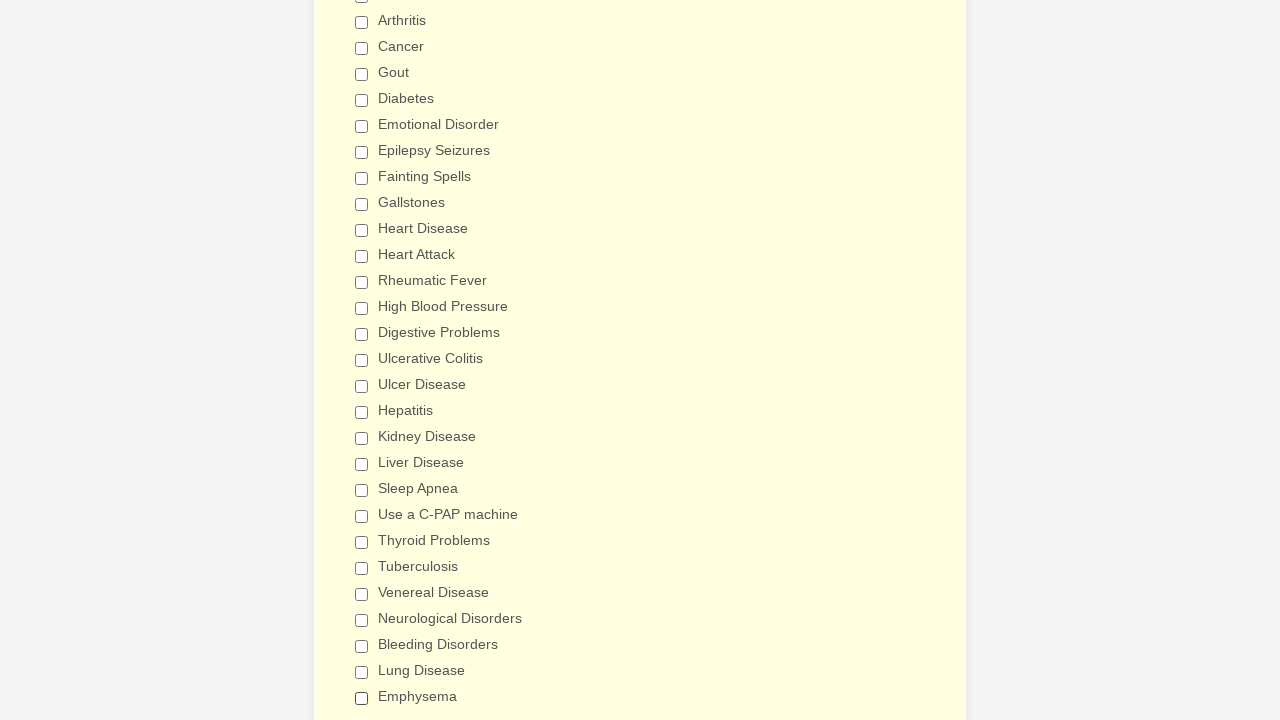

Verified checkbox 26 of 29 is deselected
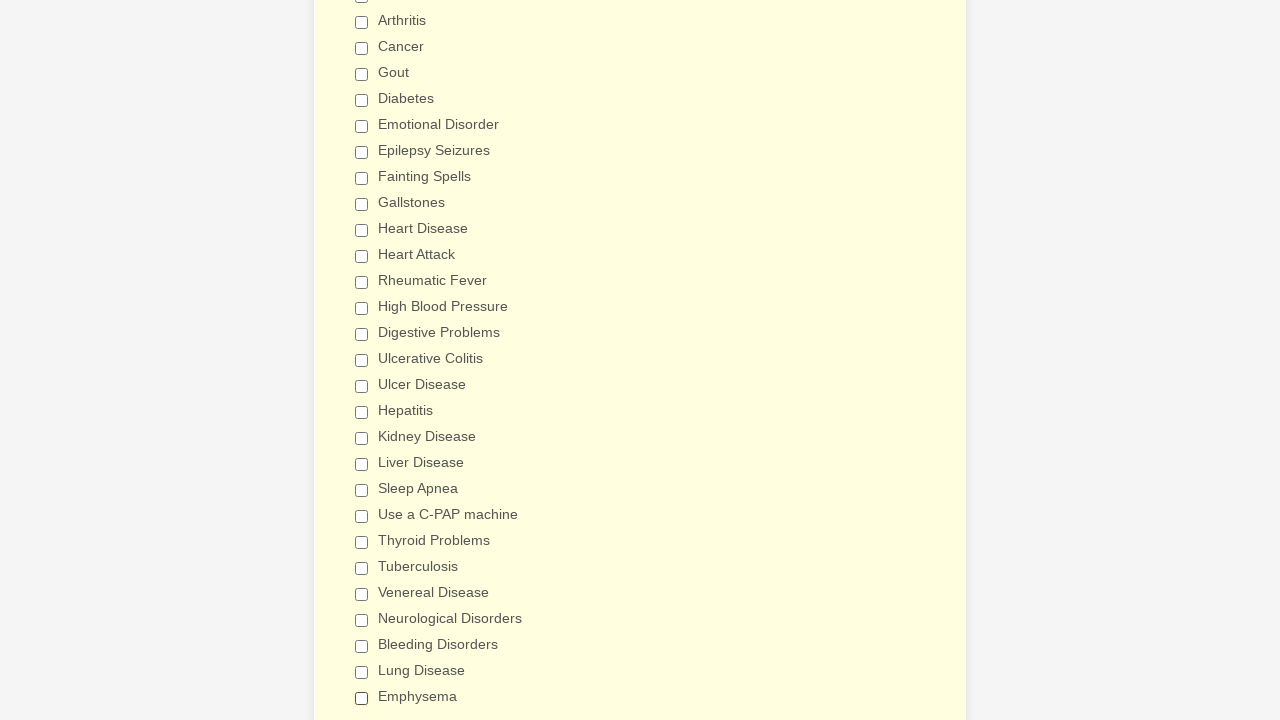

Verified checkbox 27 of 29 is deselected
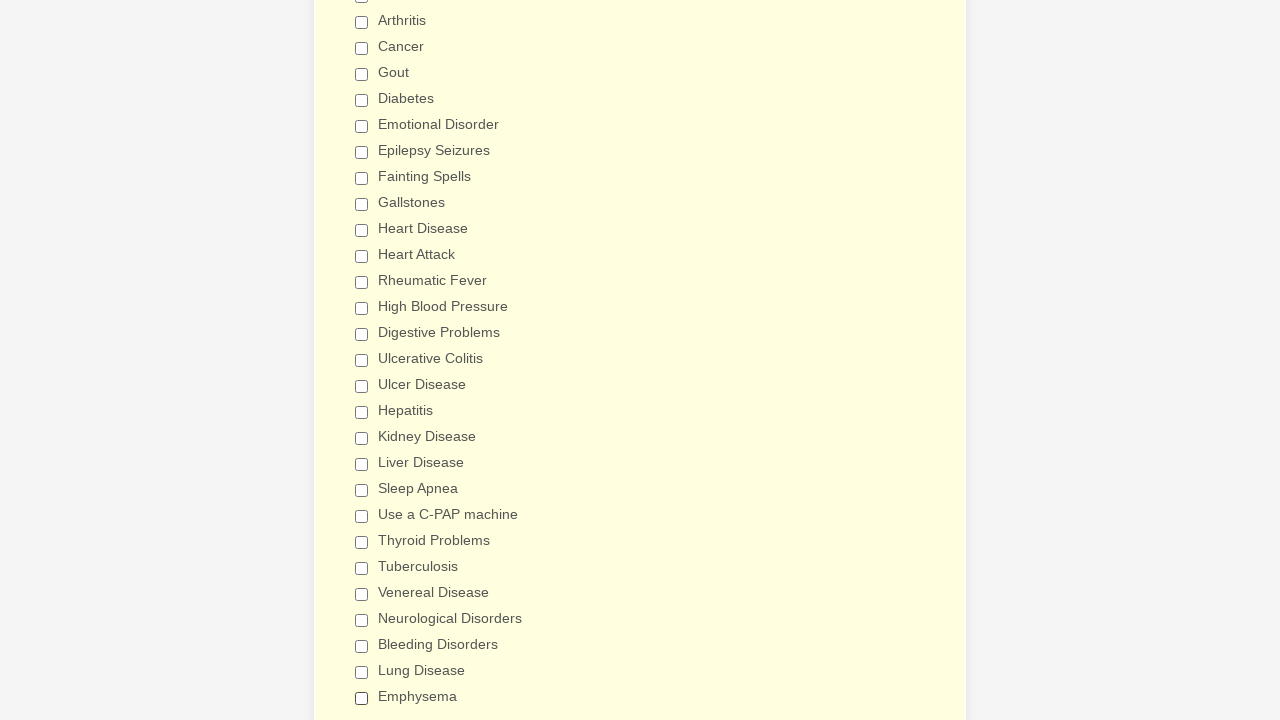

Verified checkbox 28 of 29 is deselected
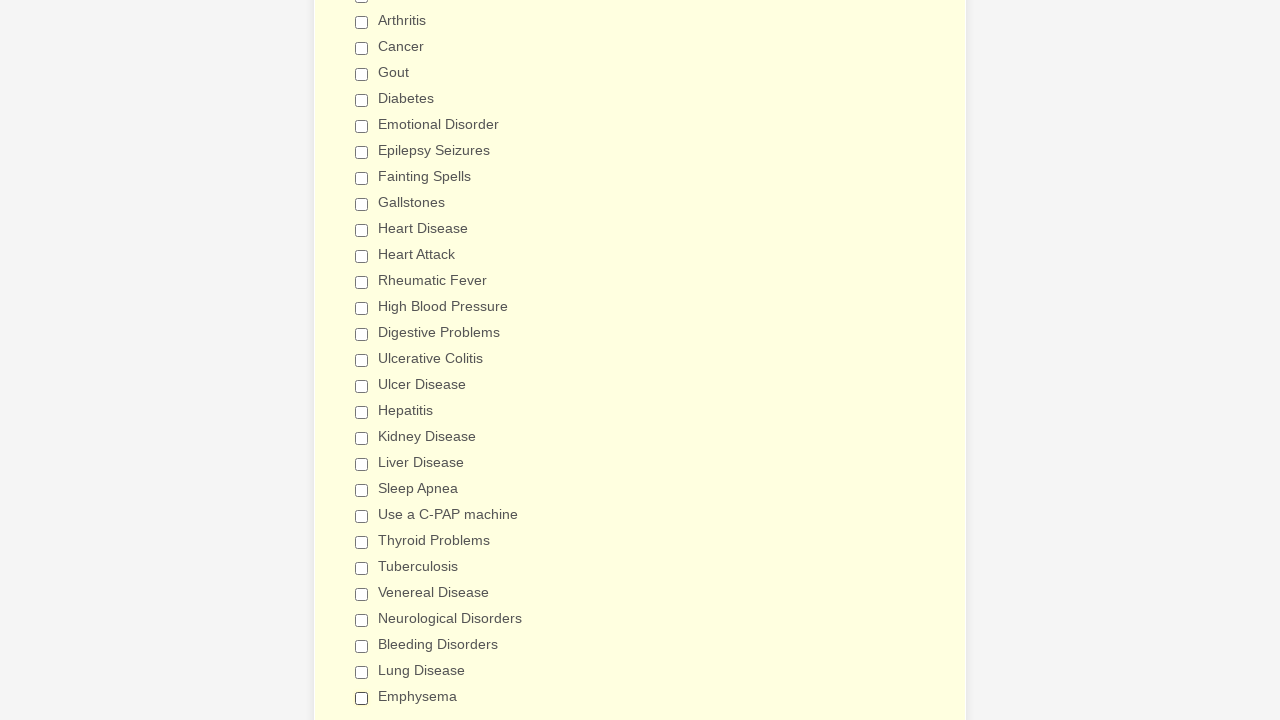

Verified checkbox 29 of 29 is deselected
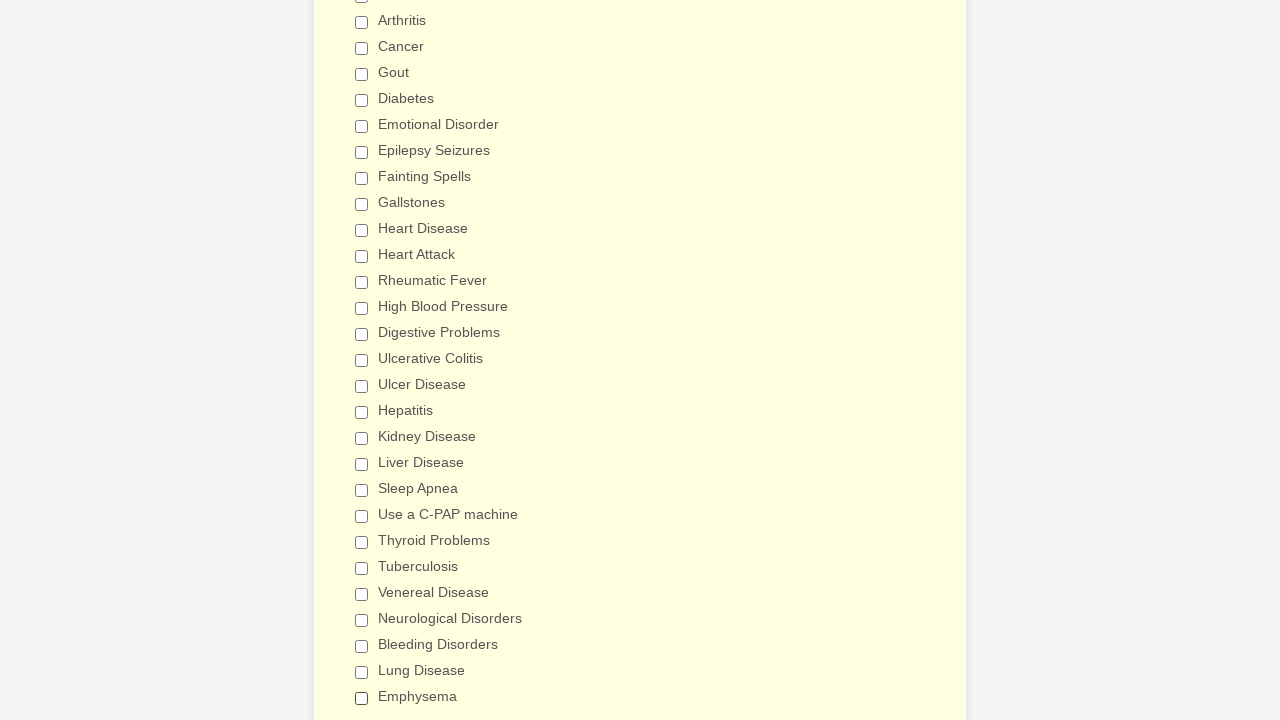

Selected 'Emotional Disorder' checkbox at (362, 126) on input[value='Emotional Disorder']
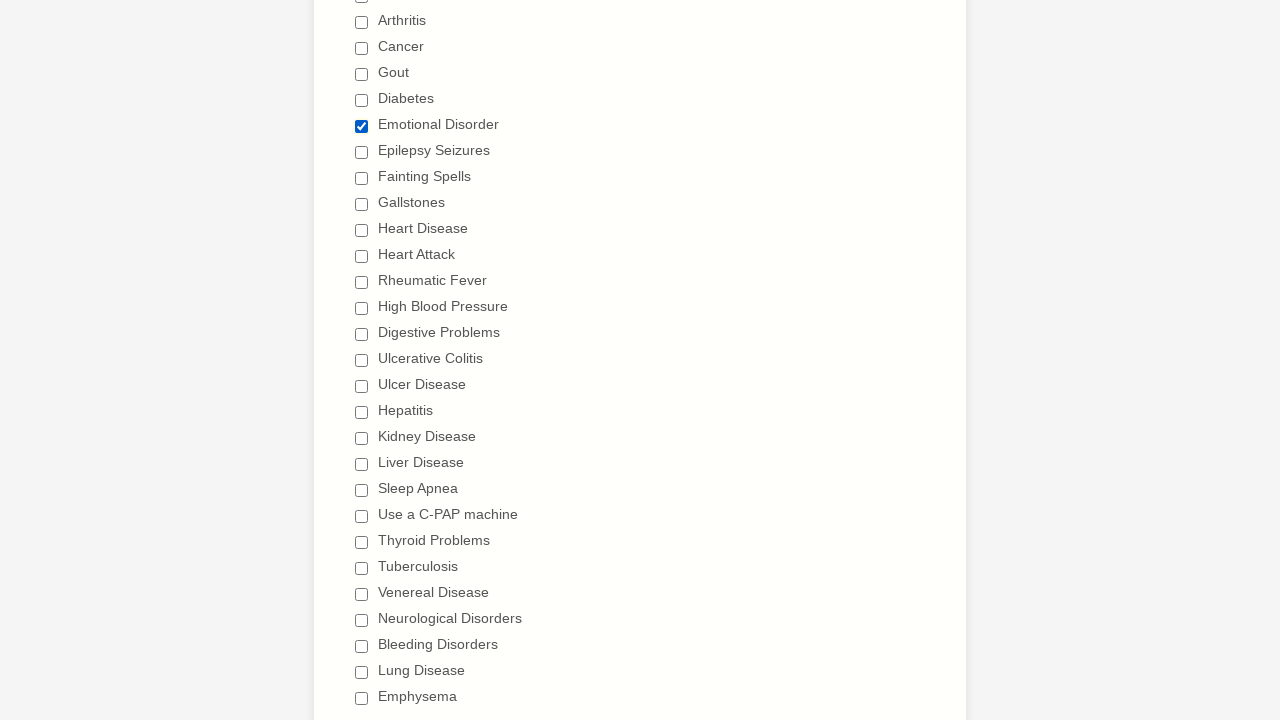

Selected 'High Blood Pressure' checkbox at (362, 308) on input[value='High Blood Pressure']
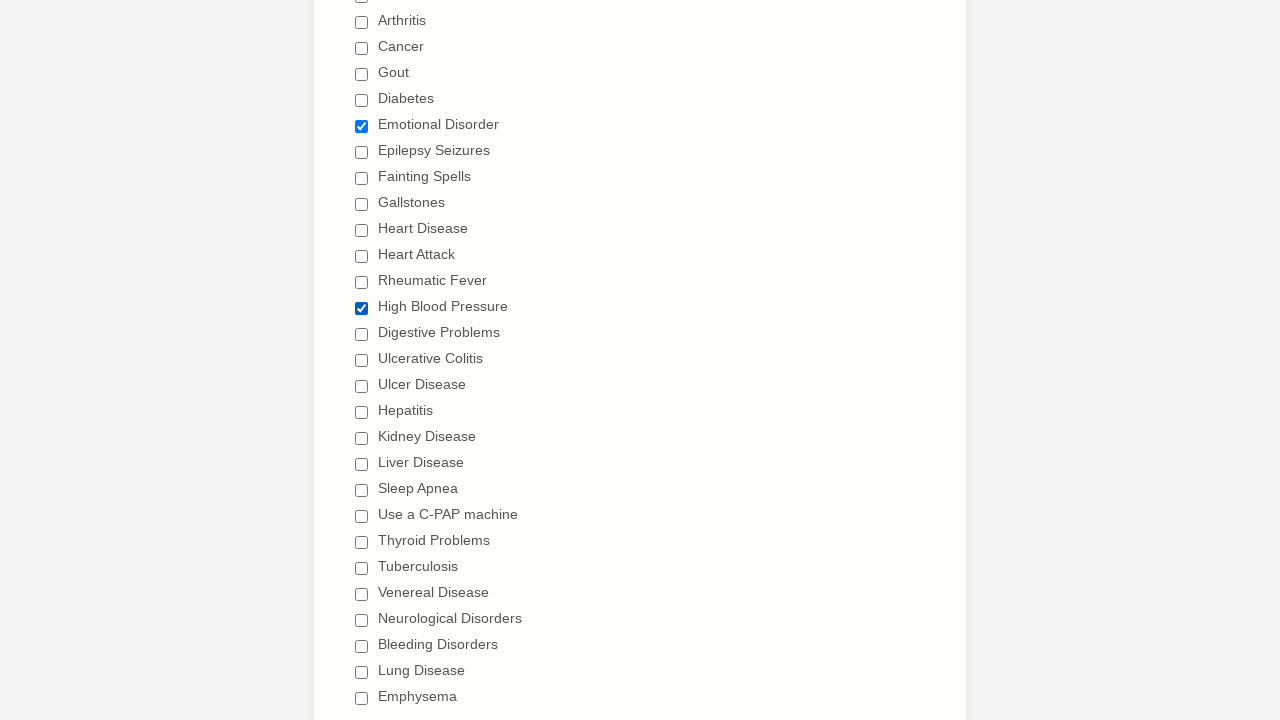

Verified 'Emotional Disorder' checkbox is selected
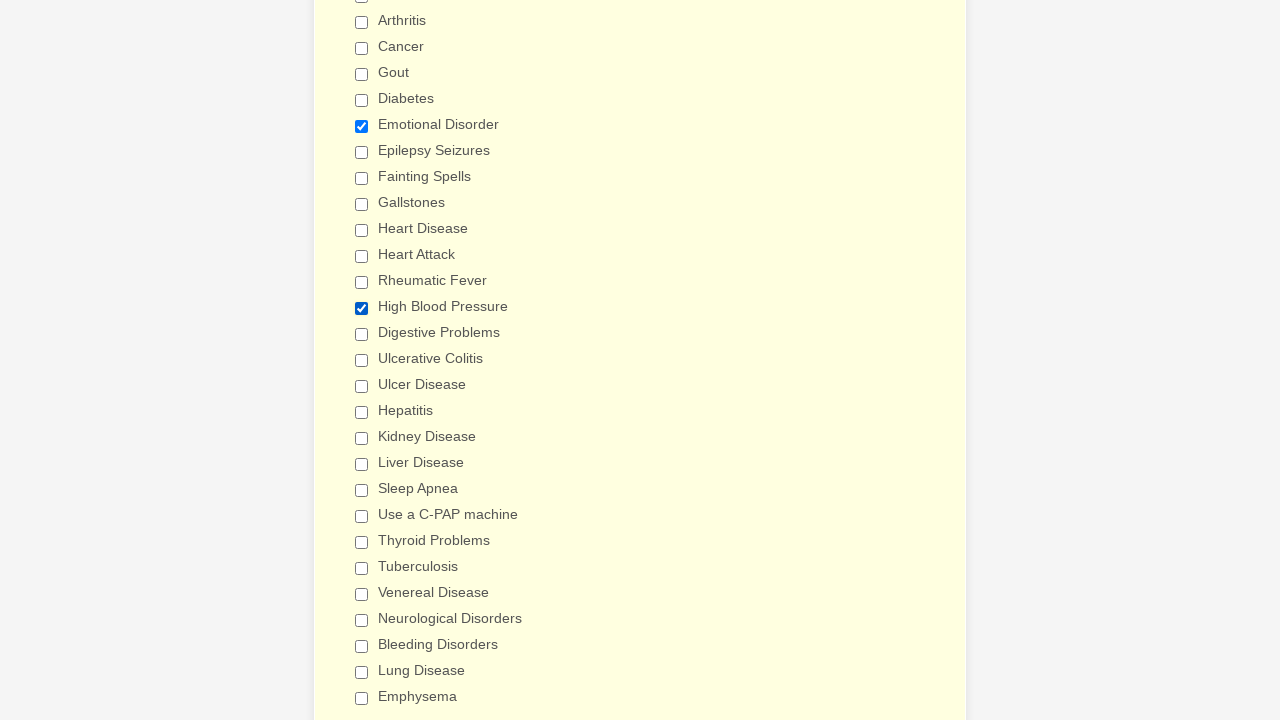

Verified 'High Blood Pressure' checkbox is selected
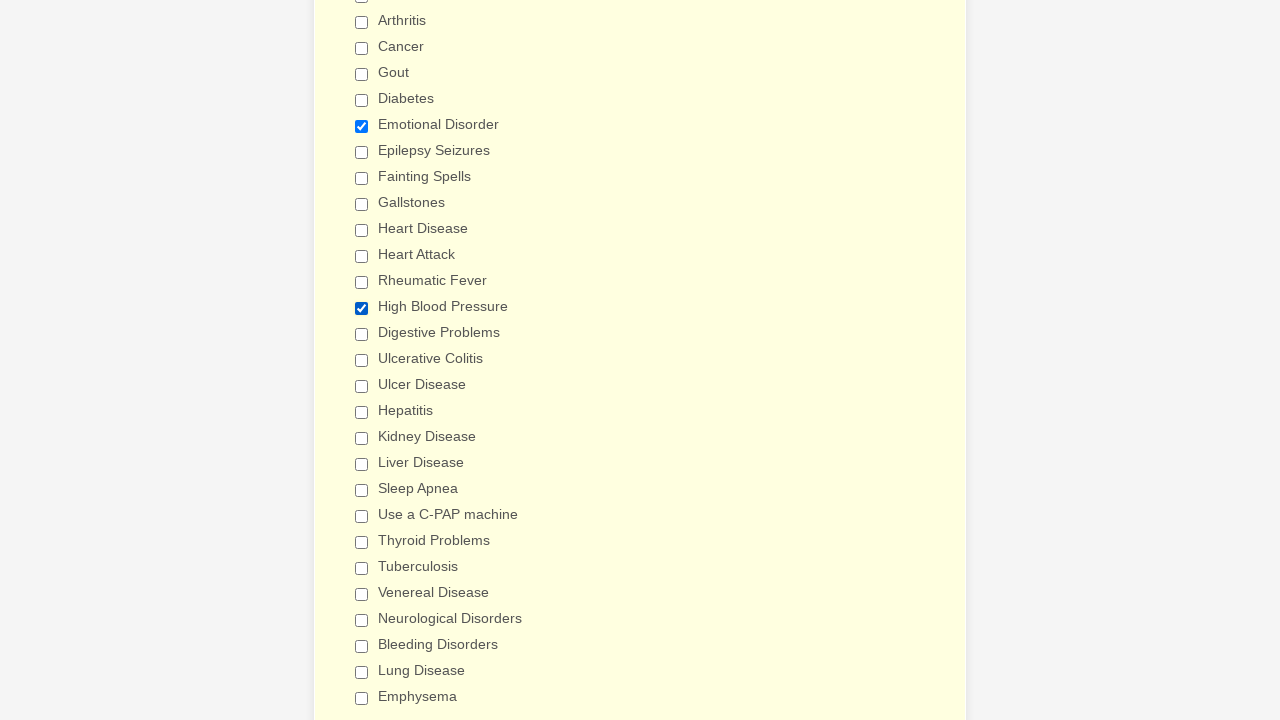

Selected 'Kidney Disease' checkbox at (362, 438) on input[value='Kidney Disease']
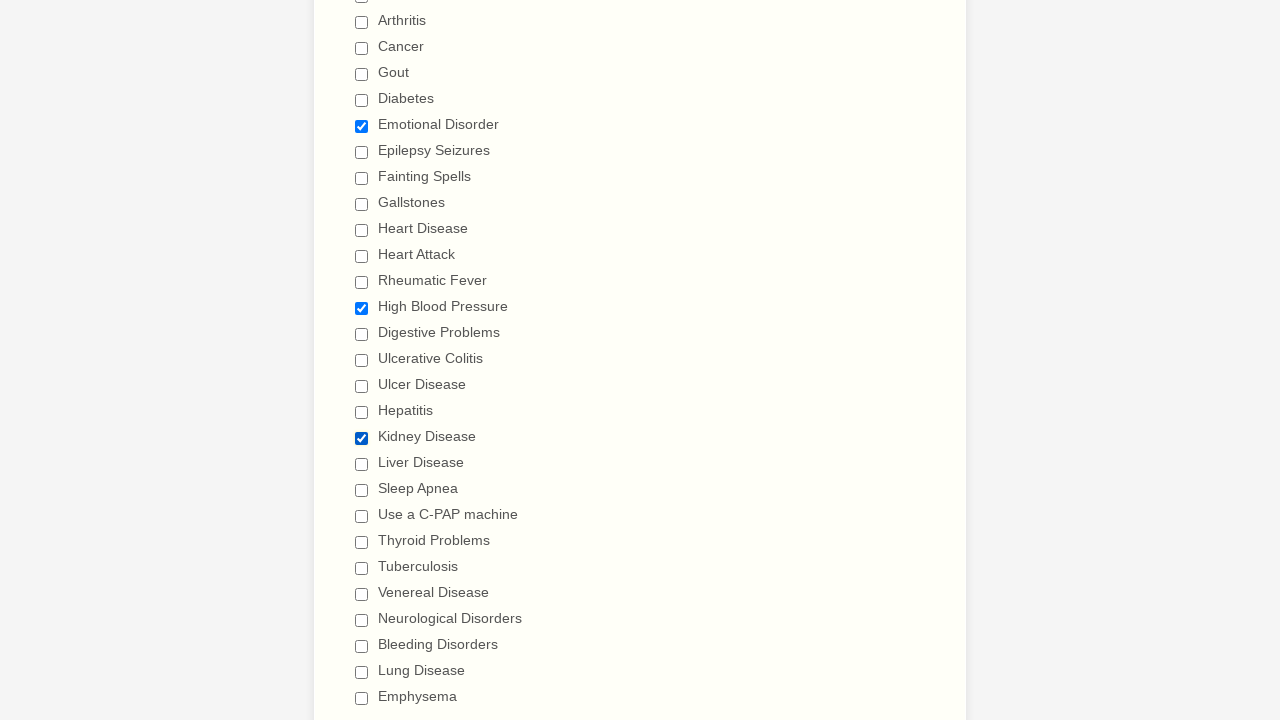

Verified 'Kidney Disease' checkbox is selected
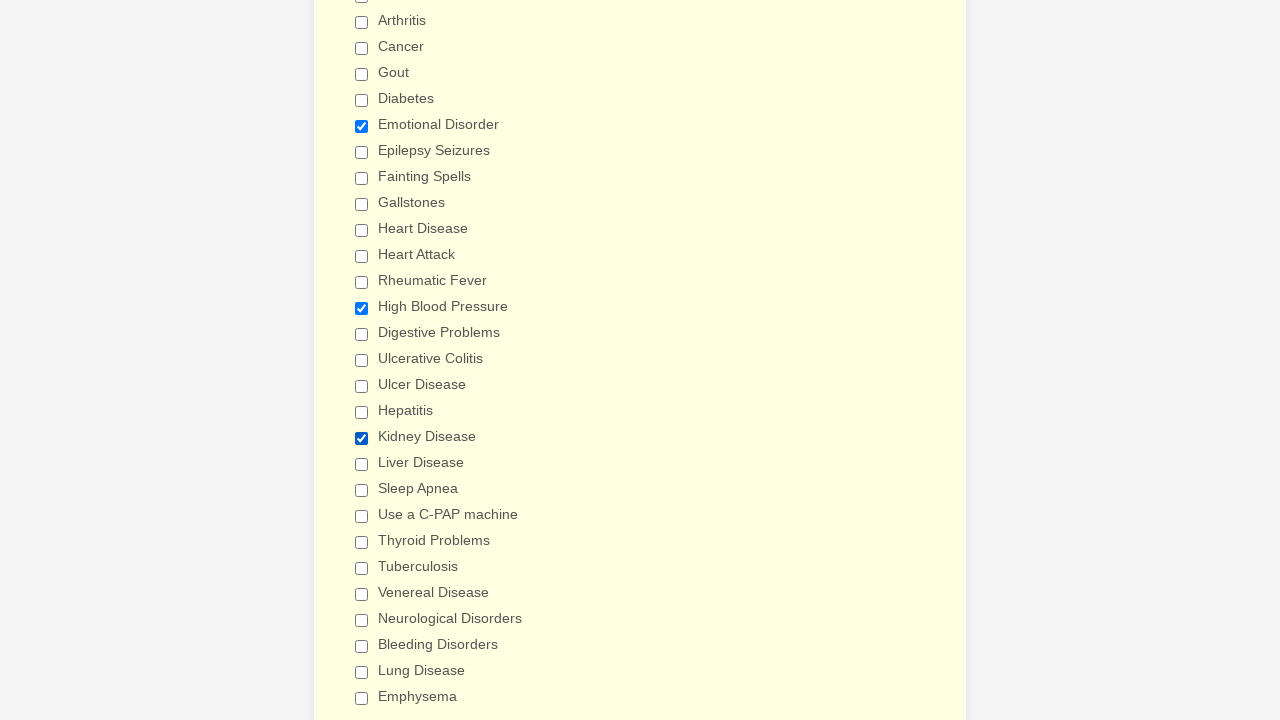

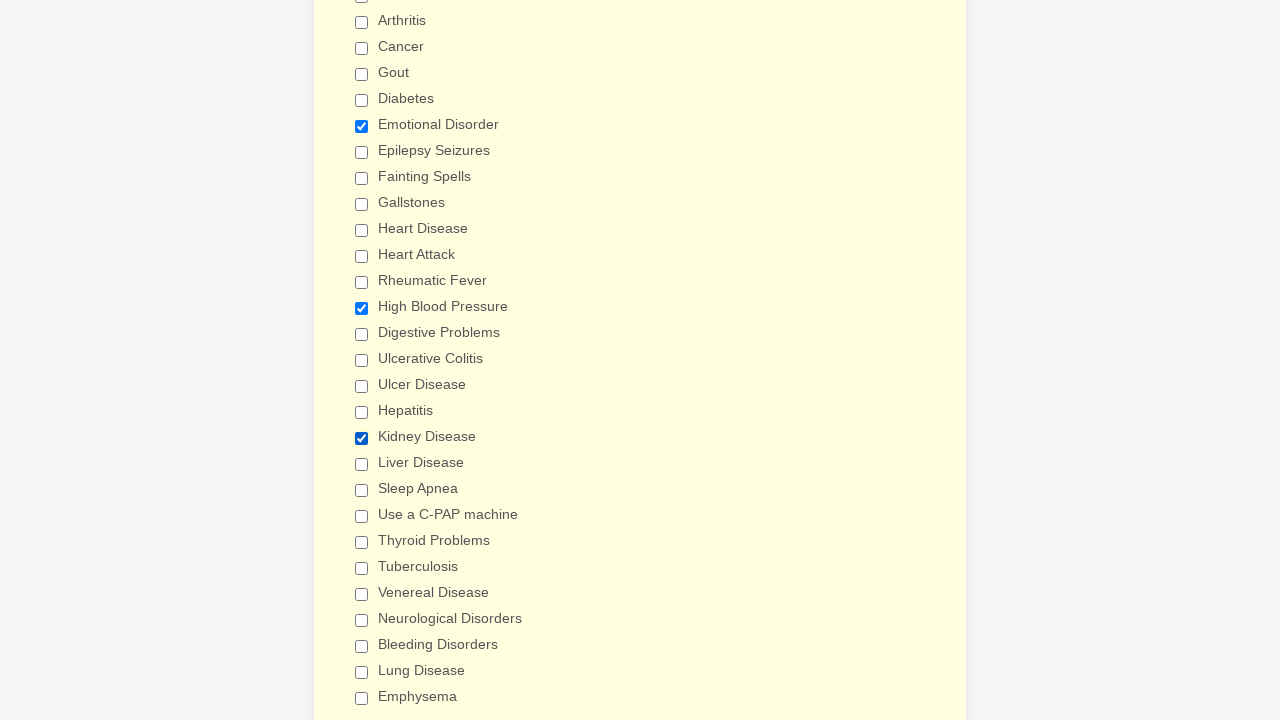